Tests the Angular Material datepicker by opening the calendar widget, navigating backwards through months until reaching March 2020, and selecting the 11th day of that month.

Starting URL: https://v5.material.angular.io/components/datepicker/overview

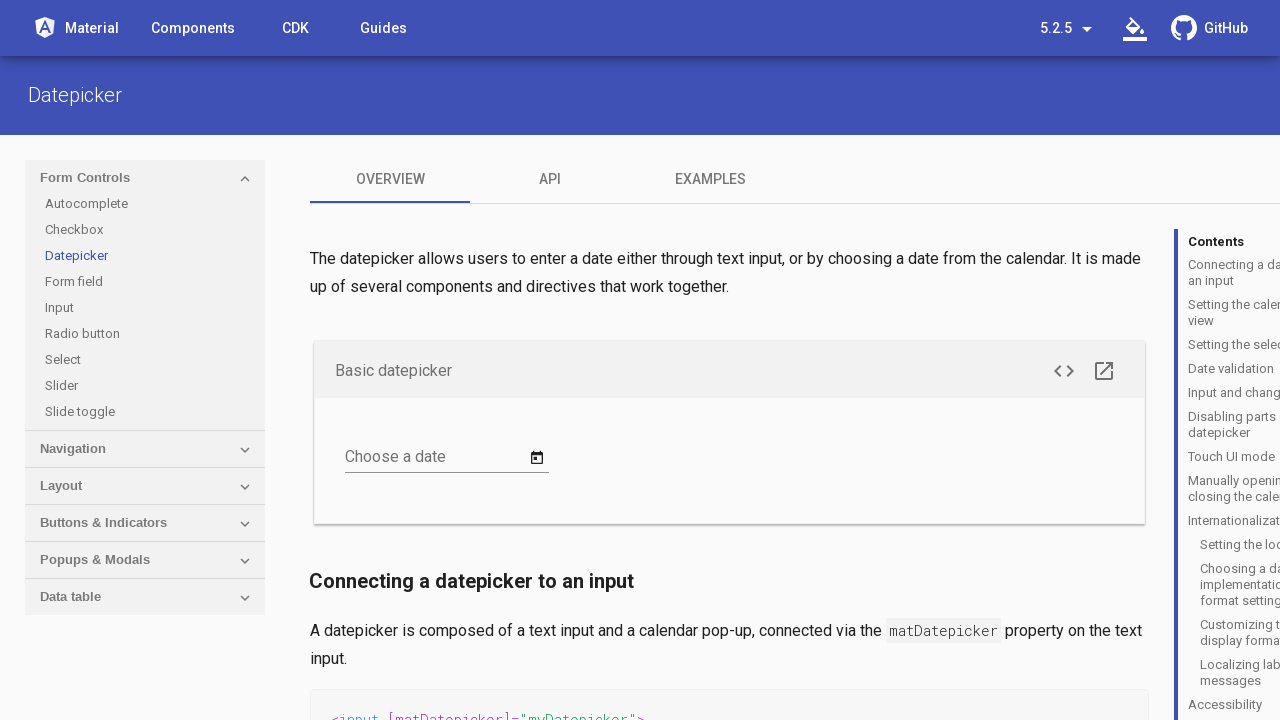

Clicked calendar/datepicker toggle button to open the calendar widget at (537, 458) on button[aria-label='Open calendar']
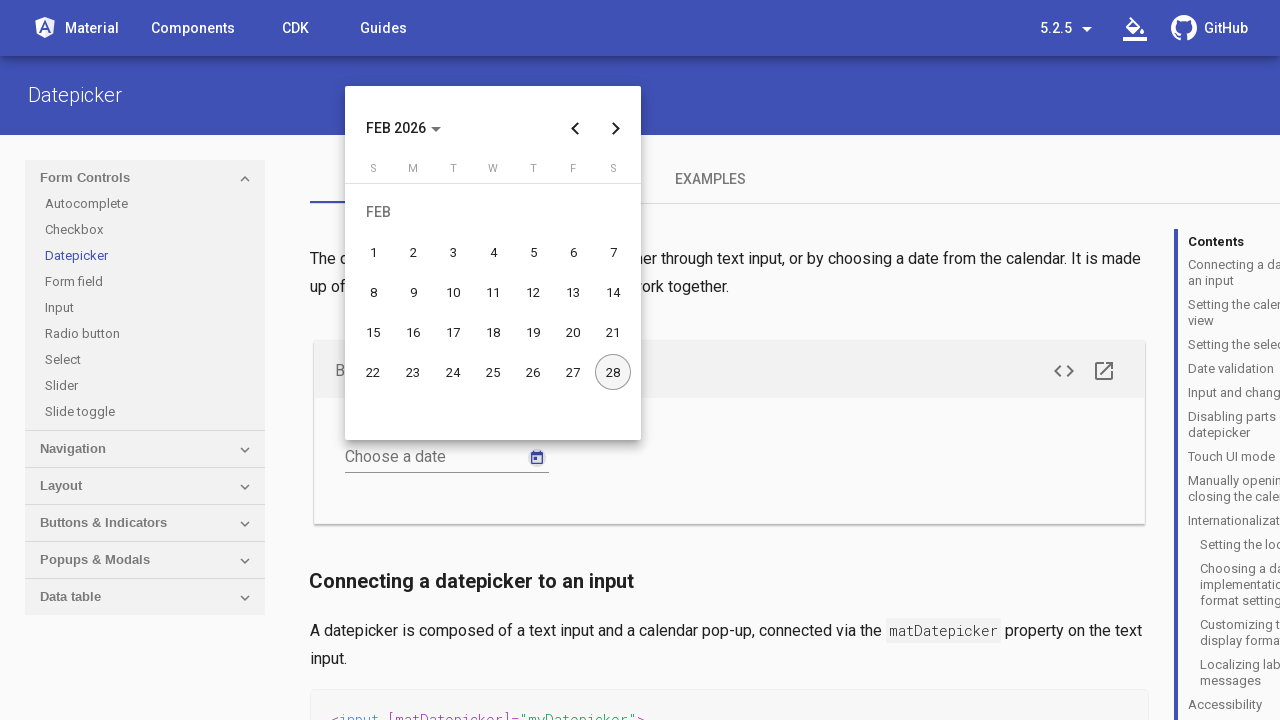

Calendar widget became visible
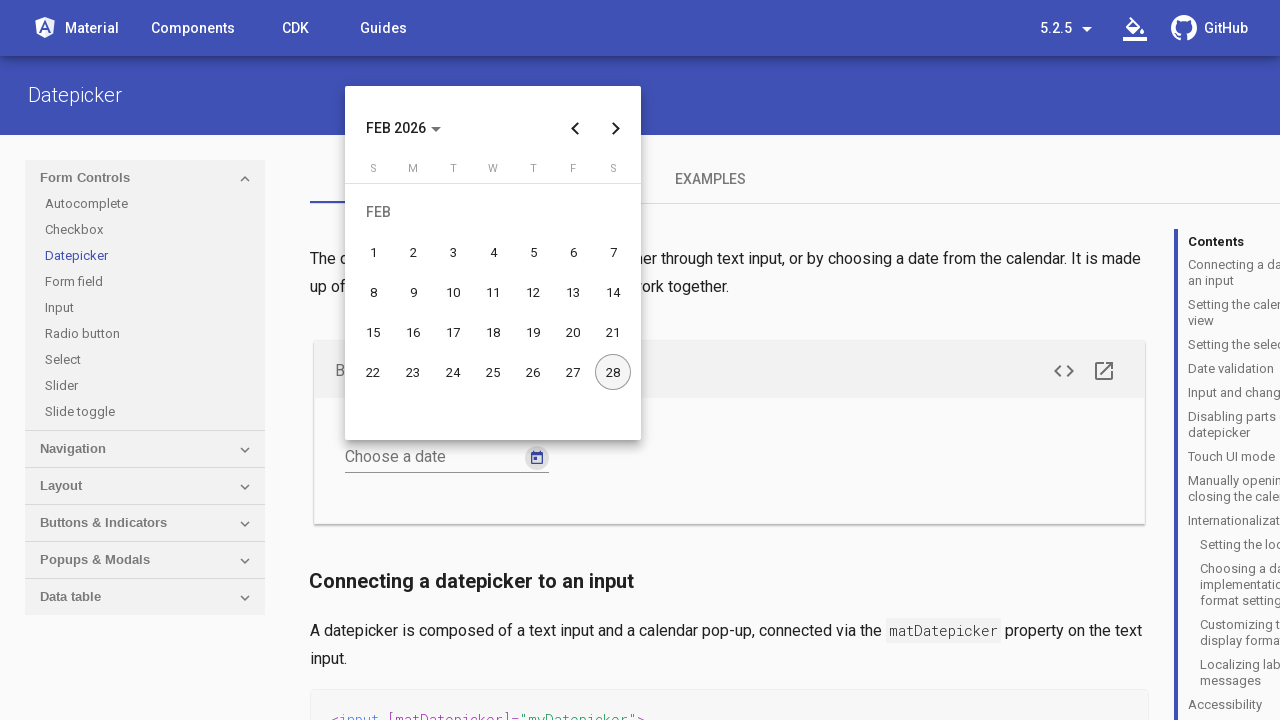

Clicked previous month button (current: FEB 2026) at (576, 128) on button.mat-calendar-previous-button
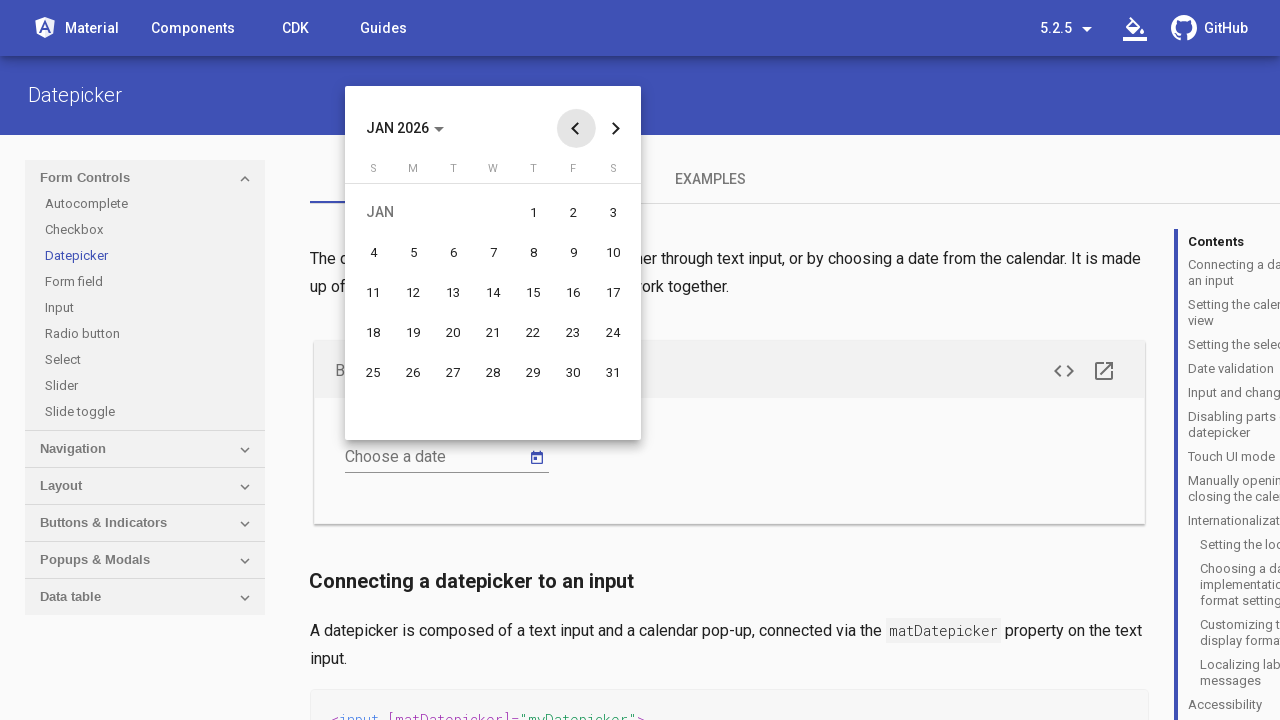

Waited for calendar to update
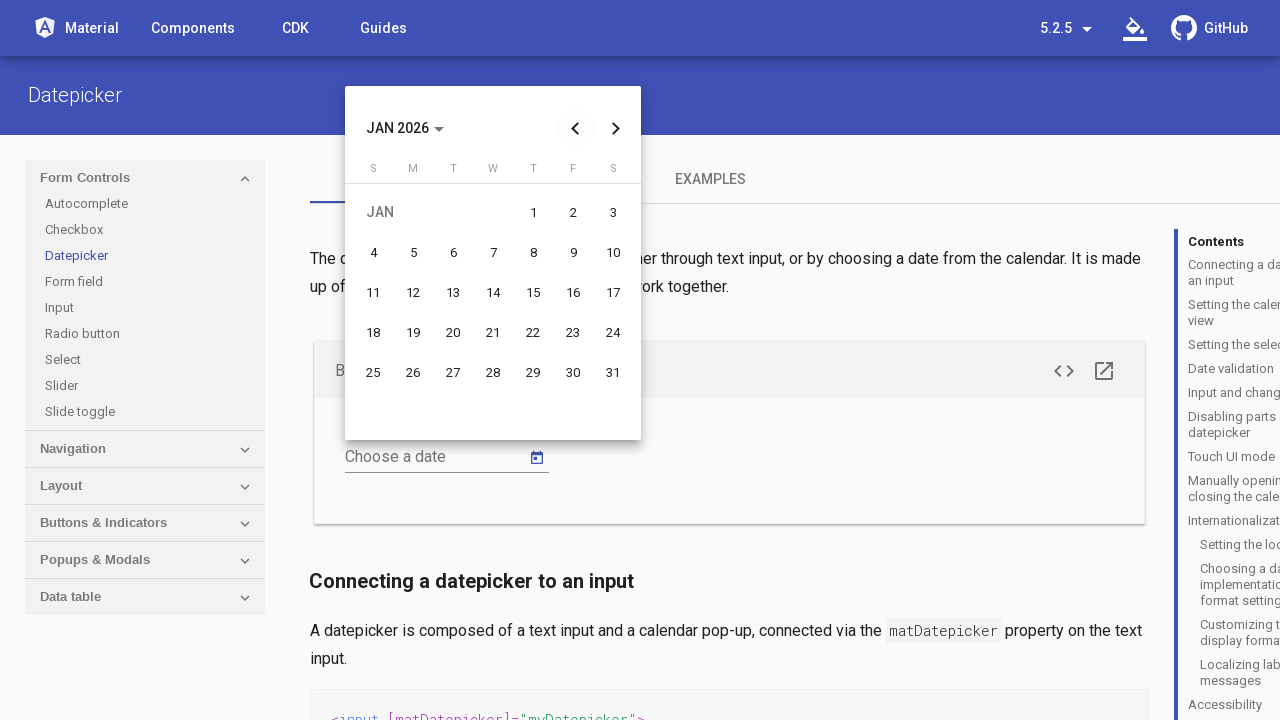

Clicked previous month button (current: JAN 2026) at (576, 128) on button.mat-calendar-previous-button
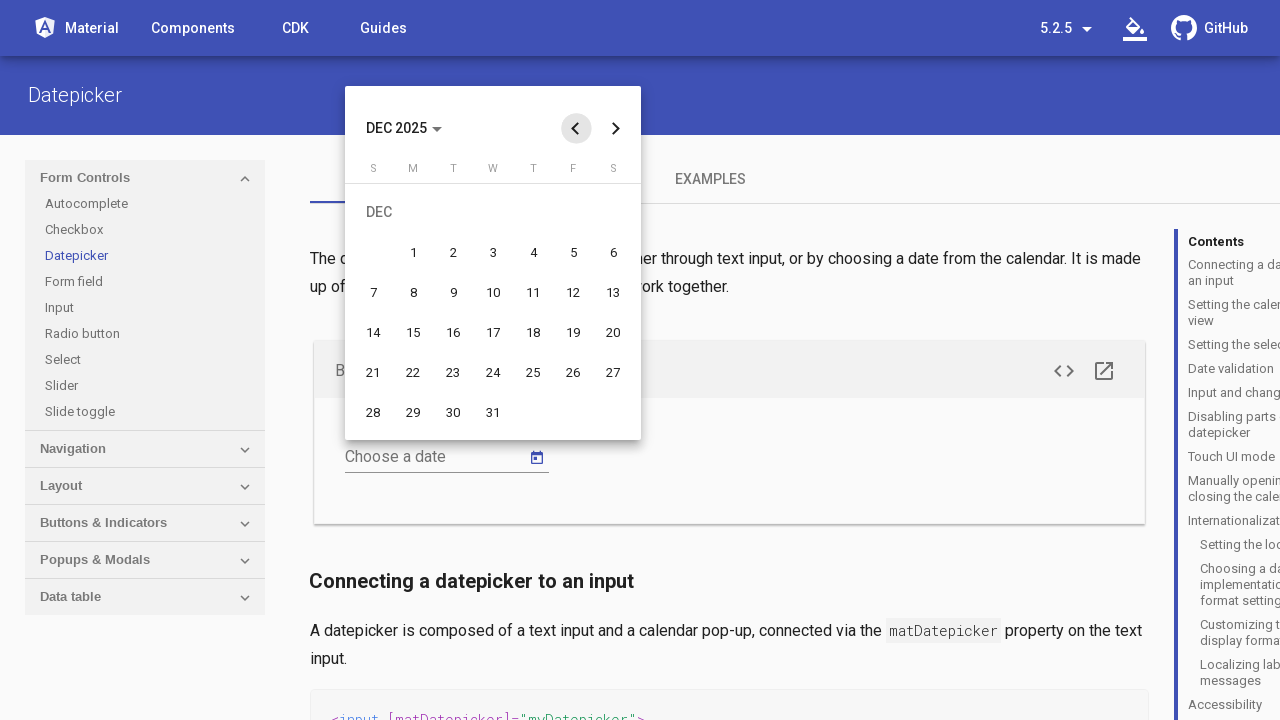

Waited for calendar to update
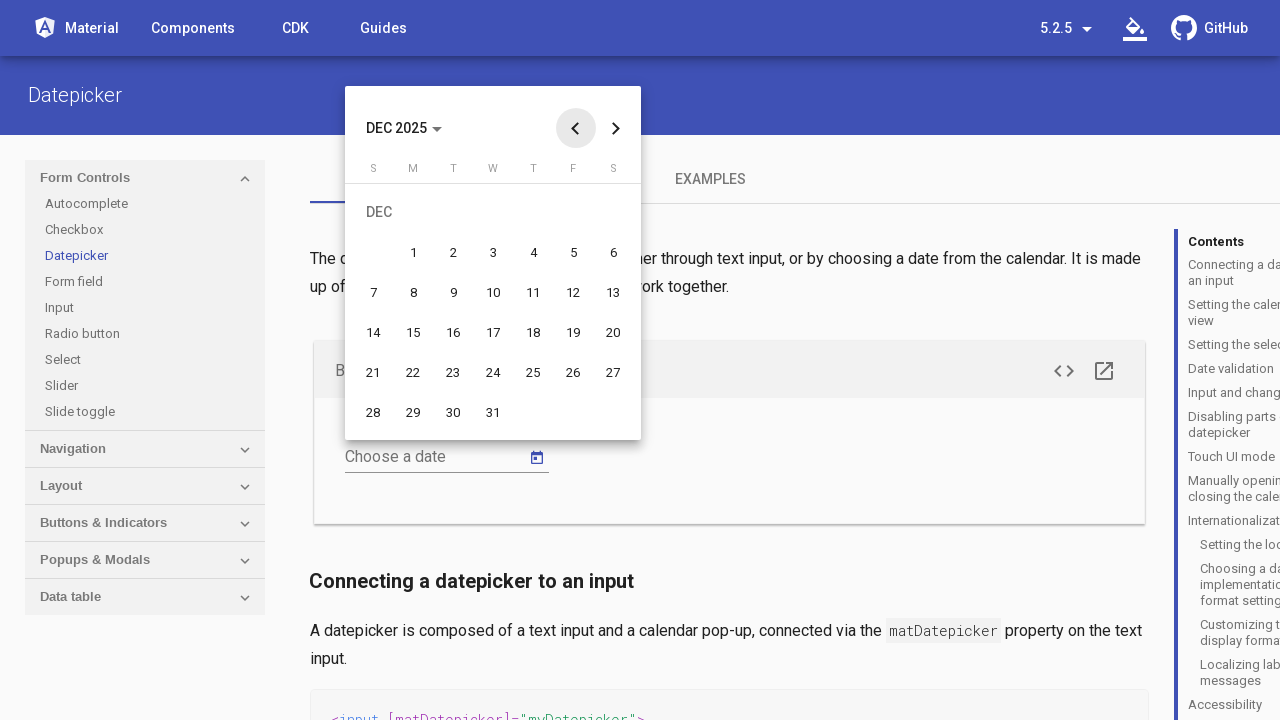

Clicked previous month button (current: DEC 2025) at (576, 128) on button.mat-calendar-previous-button
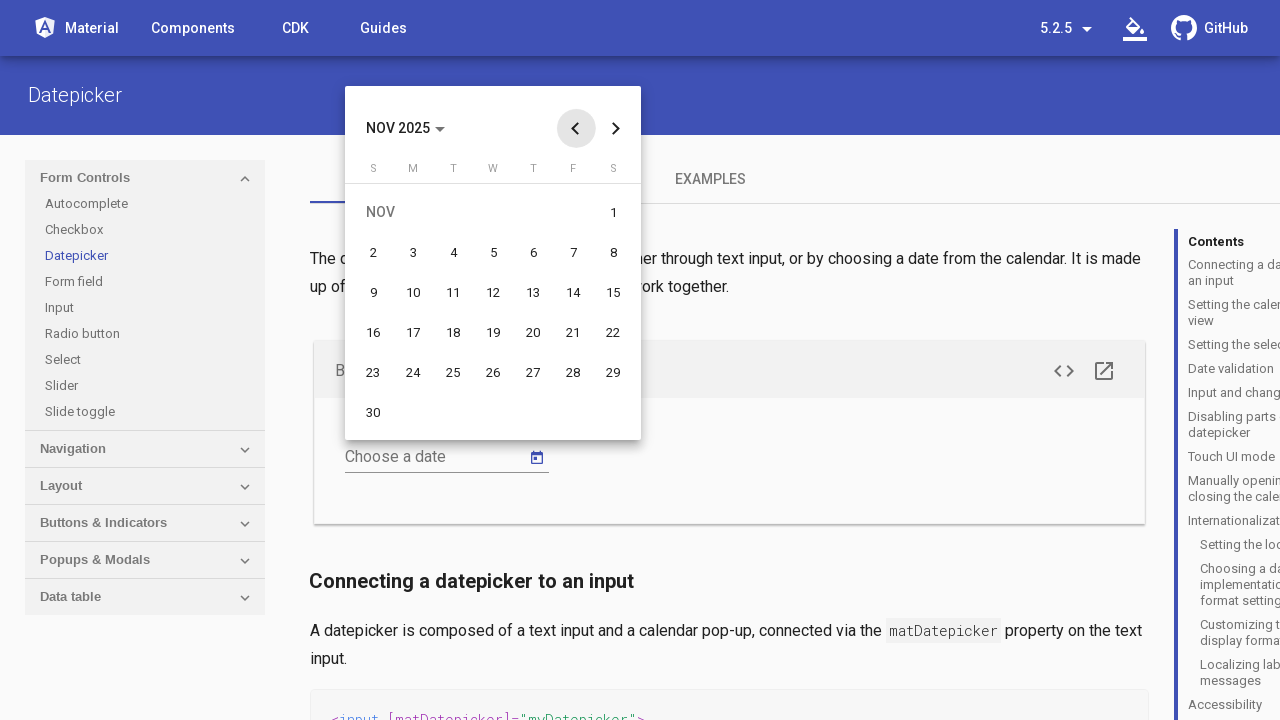

Waited for calendar to update
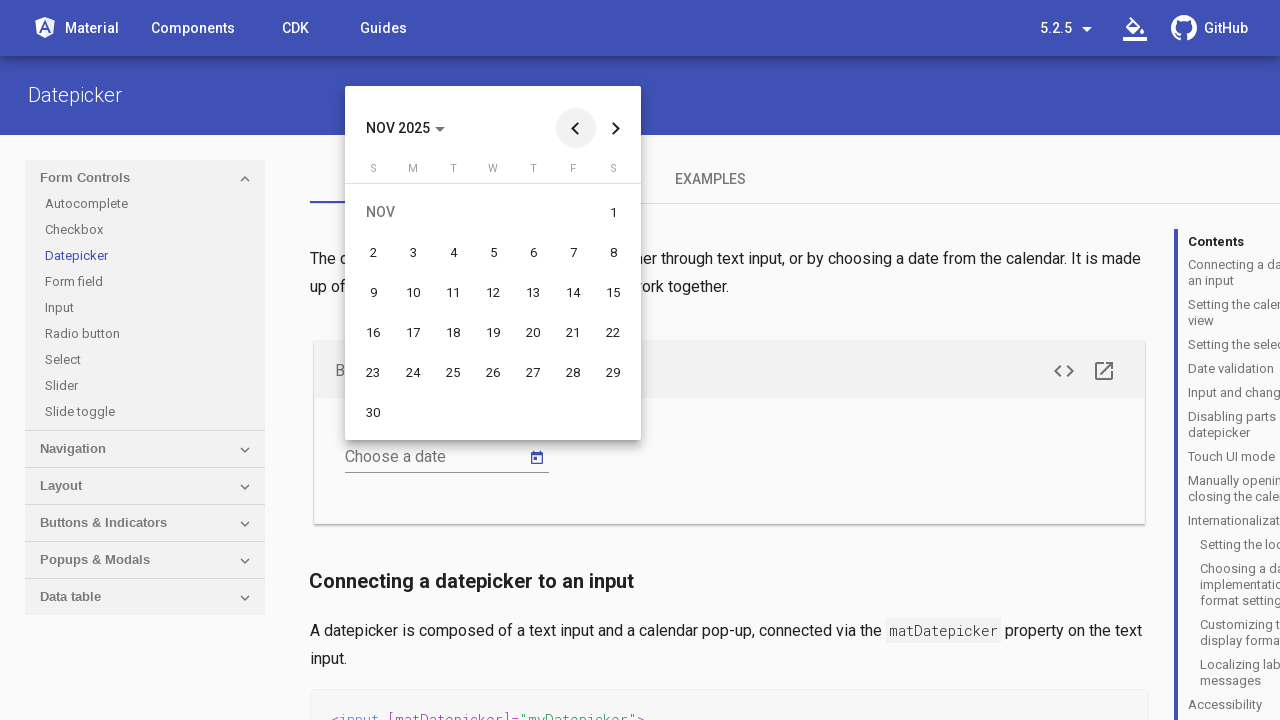

Clicked previous month button (current: NOV 2025) at (576, 128) on button.mat-calendar-previous-button
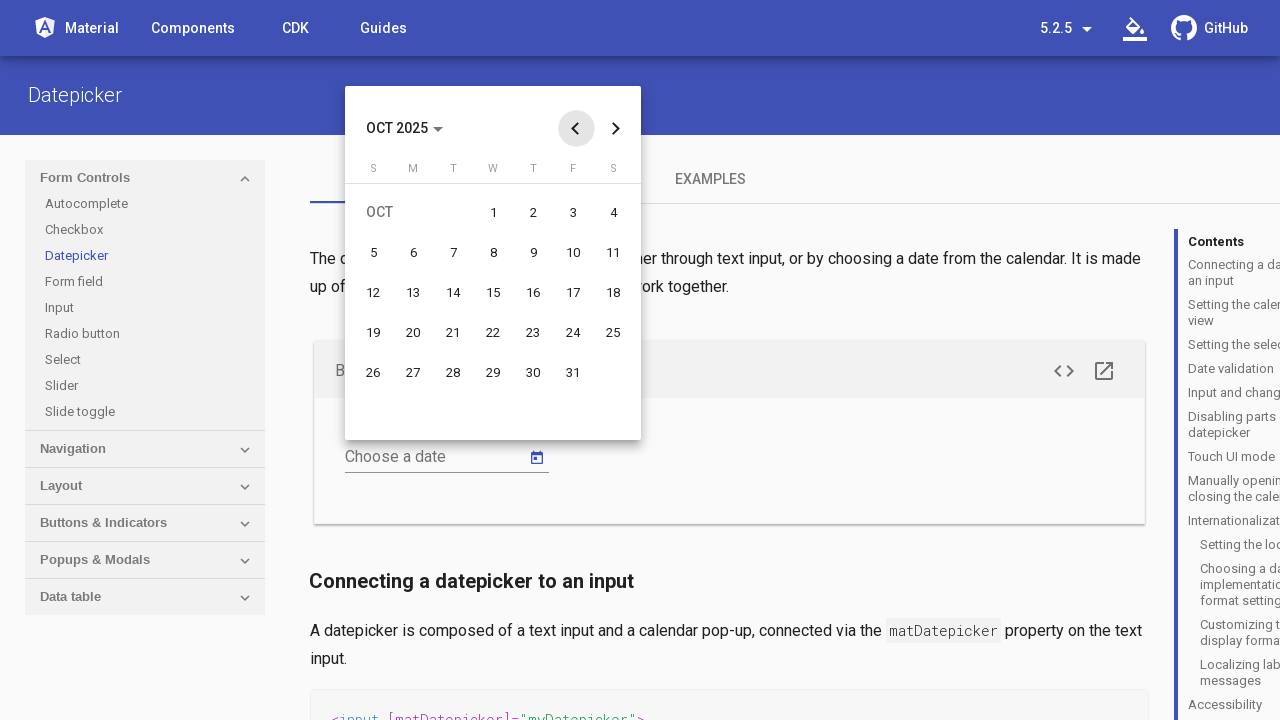

Waited for calendar to update
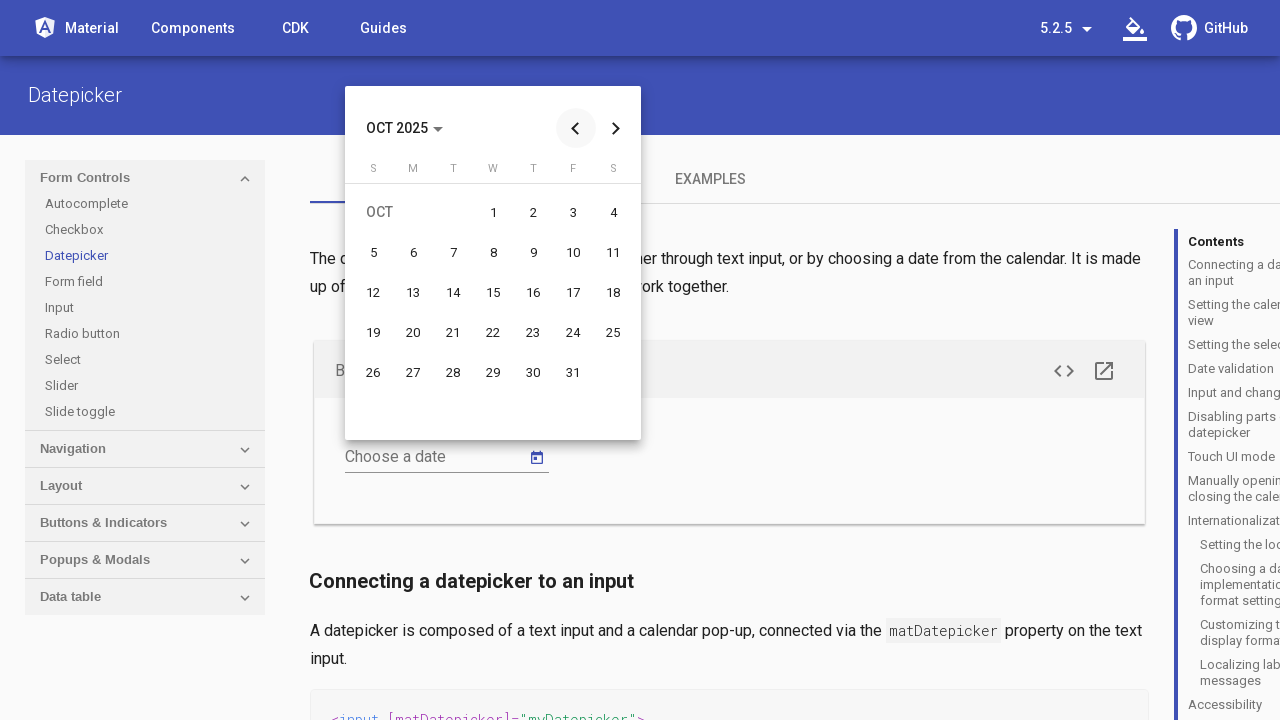

Clicked previous month button (current: OCT 2025) at (576, 128) on button.mat-calendar-previous-button
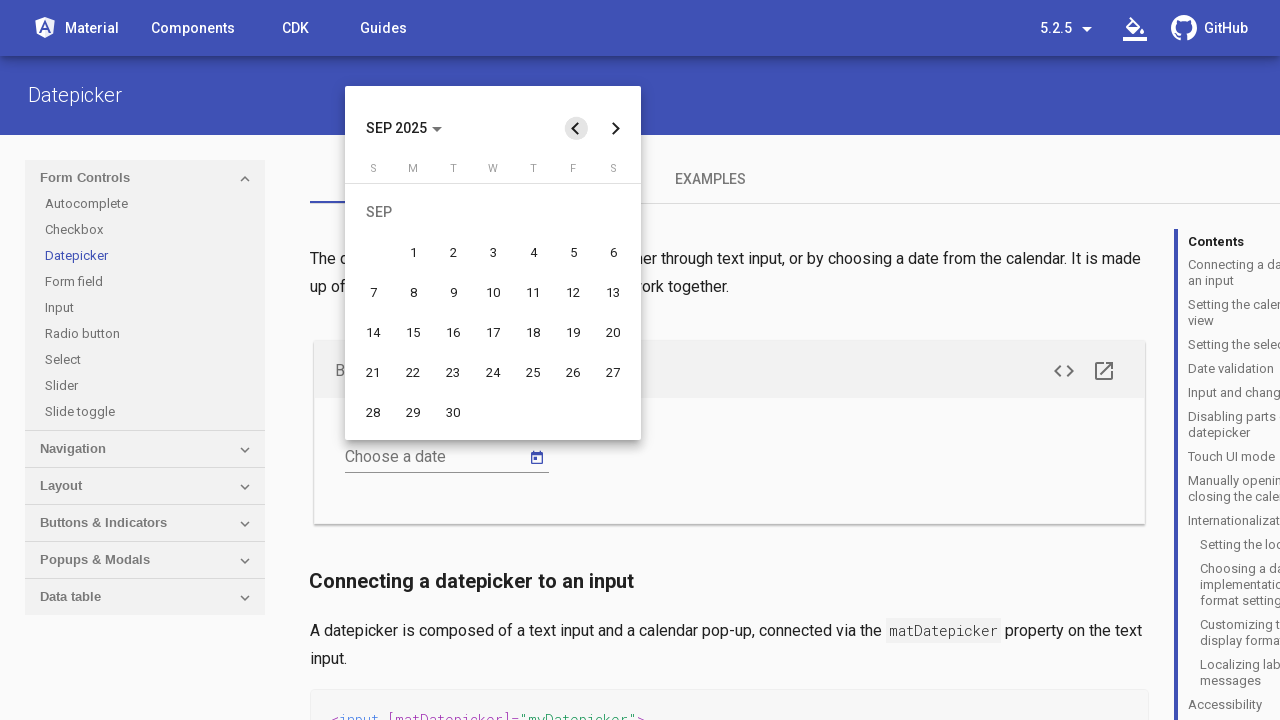

Waited for calendar to update
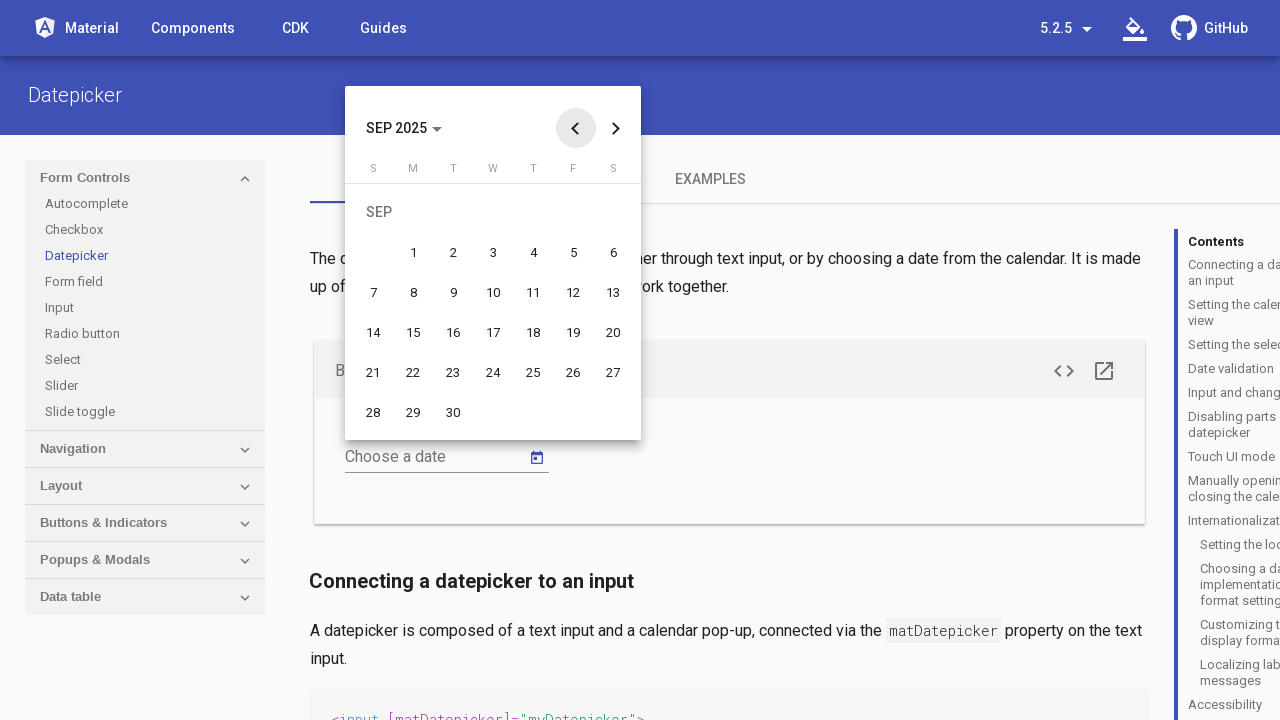

Clicked previous month button (current: SEP 2025) at (576, 128) on button.mat-calendar-previous-button
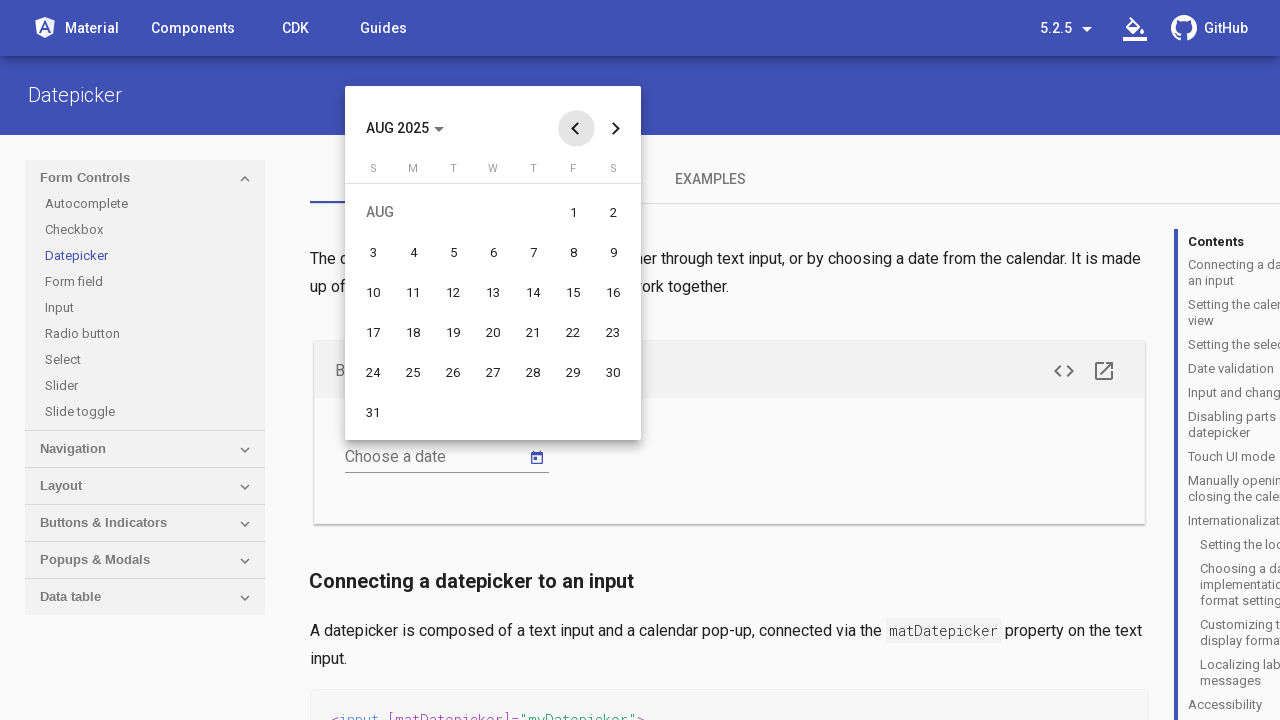

Waited for calendar to update
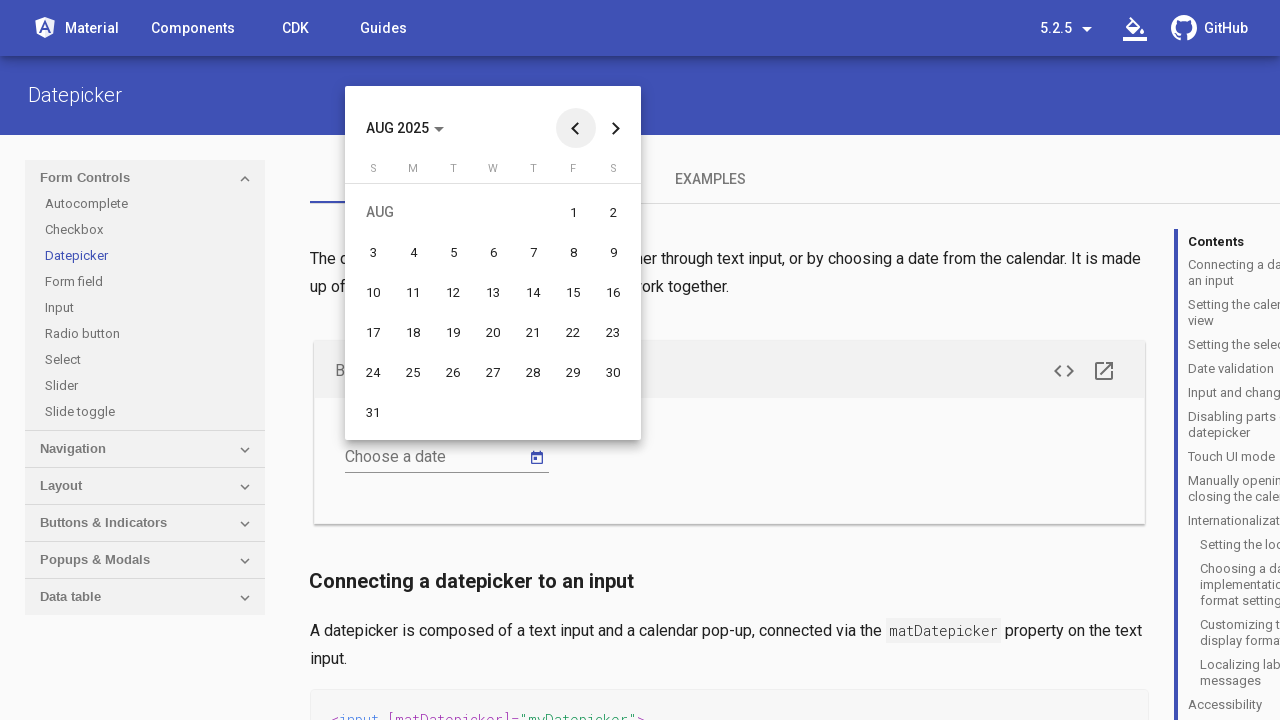

Clicked previous month button (current: AUG 2025) at (576, 128) on button.mat-calendar-previous-button
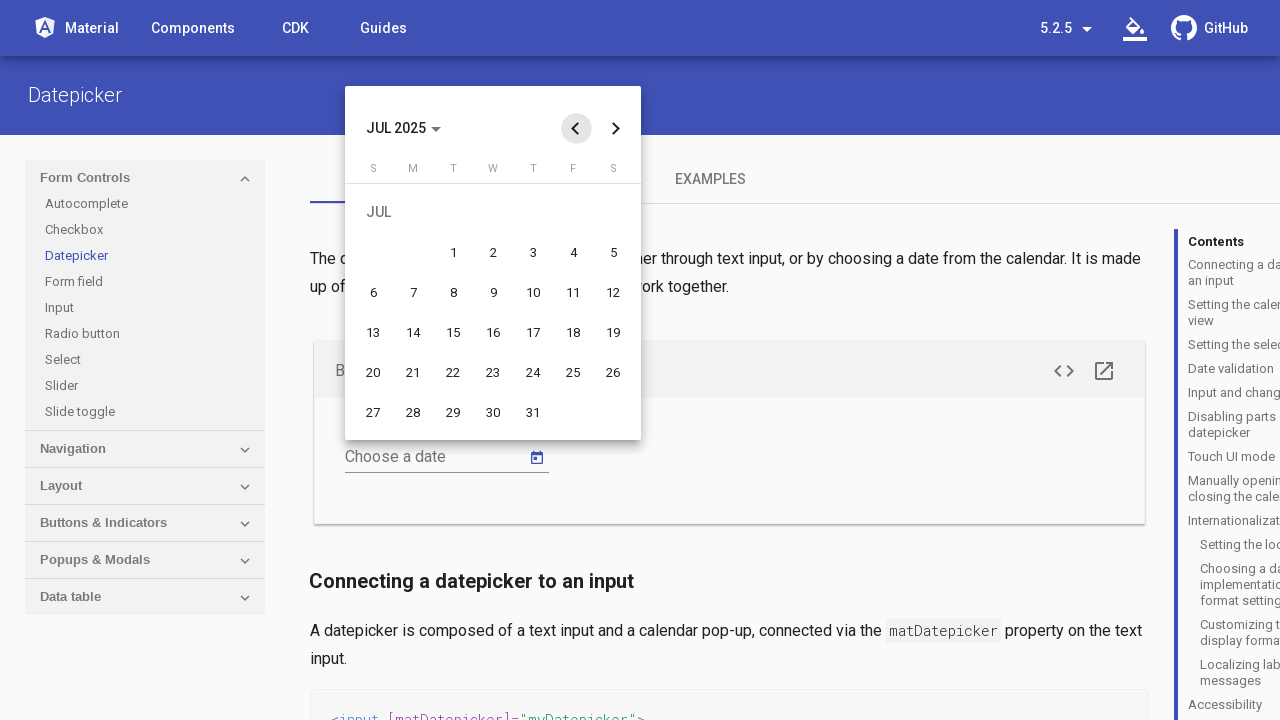

Waited for calendar to update
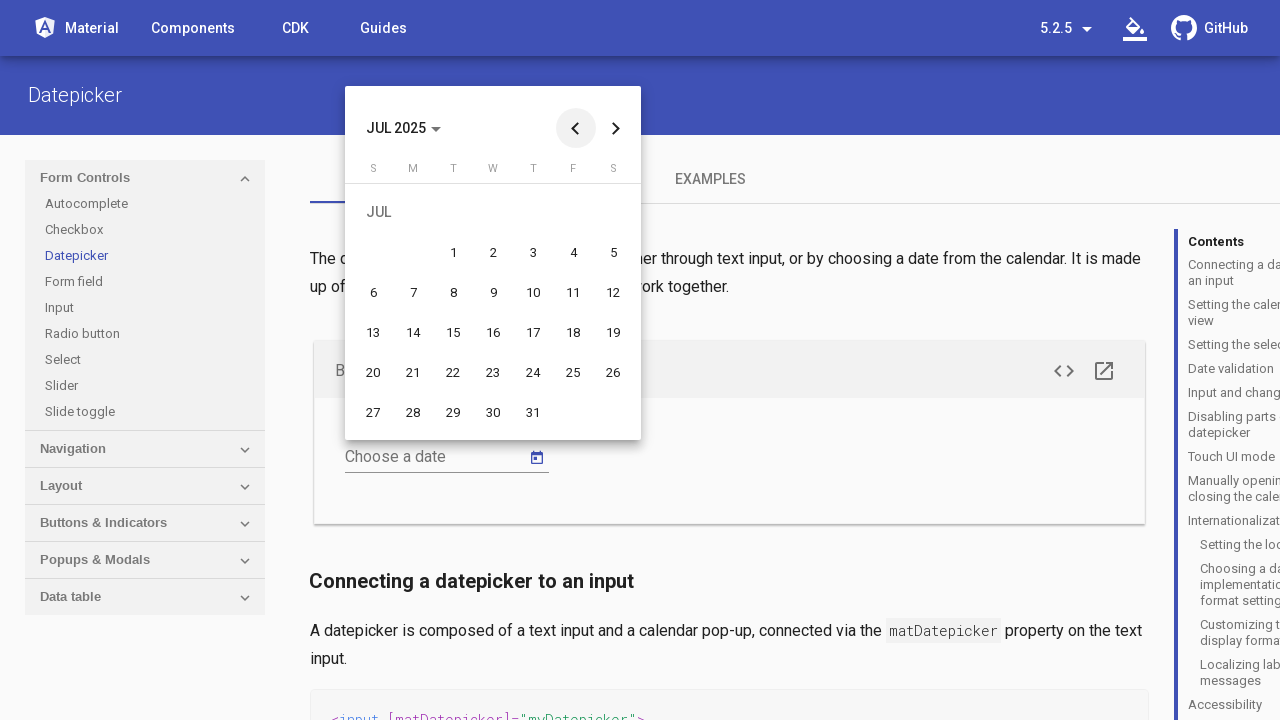

Clicked previous month button (current: JUL 2025) at (576, 128) on button.mat-calendar-previous-button
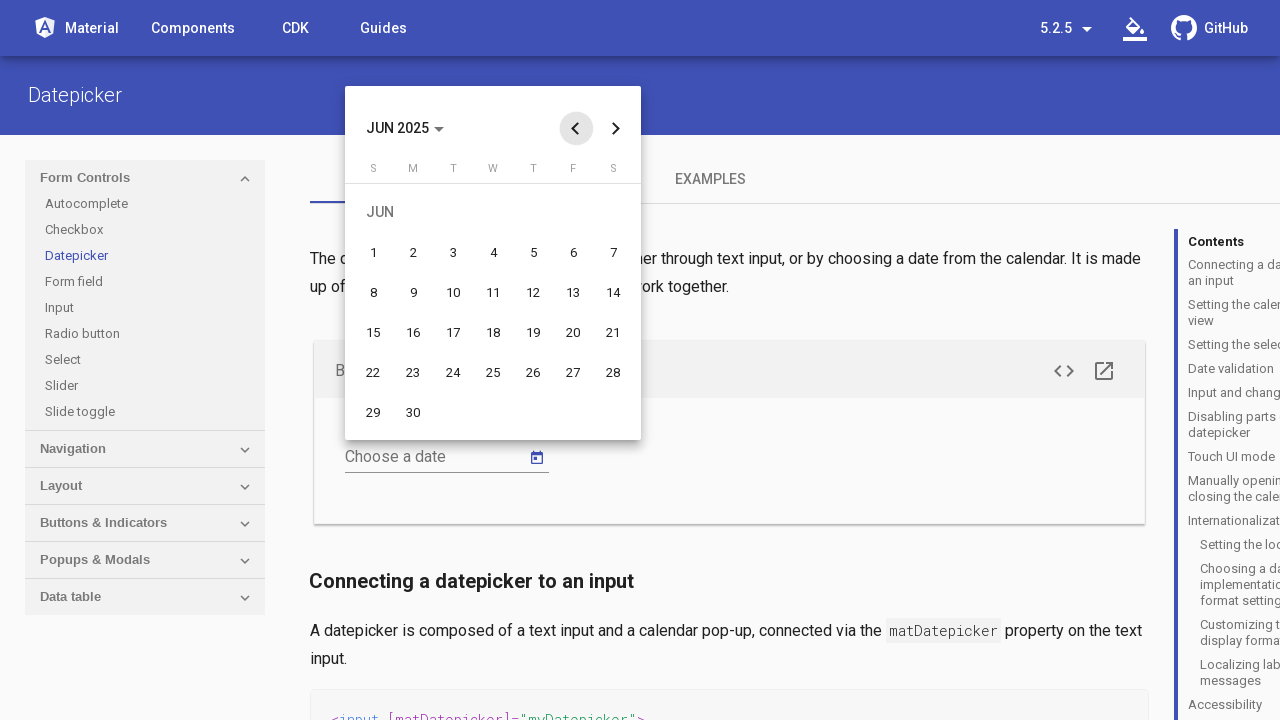

Waited for calendar to update
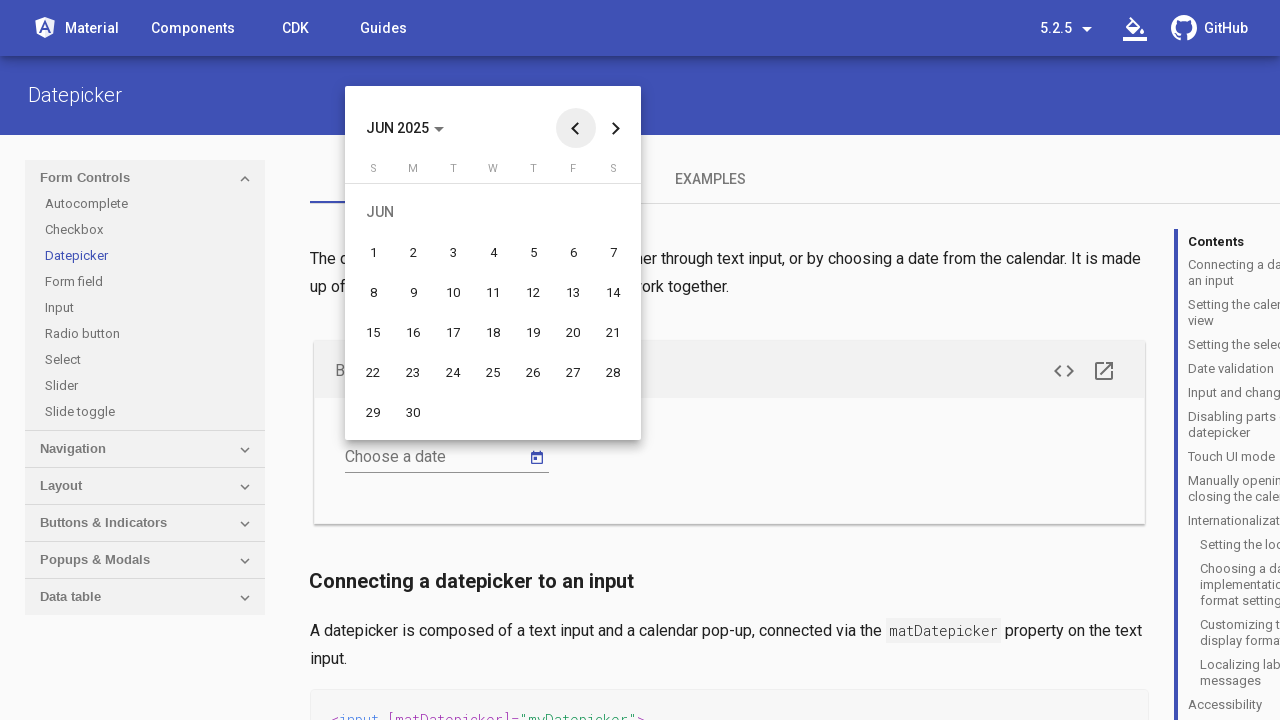

Clicked previous month button (current: JUN 2025) at (576, 128) on button.mat-calendar-previous-button
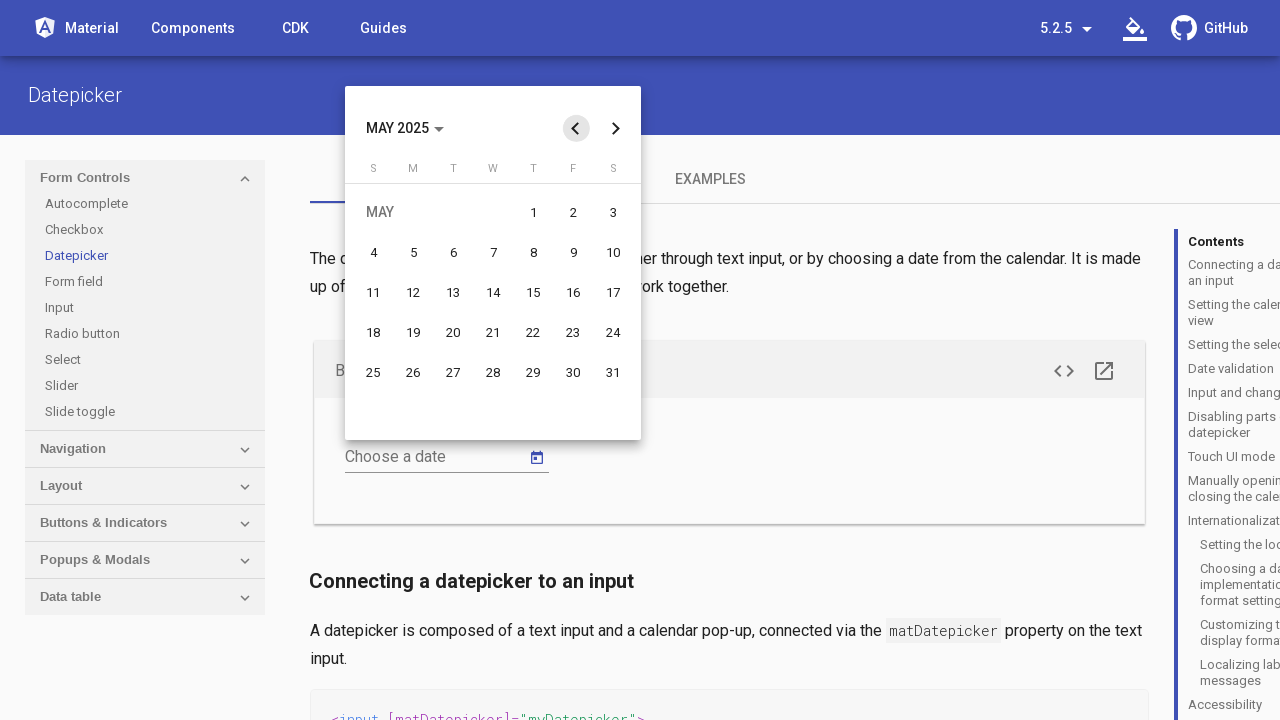

Waited for calendar to update
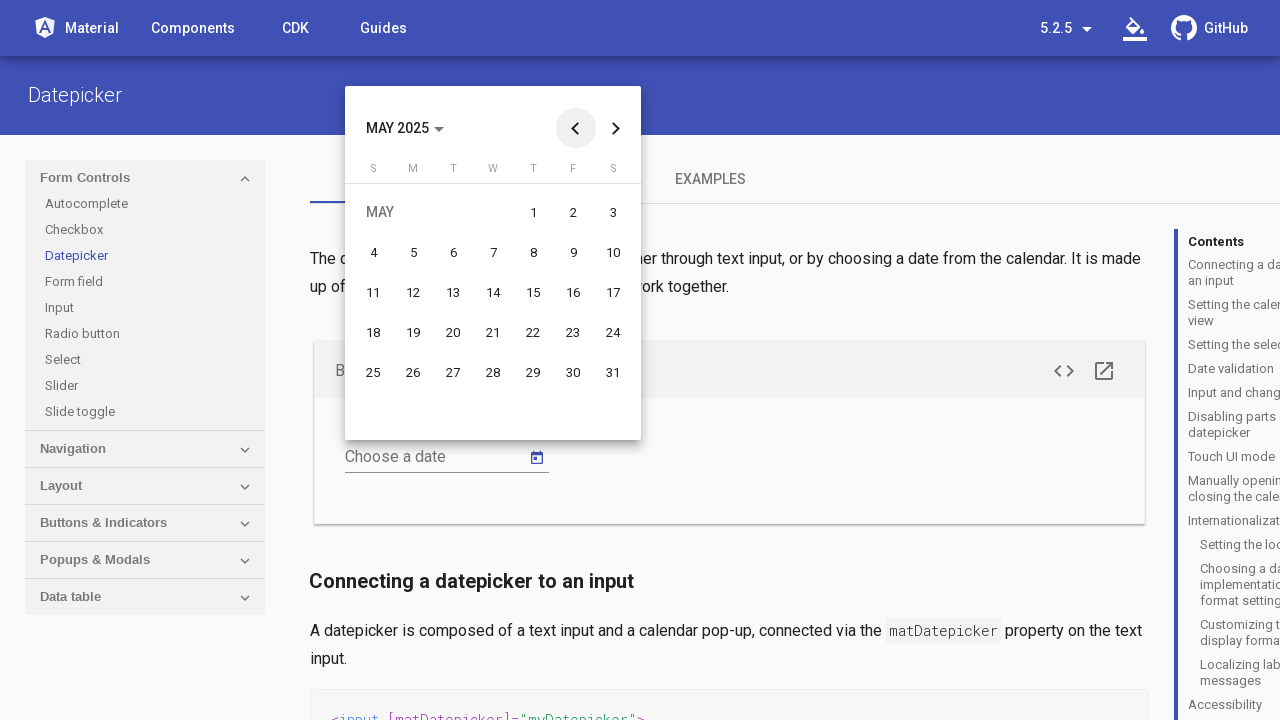

Clicked previous month button (current: MAY 2025) at (576, 128) on button.mat-calendar-previous-button
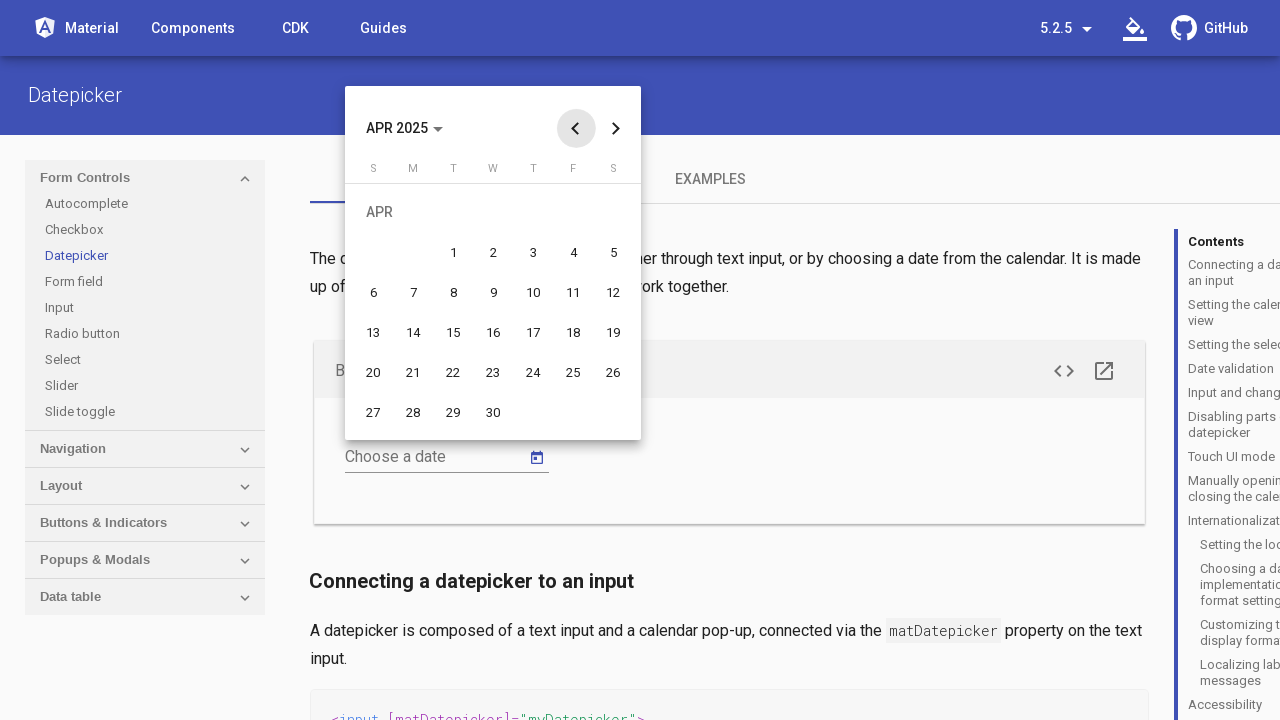

Waited for calendar to update
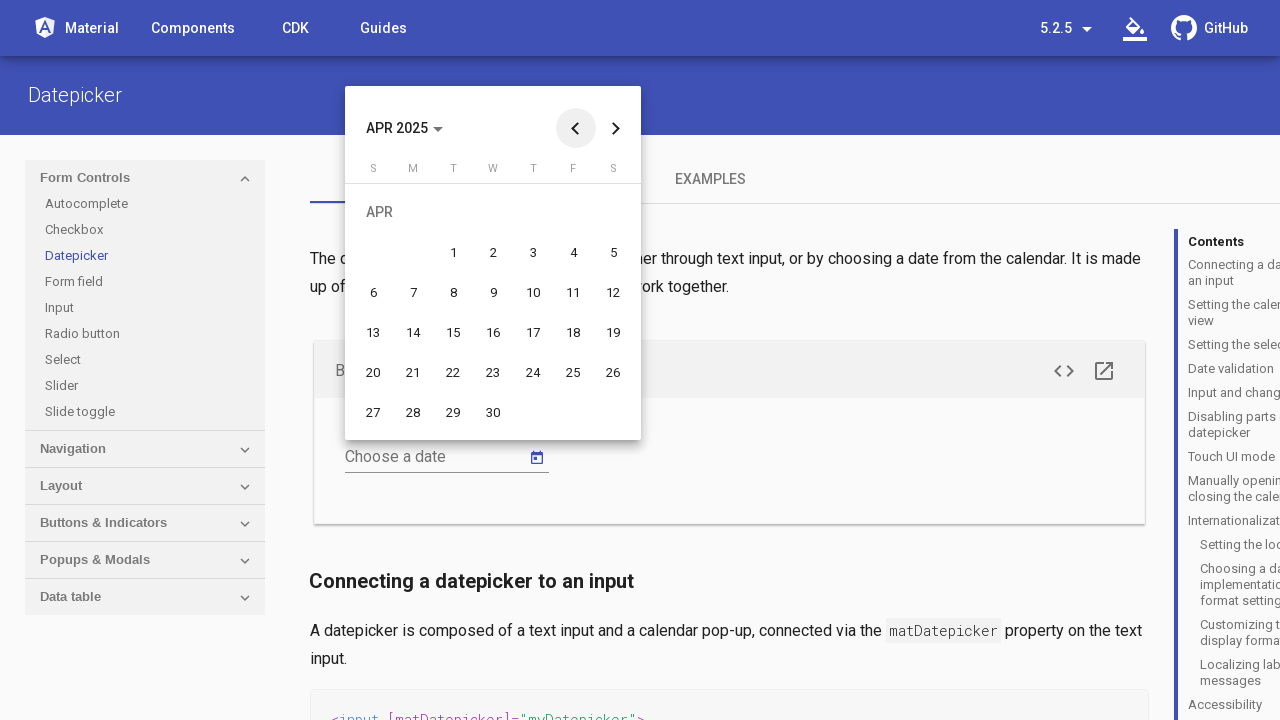

Clicked previous month button (current: APR 2025) at (576, 128) on button.mat-calendar-previous-button
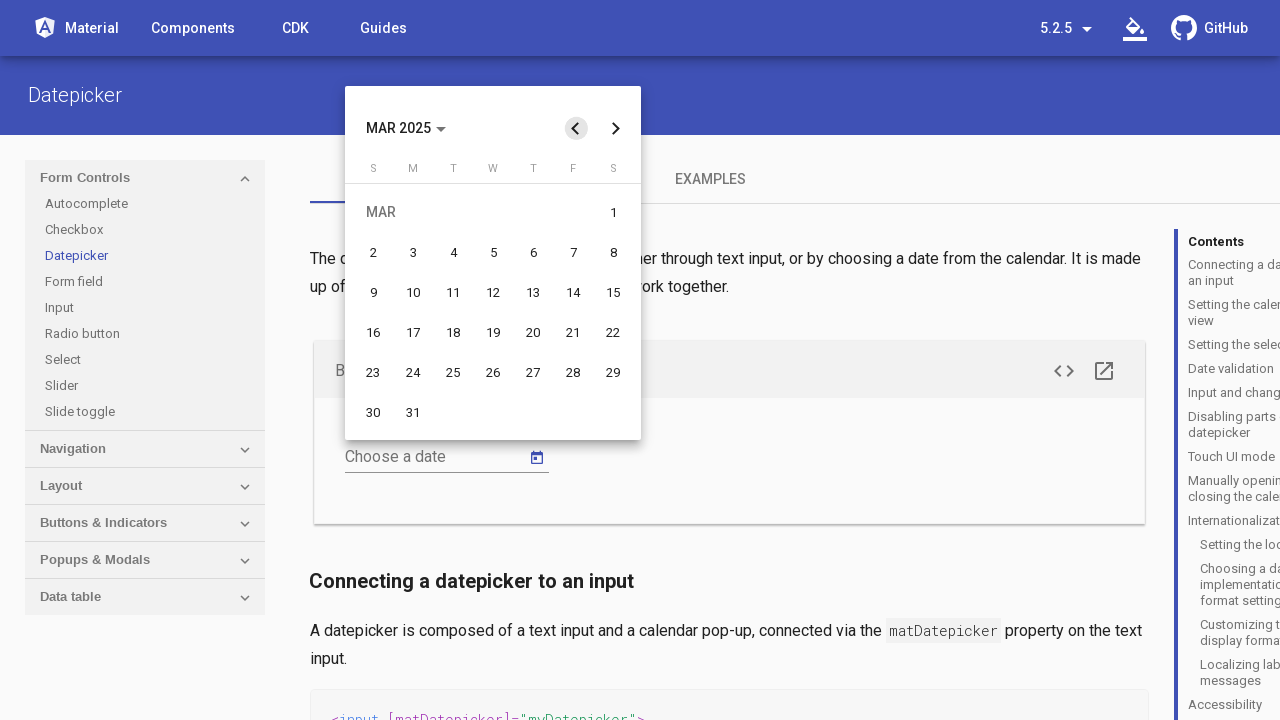

Waited for calendar to update
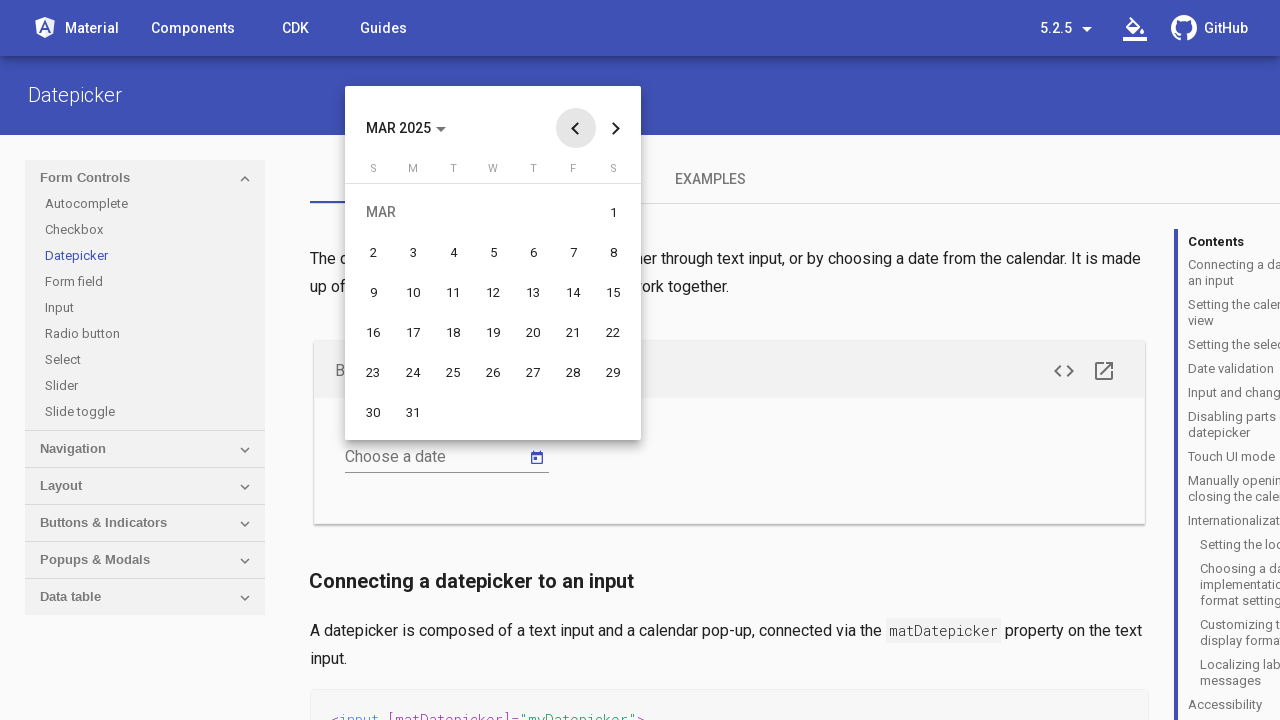

Clicked previous month button (current: MAR 2025) at (576, 128) on button.mat-calendar-previous-button
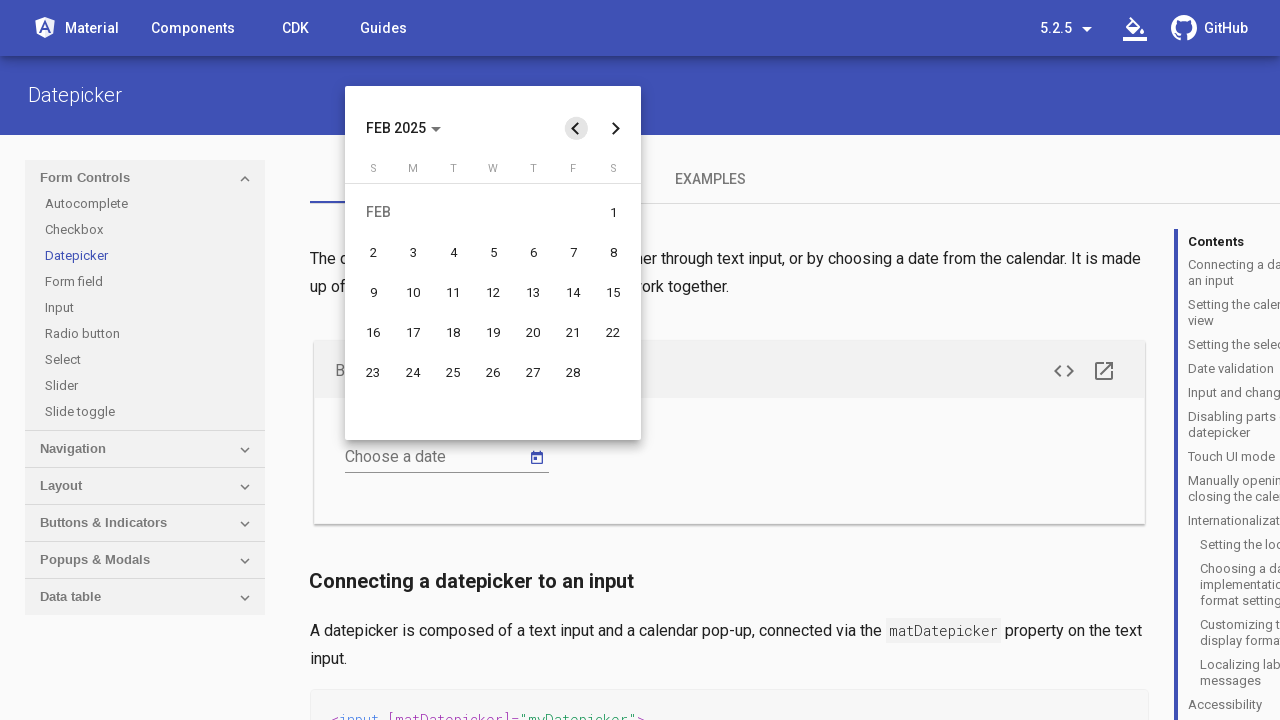

Waited for calendar to update
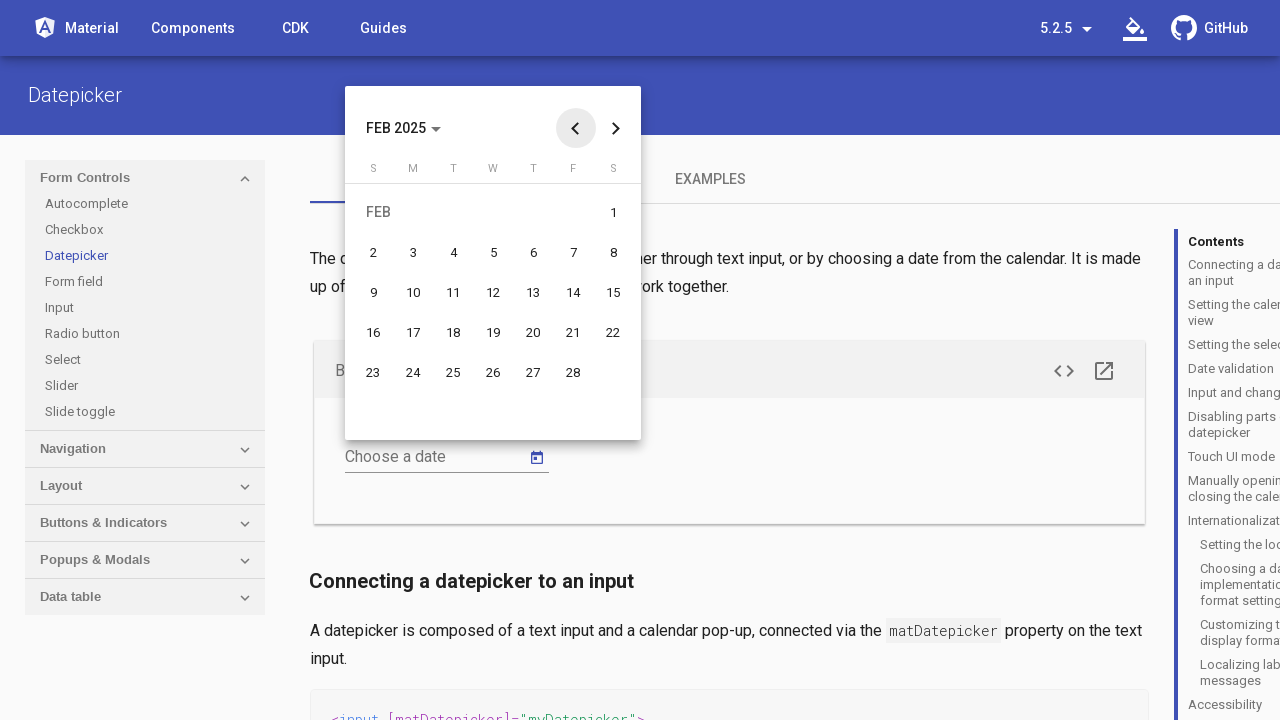

Clicked previous month button (current: FEB 2025) at (576, 128) on button.mat-calendar-previous-button
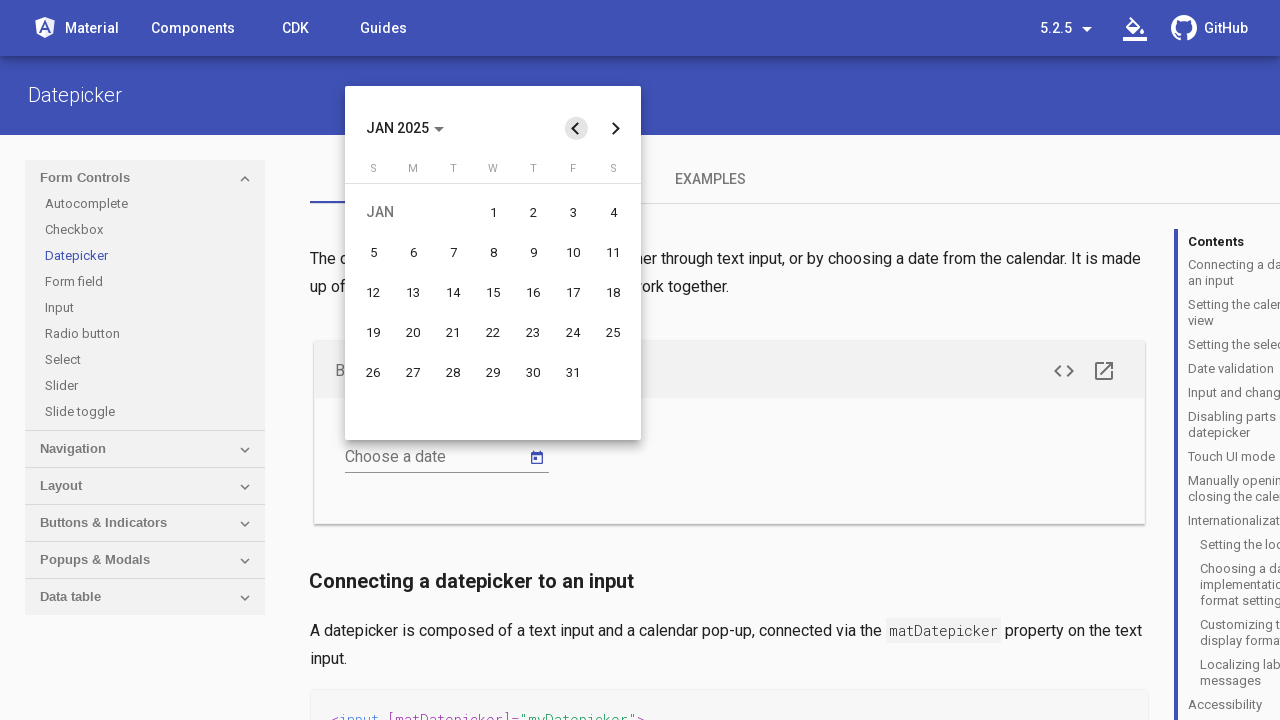

Waited for calendar to update
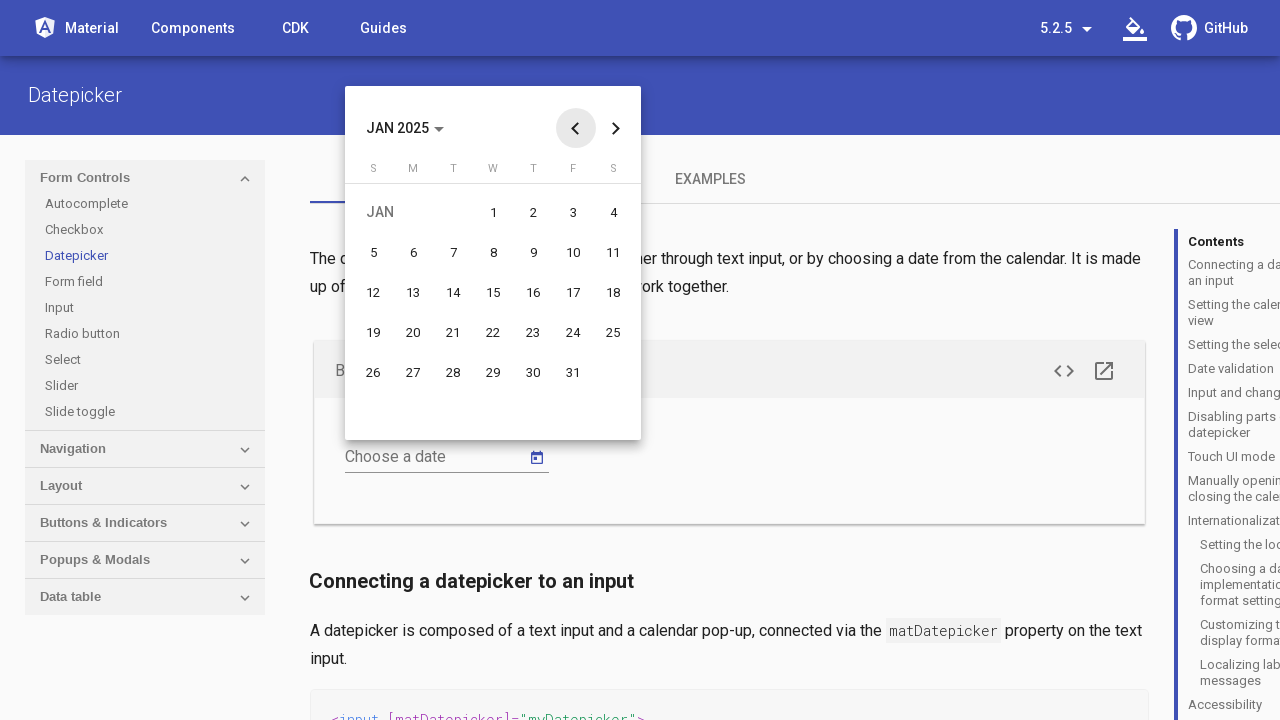

Clicked previous month button (current: JAN 2025) at (576, 128) on button.mat-calendar-previous-button
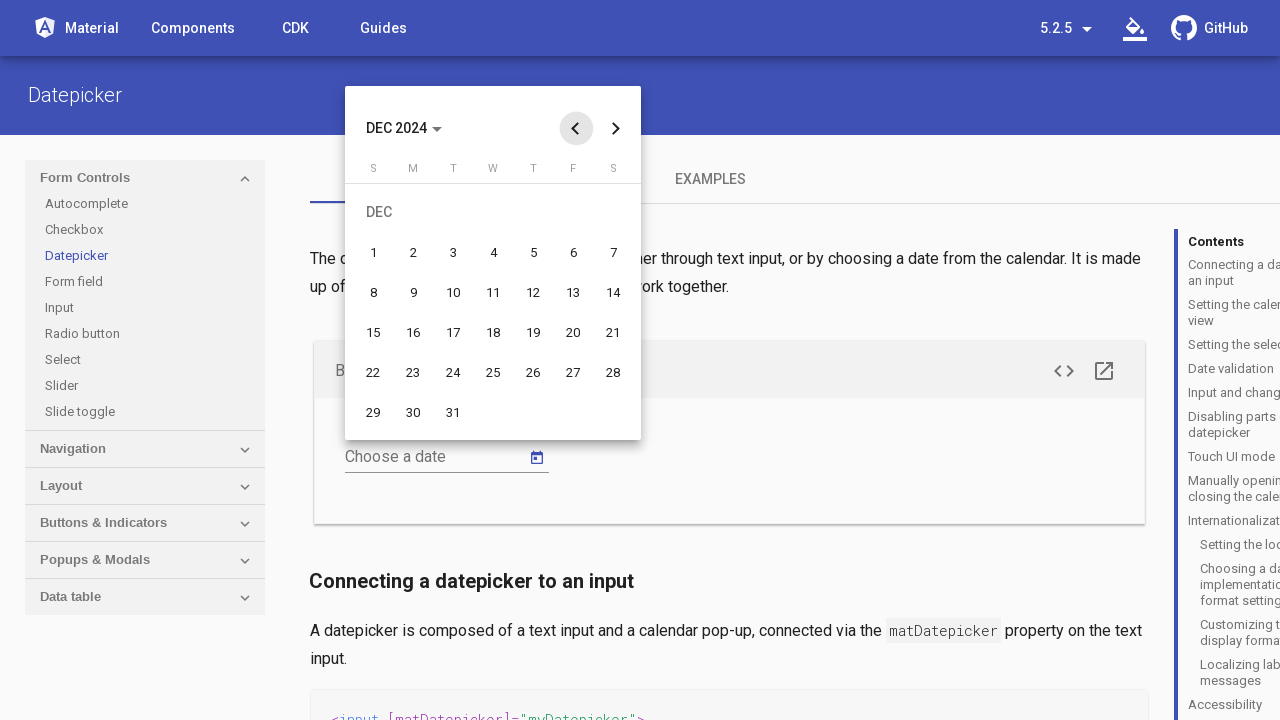

Waited for calendar to update
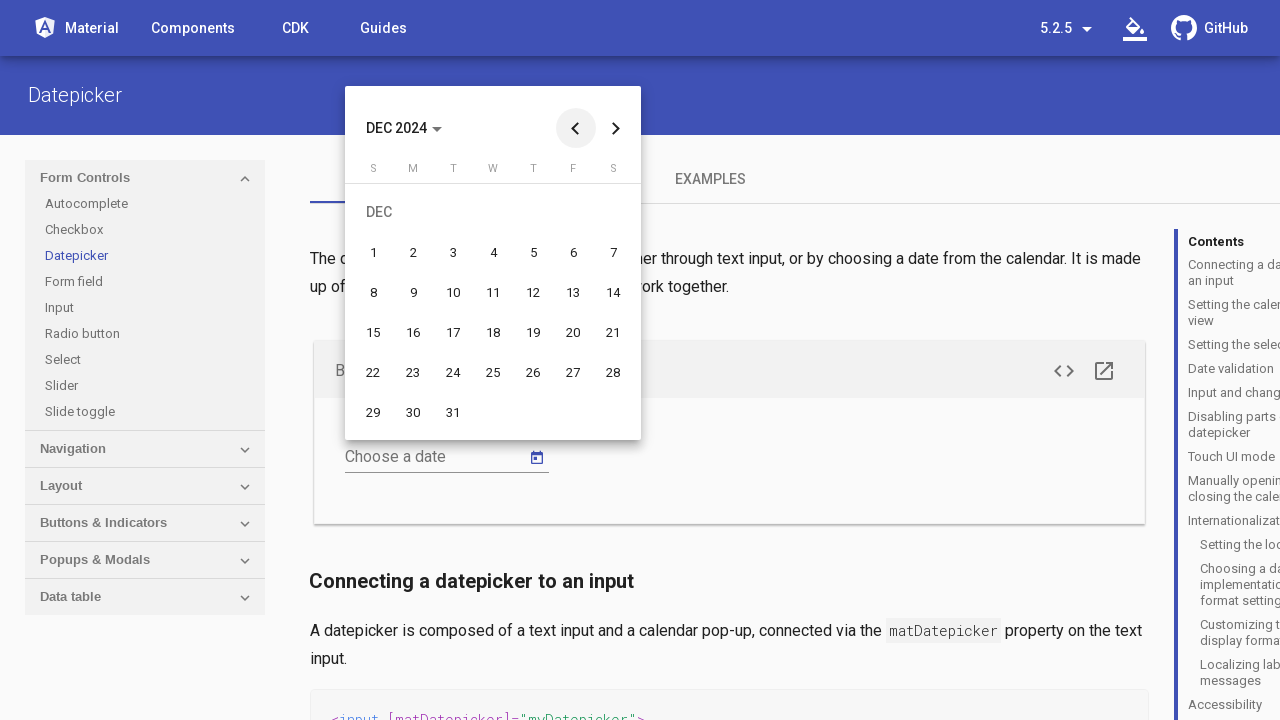

Clicked previous month button (current: DEC 2024) at (576, 128) on button.mat-calendar-previous-button
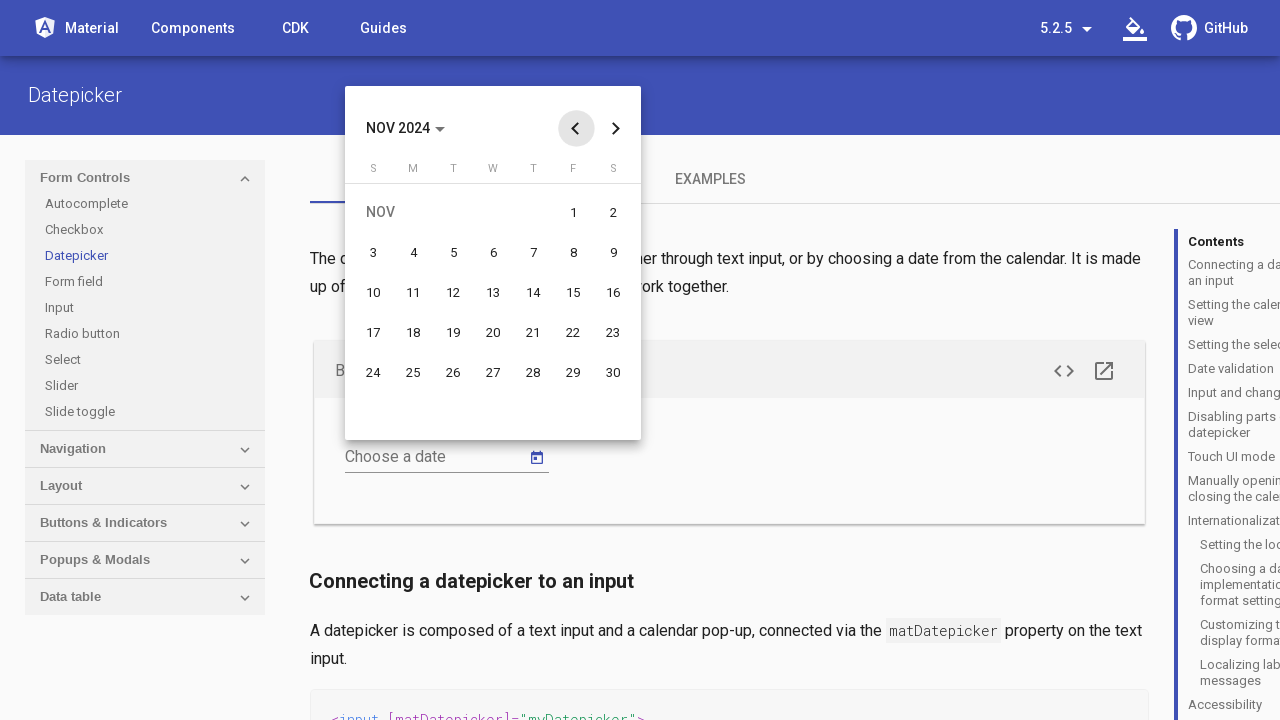

Waited for calendar to update
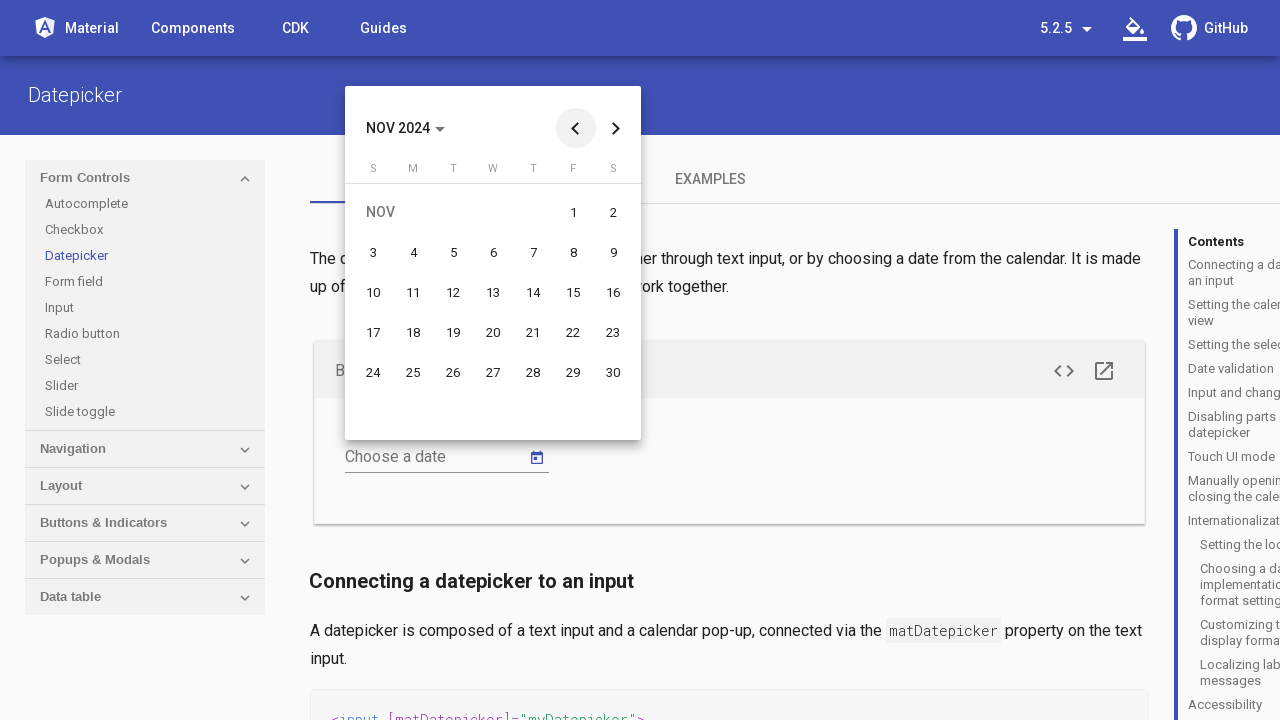

Clicked previous month button (current: NOV 2024) at (576, 128) on button.mat-calendar-previous-button
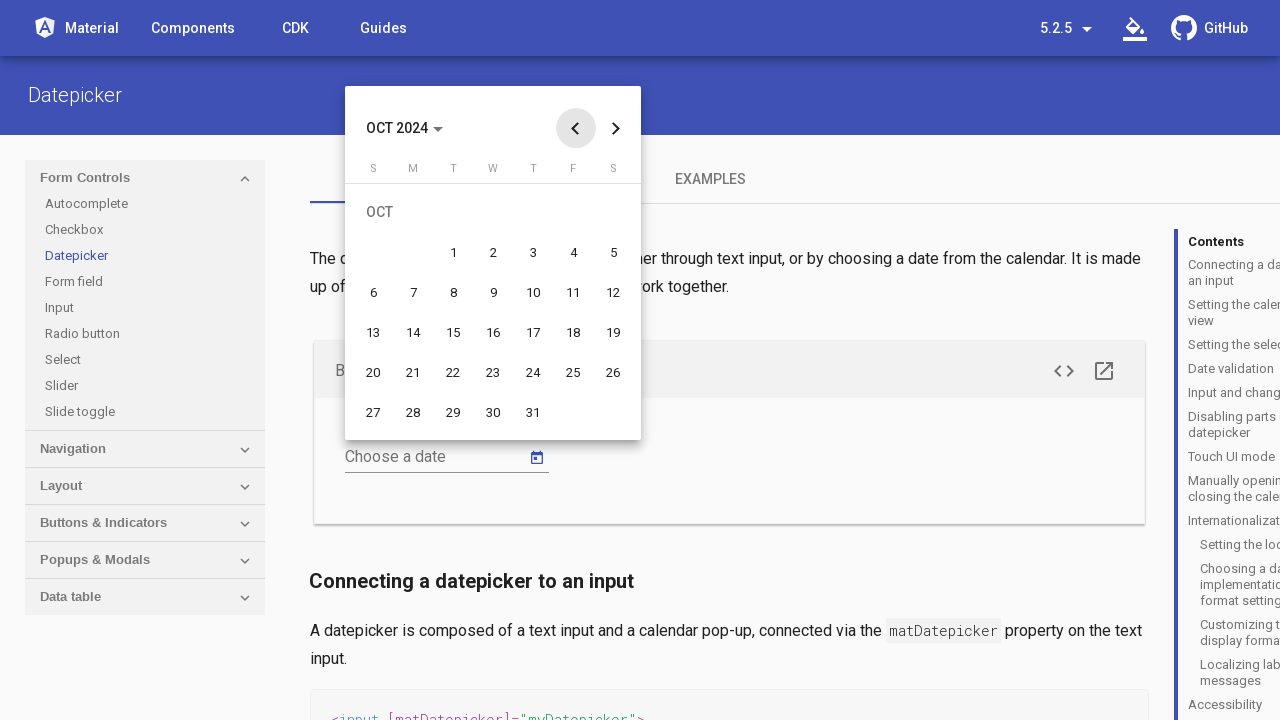

Waited for calendar to update
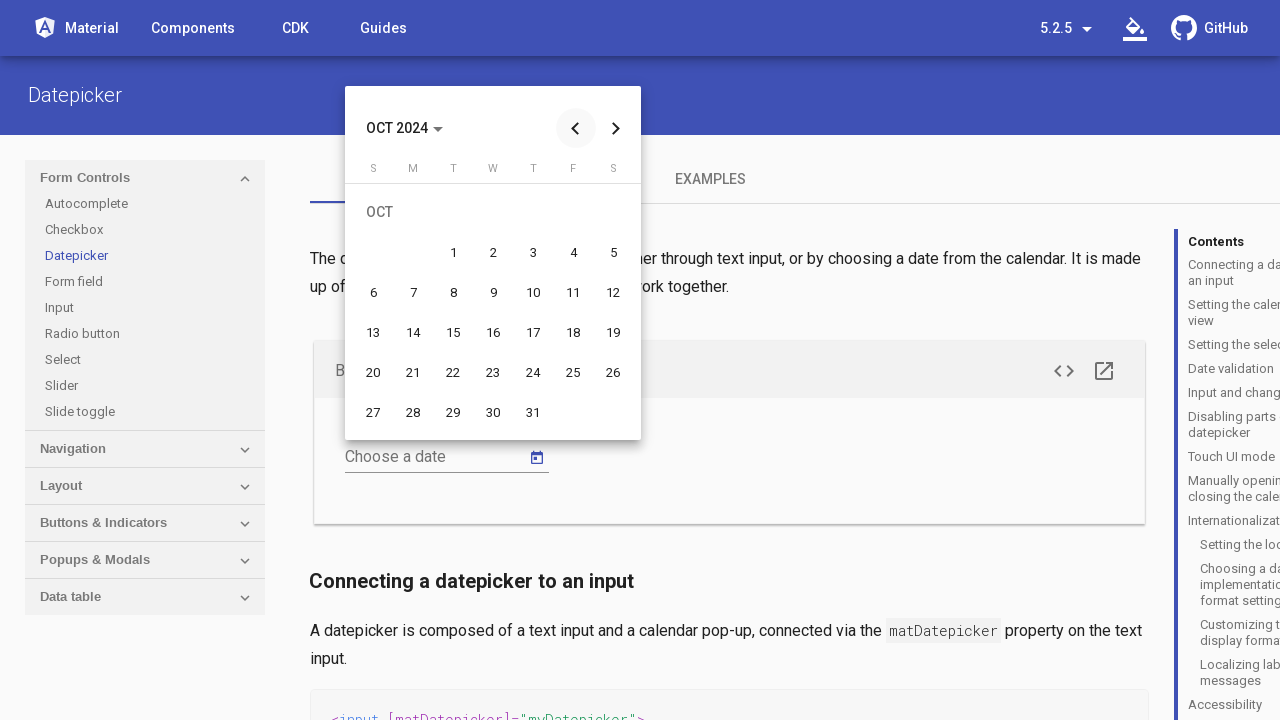

Clicked previous month button (current: OCT 2024) at (576, 128) on button.mat-calendar-previous-button
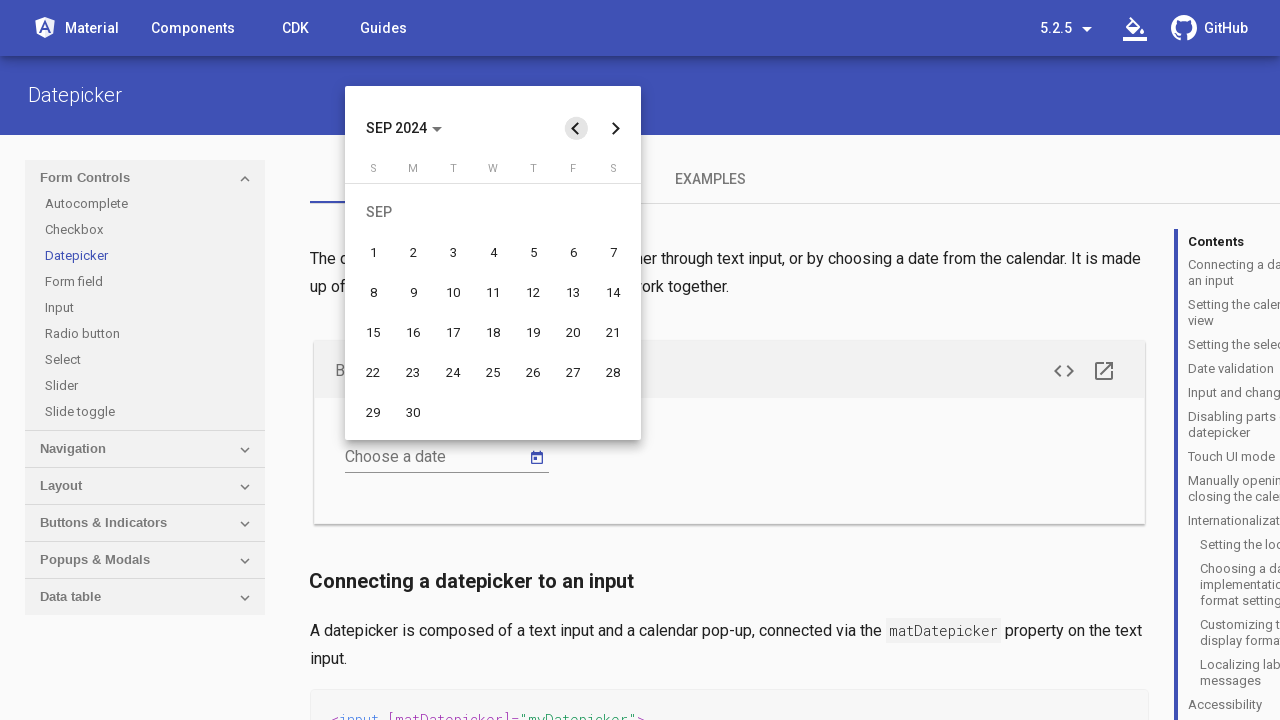

Waited for calendar to update
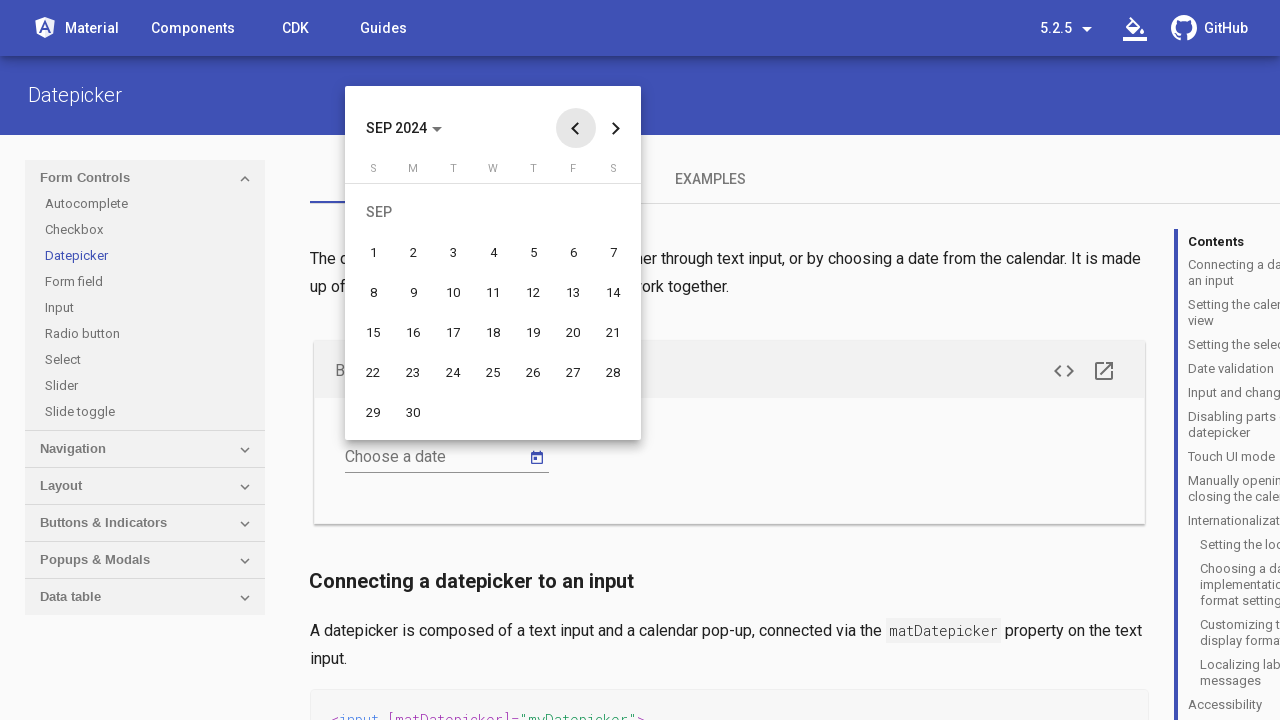

Clicked previous month button (current: SEP 2024) at (576, 128) on button.mat-calendar-previous-button
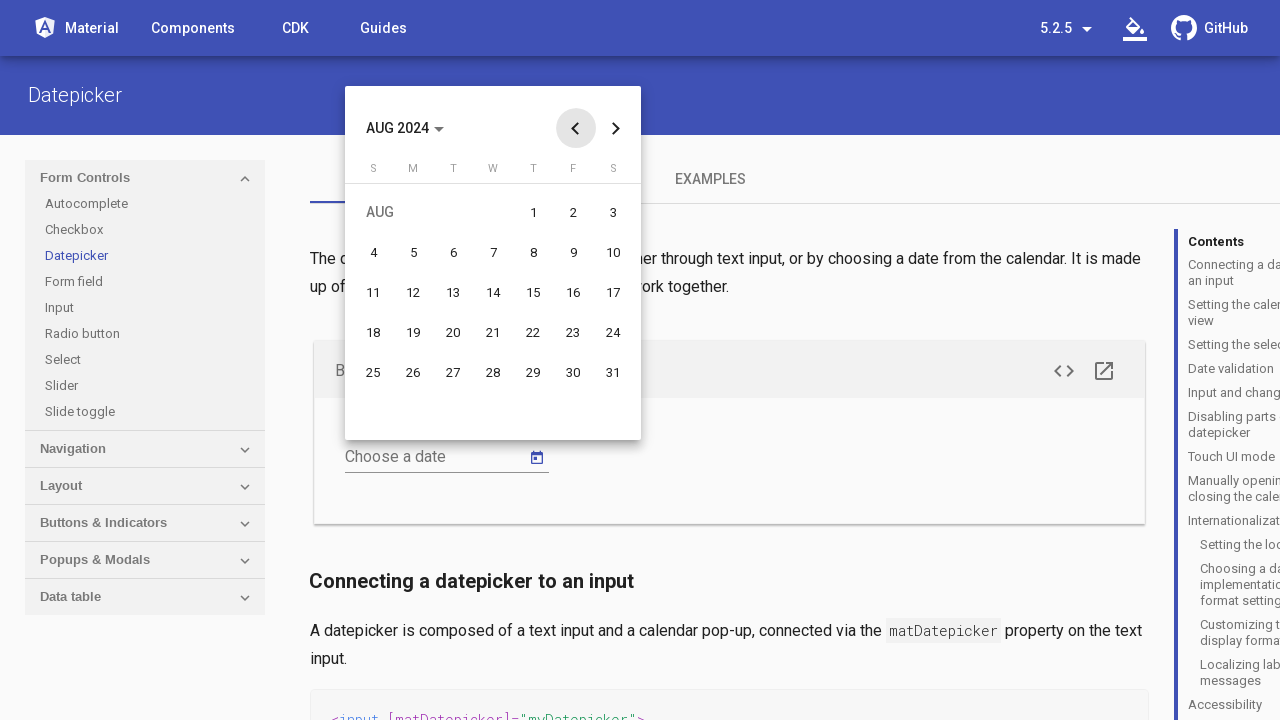

Waited for calendar to update
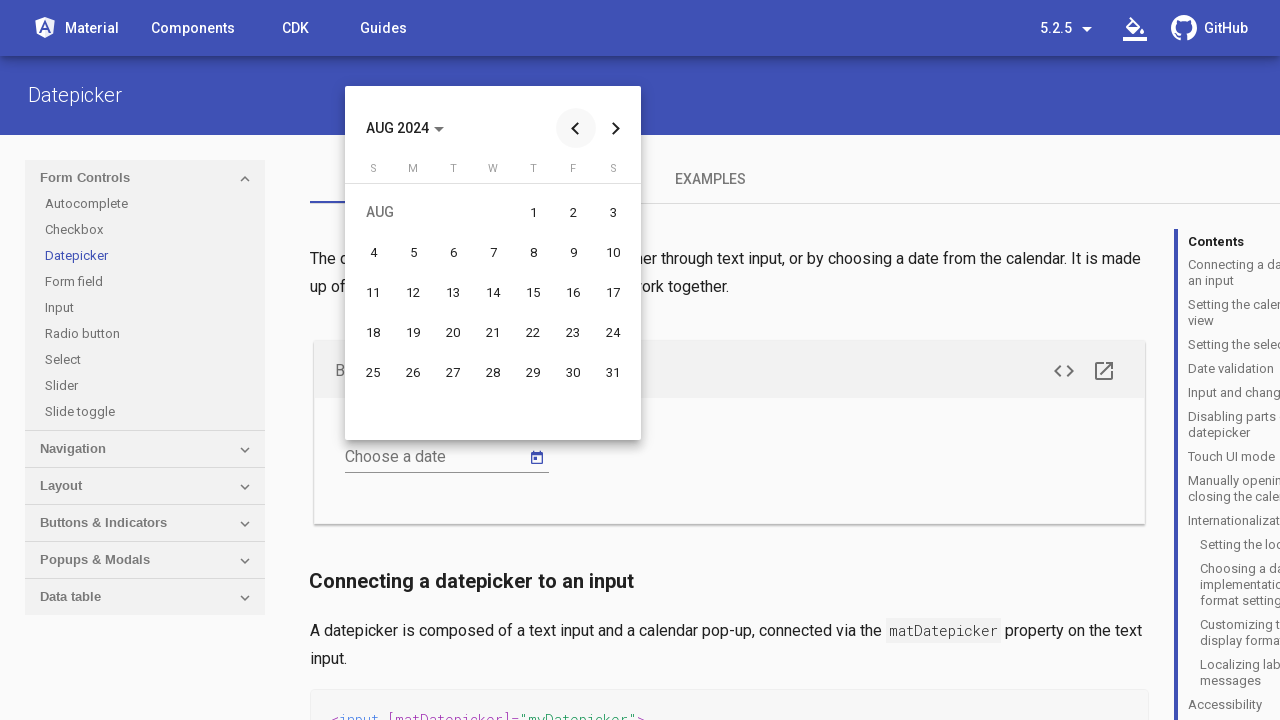

Clicked previous month button (current: AUG 2024) at (576, 128) on button.mat-calendar-previous-button
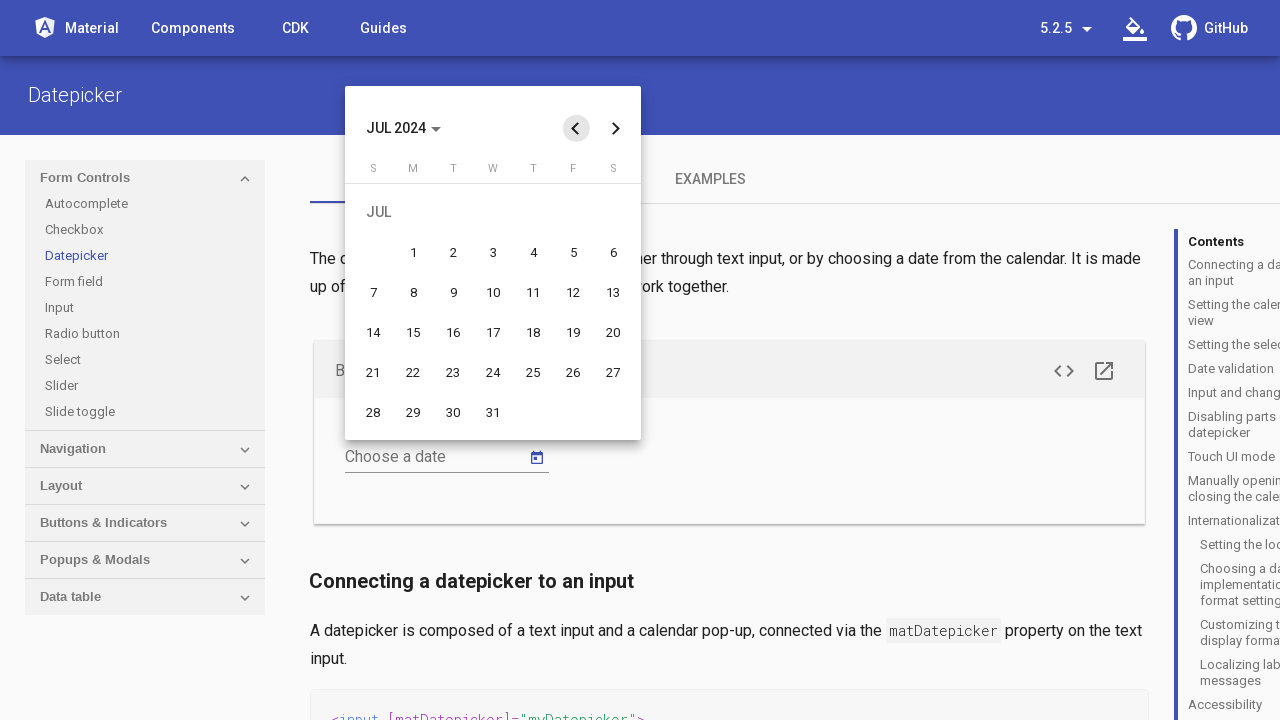

Waited for calendar to update
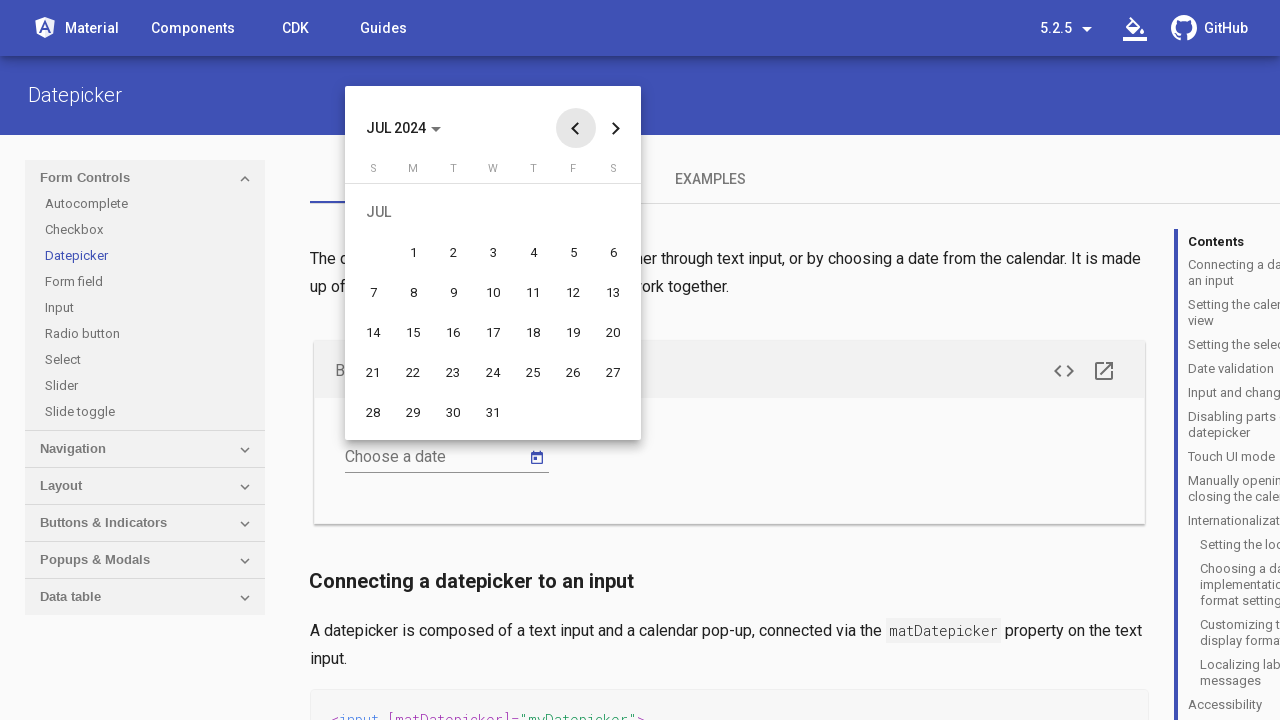

Clicked previous month button (current: JUL 2024) at (576, 128) on button.mat-calendar-previous-button
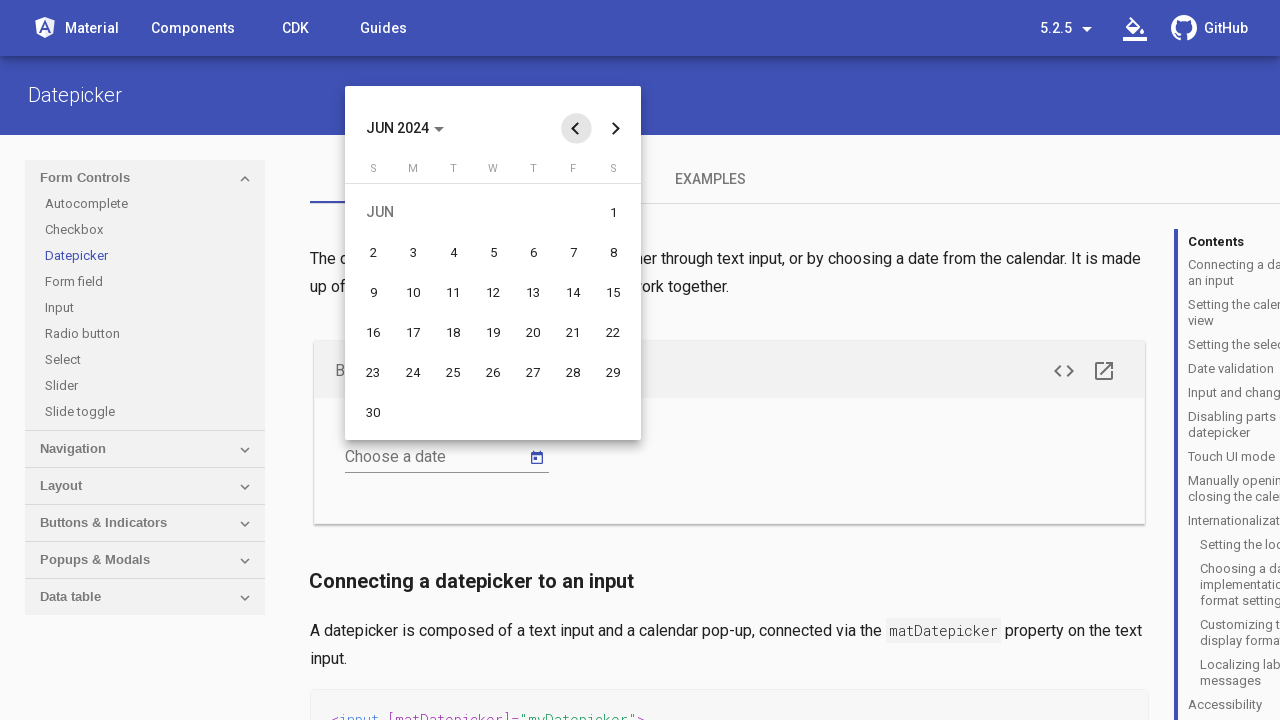

Waited for calendar to update
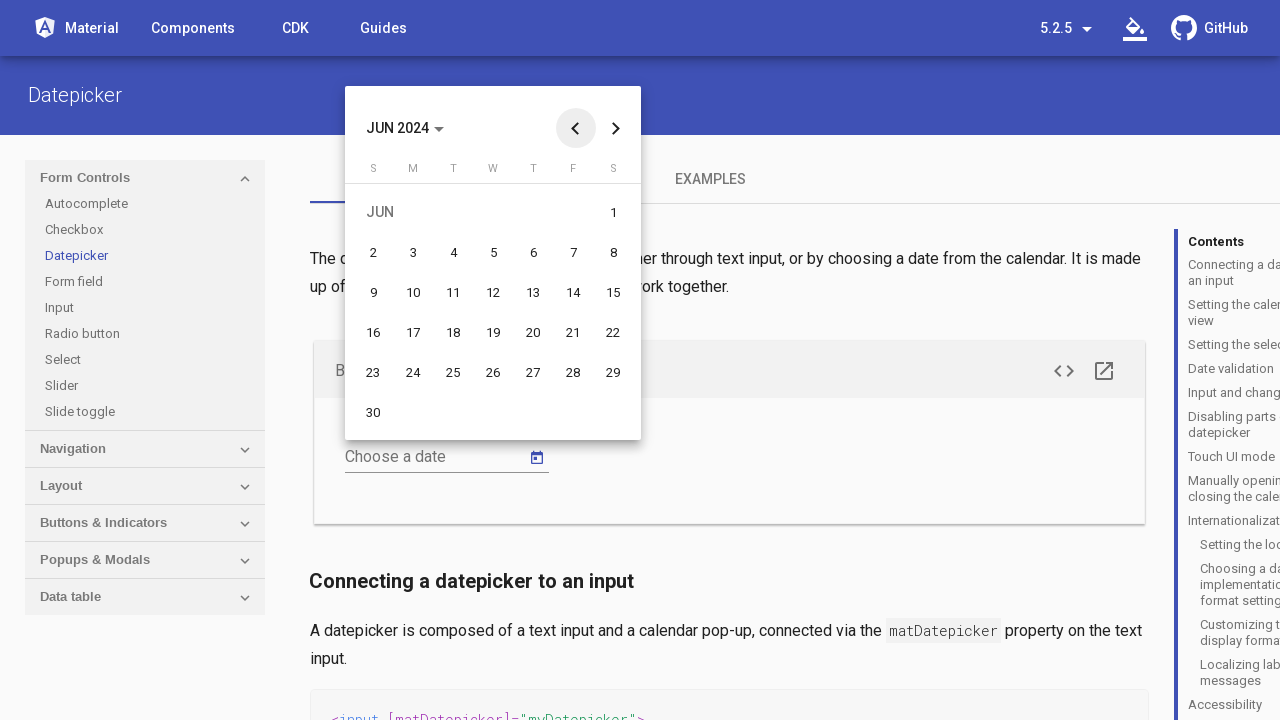

Clicked previous month button (current: JUN 2024) at (576, 128) on button.mat-calendar-previous-button
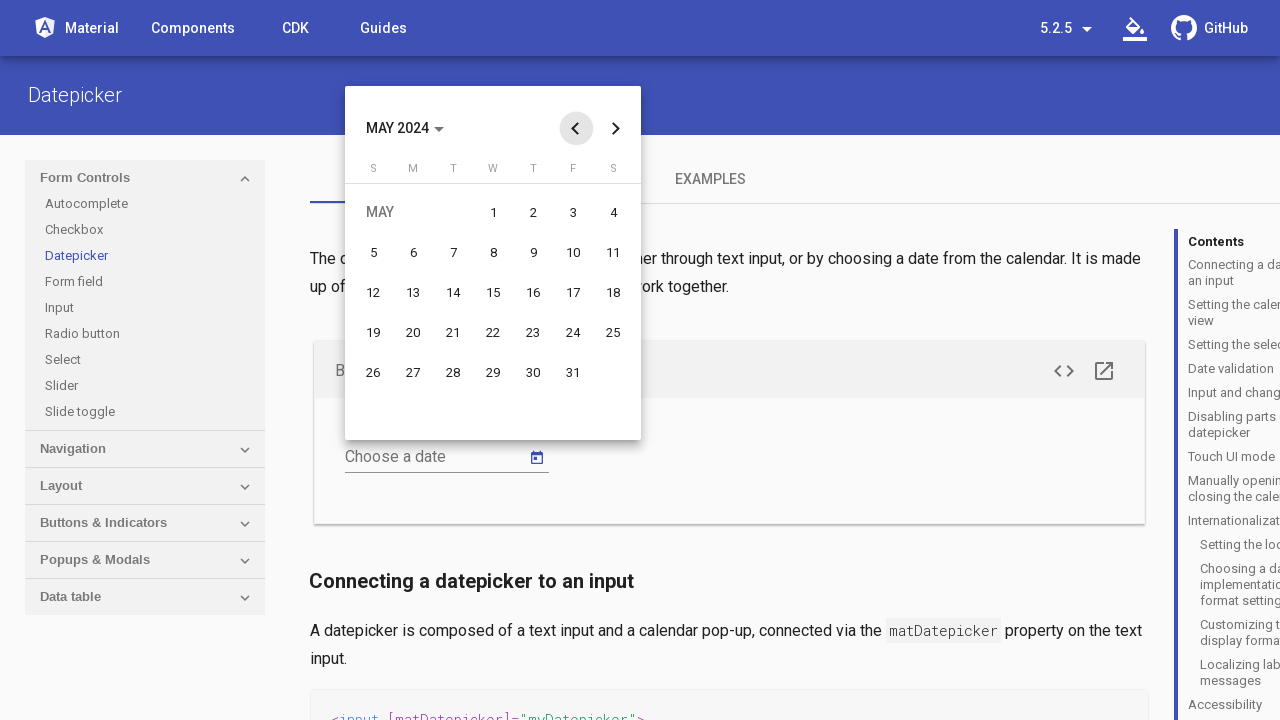

Waited for calendar to update
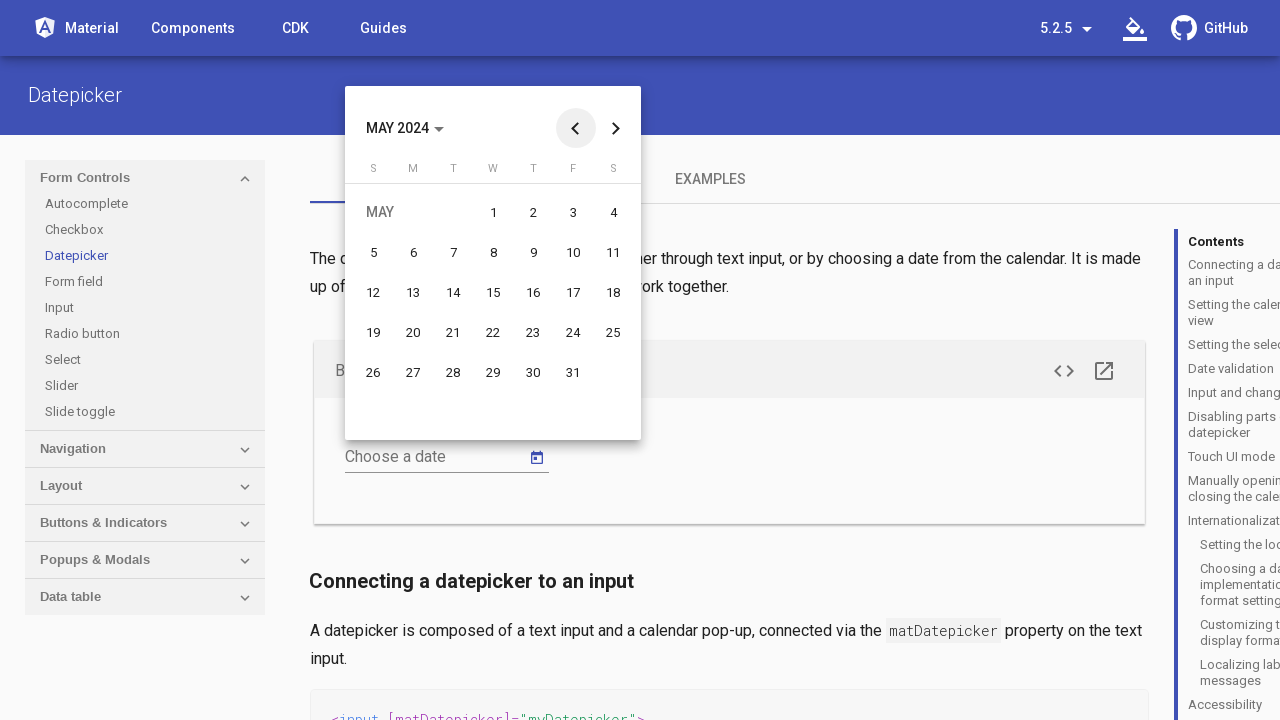

Clicked previous month button (current: MAY 2024) at (576, 128) on button.mat-calendar-previous-button
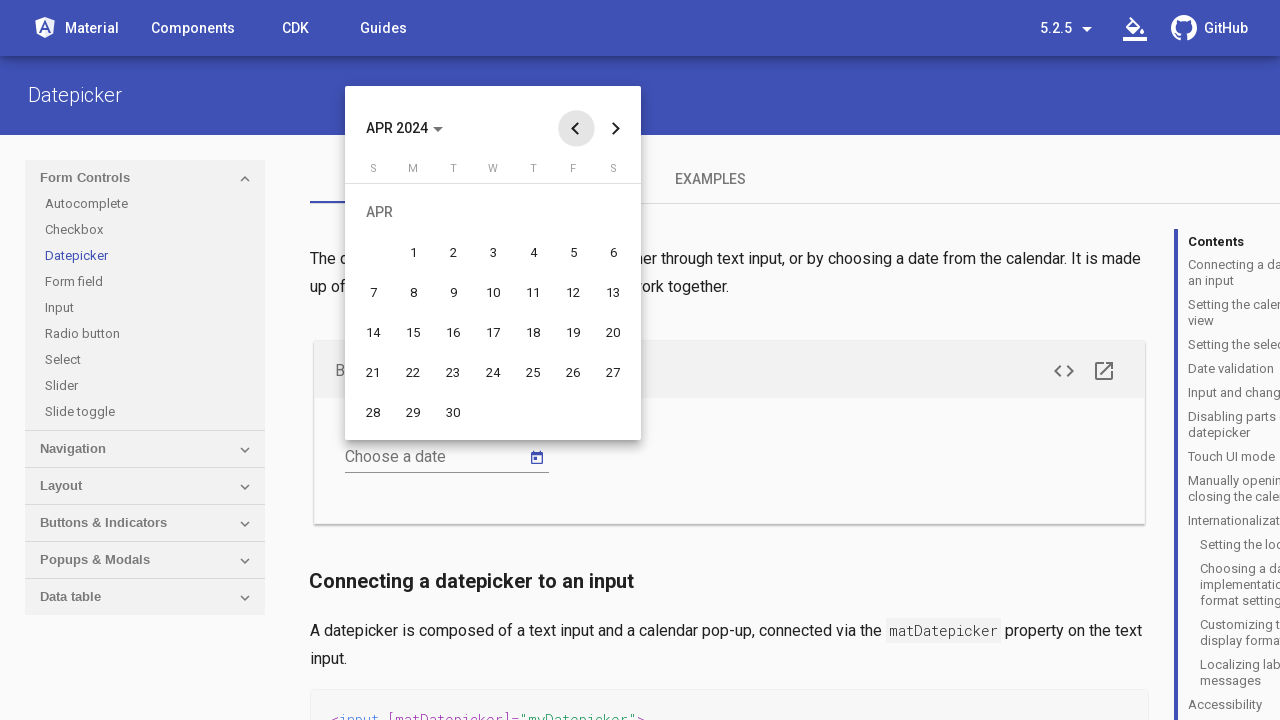

Waited for calendar to update
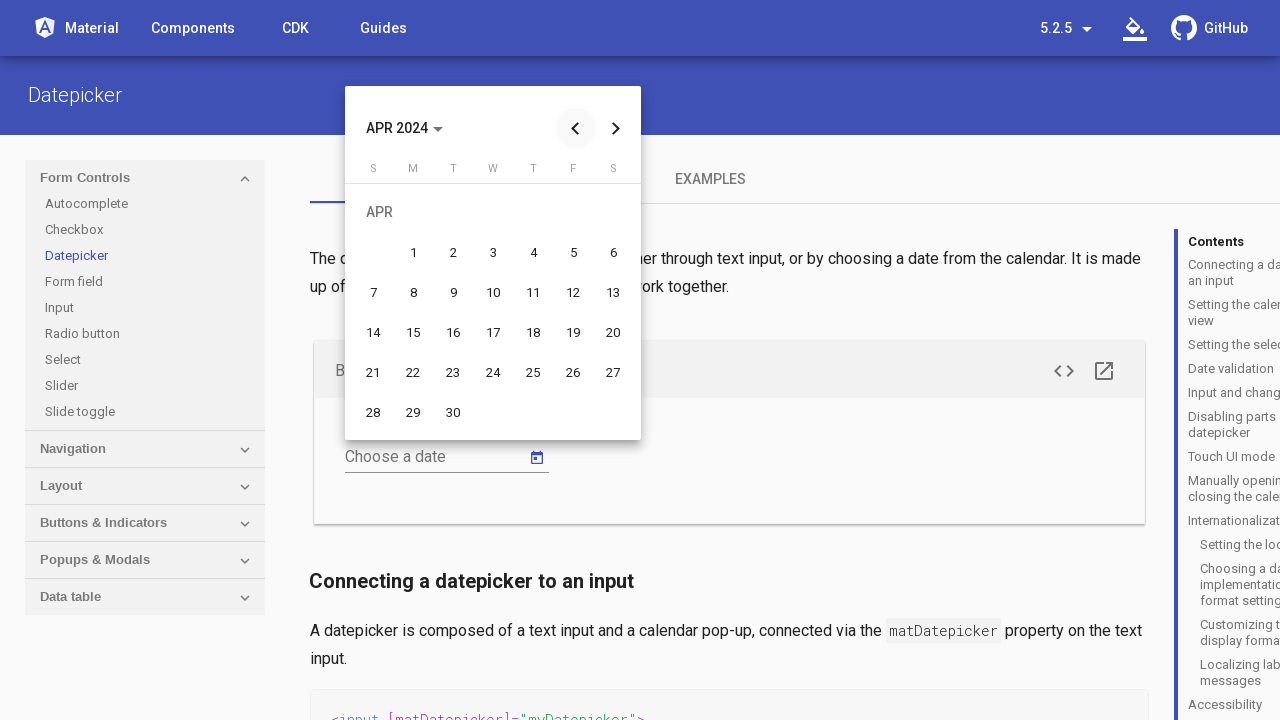

Clicked previous month button (current: APR 2024) at (576, 128) on button.mat-calendar-previous-button
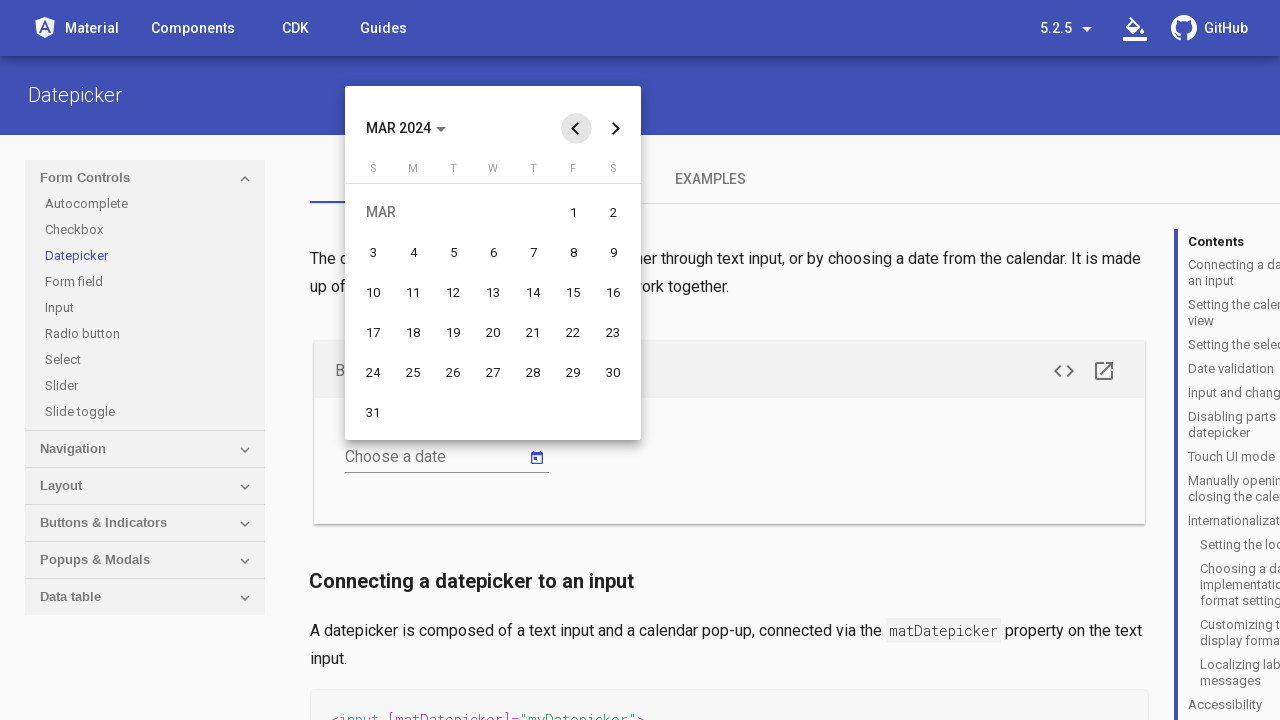

Waited for calendar to update
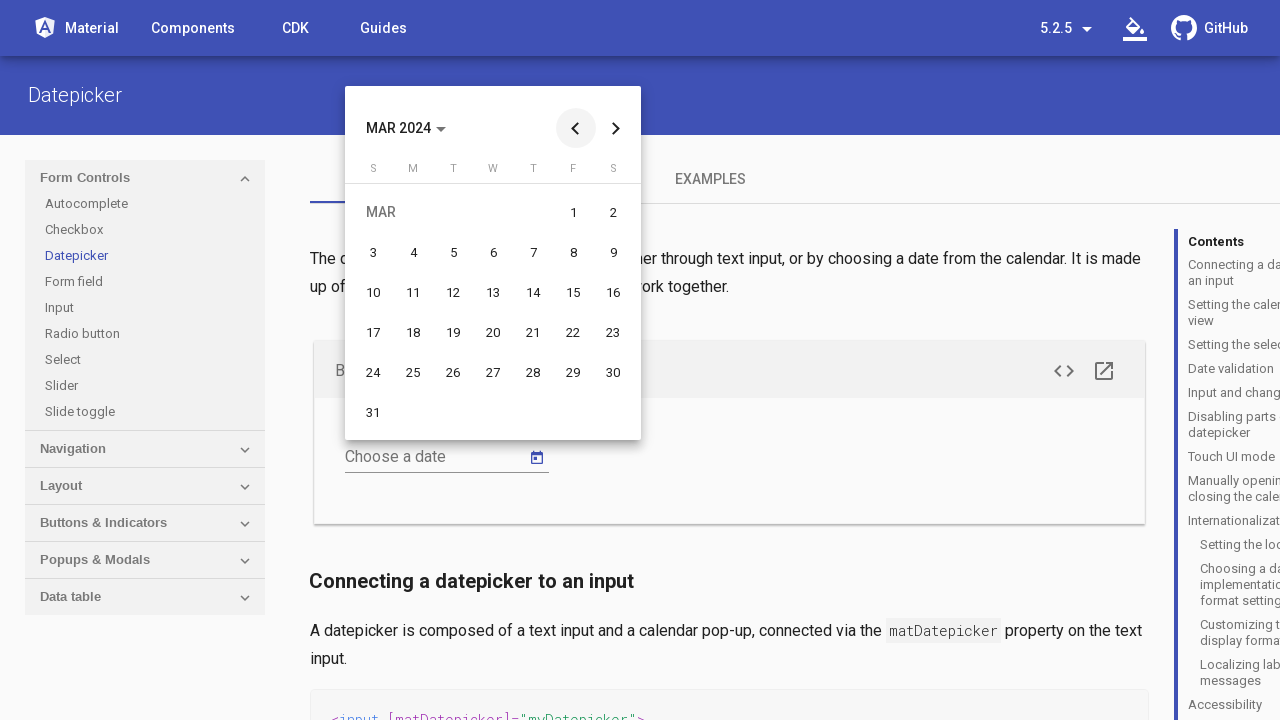

Clicked previous month button (current: MAR 2024) at (576, 128) on button.mat-calendar-previous-button
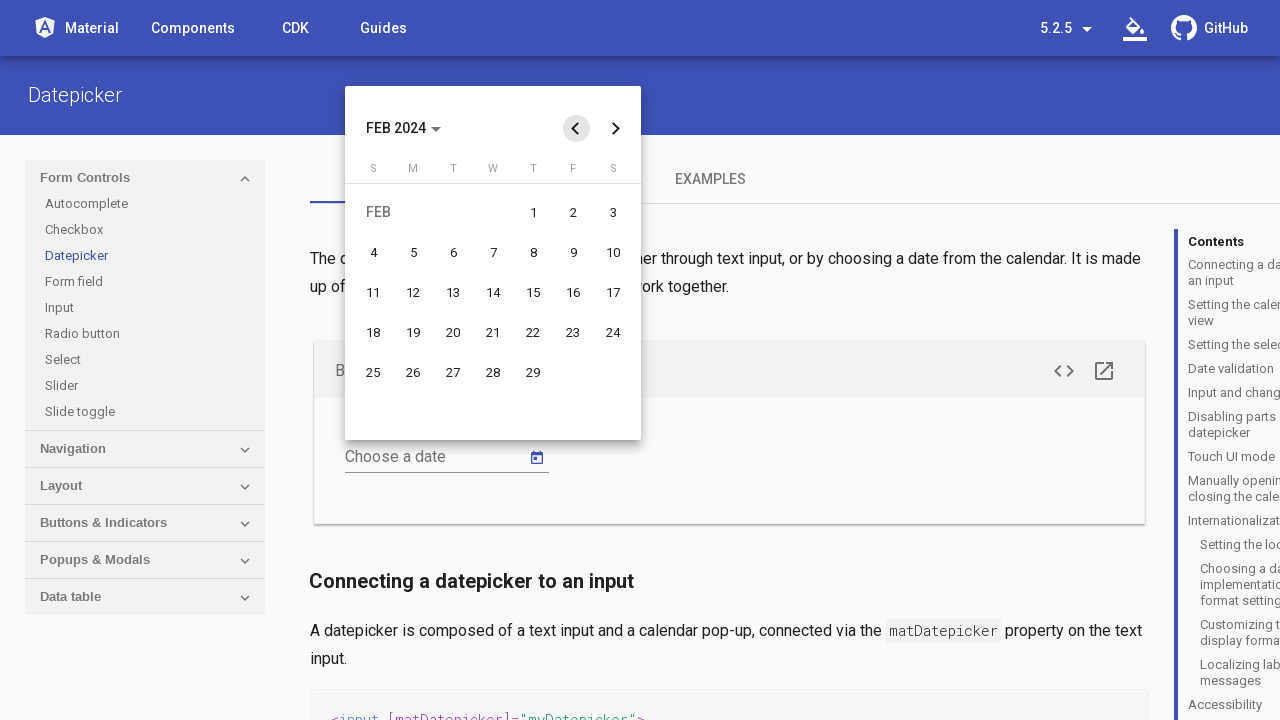

Waited for calendar to update
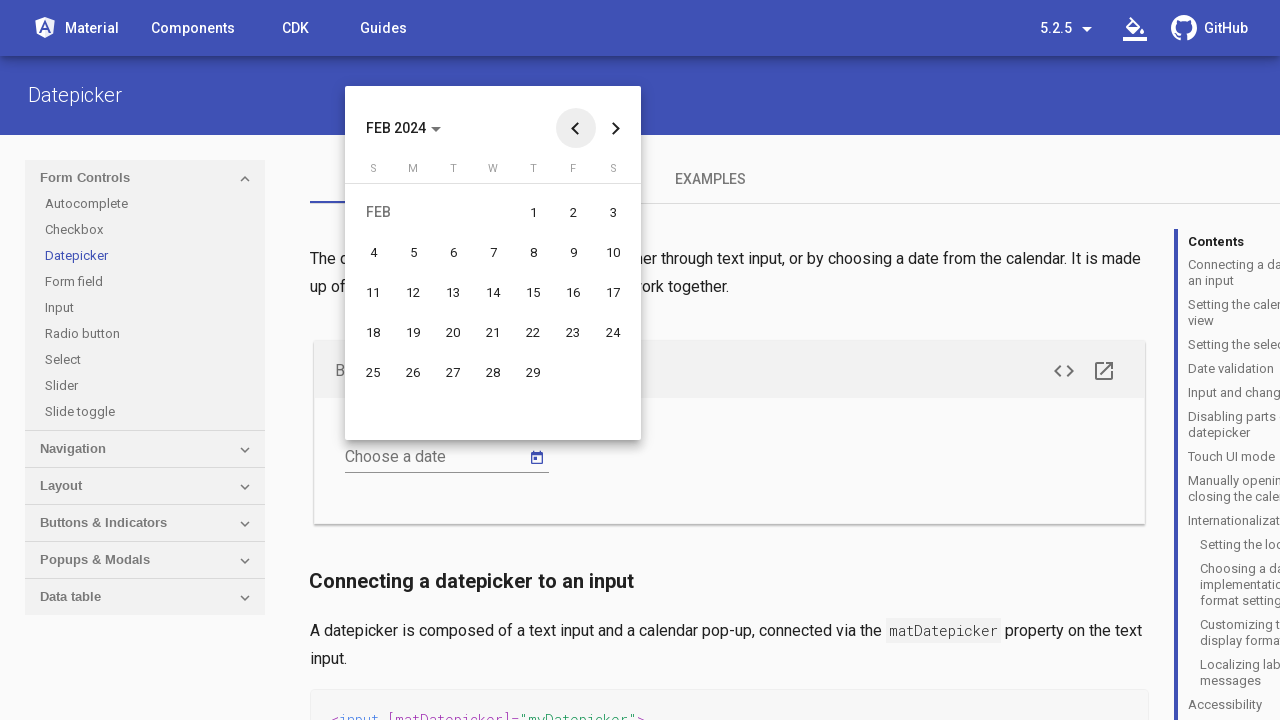

Clicked previous month button (current: FEB 2024) at (576, 128) on button.mat-calendar-previous-button
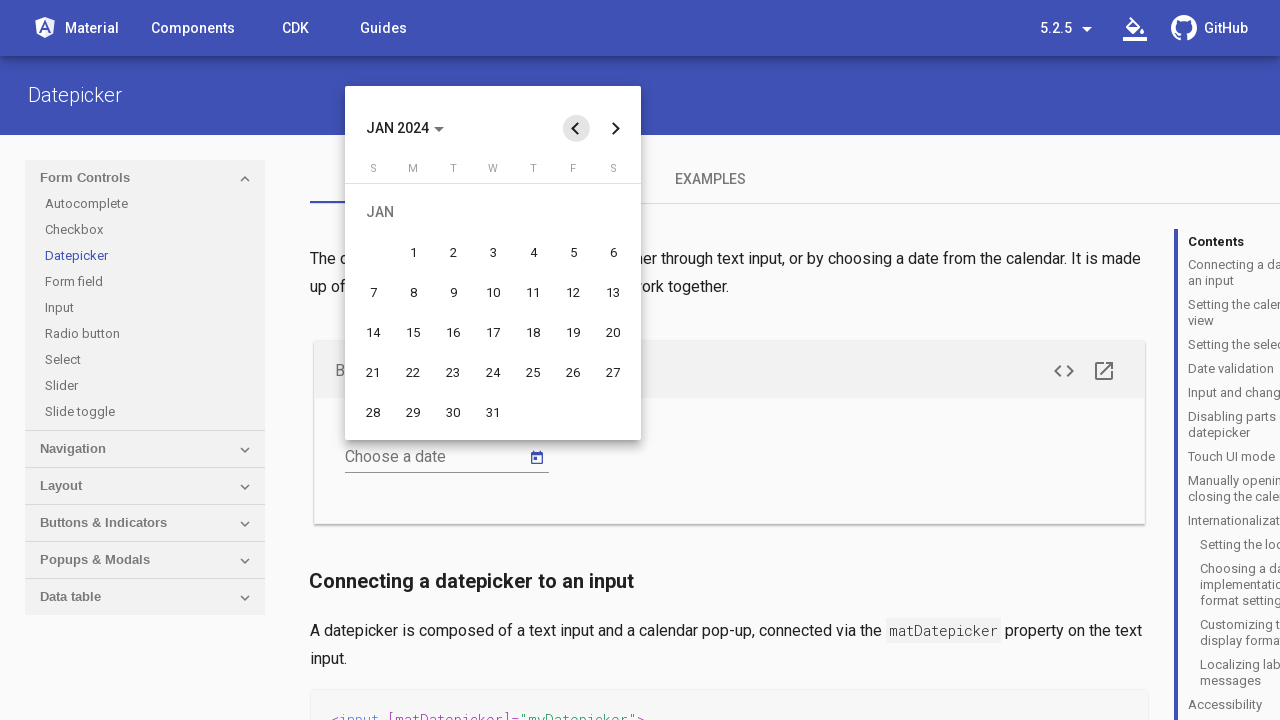

Waited for calendar to update
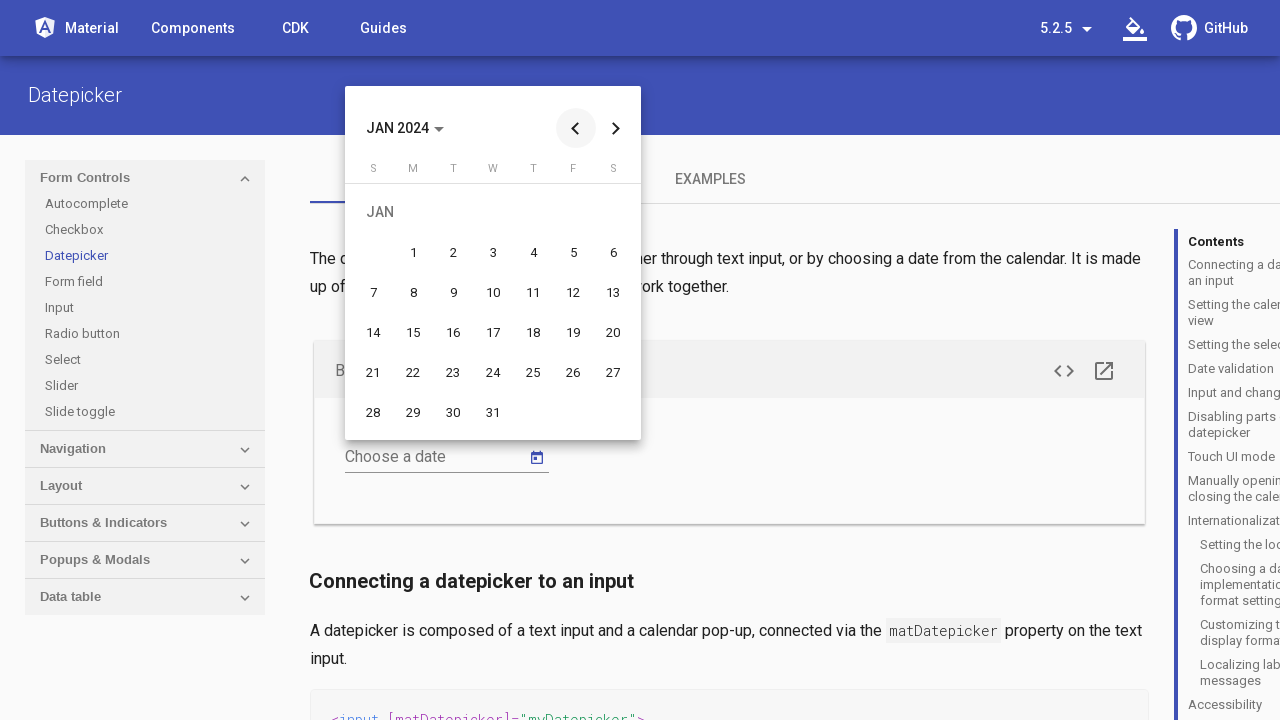

Clicked previous month button (current: JAN 2024) at (576, 128) on button.mat-calendar-previous-button
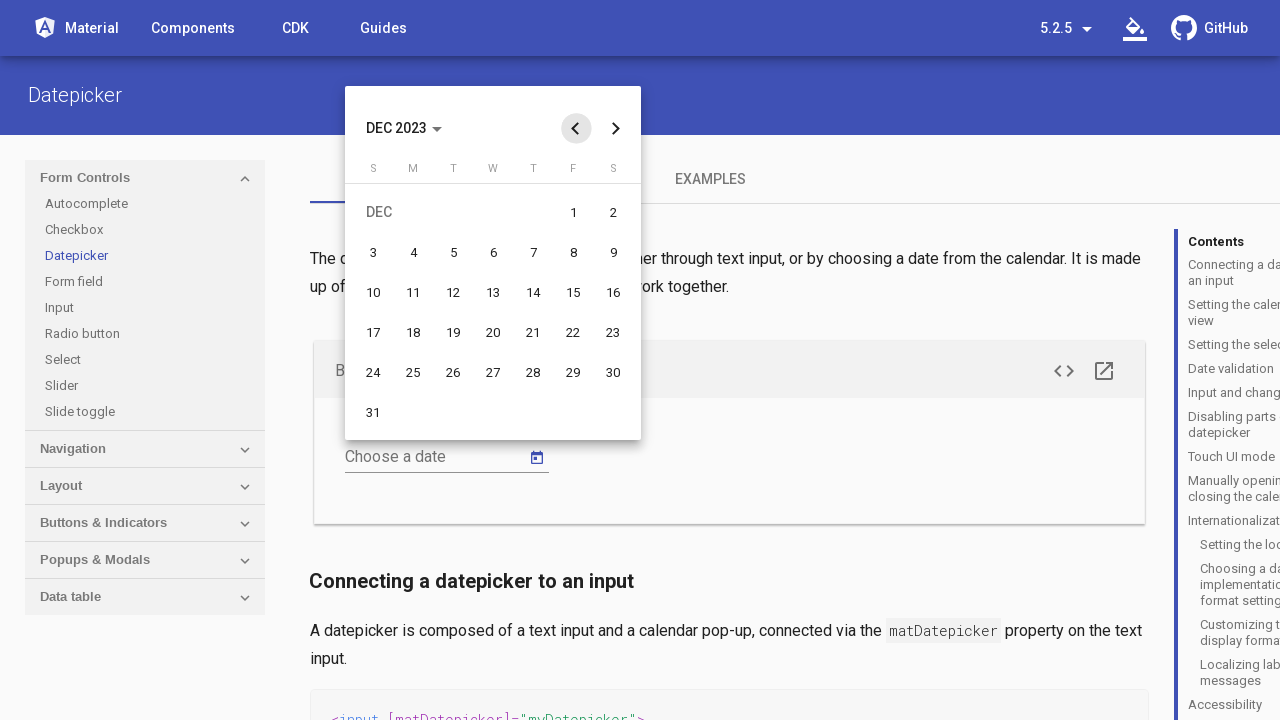

Waited for calendar to update
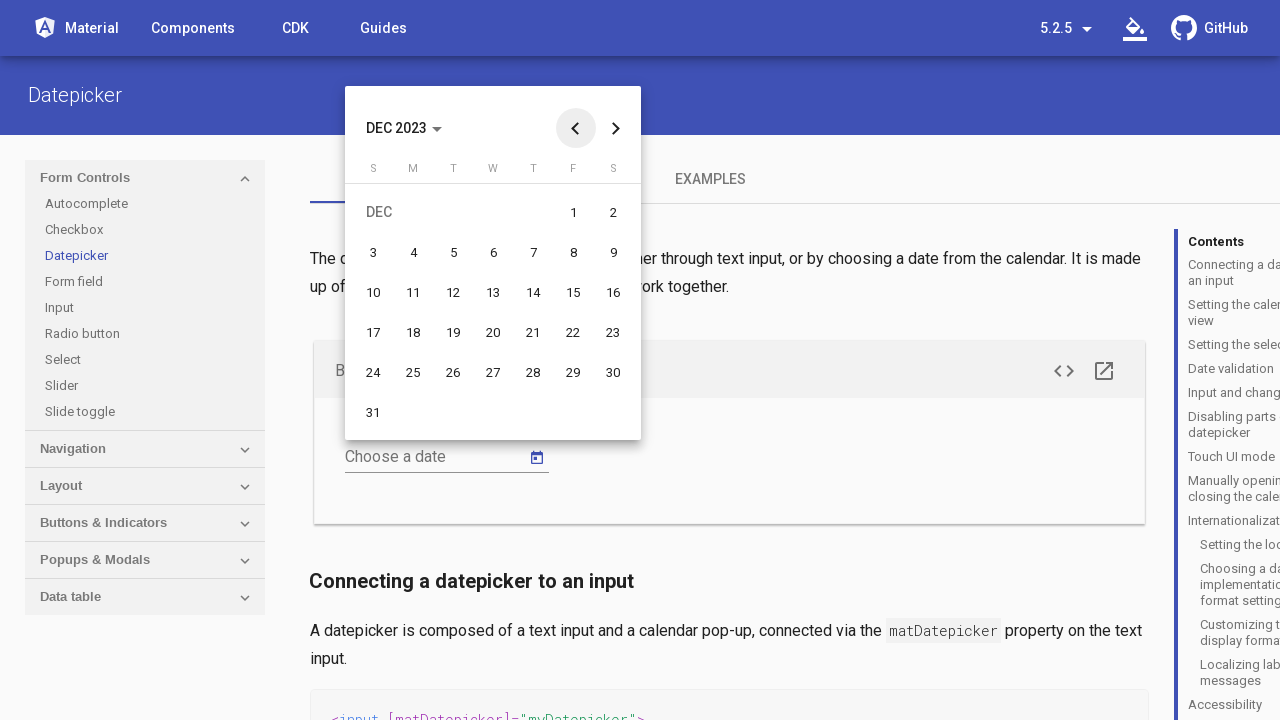

Clicked previous month button (current: DEC 2023) at (576, 128) on button.mat-calendar-previous-button
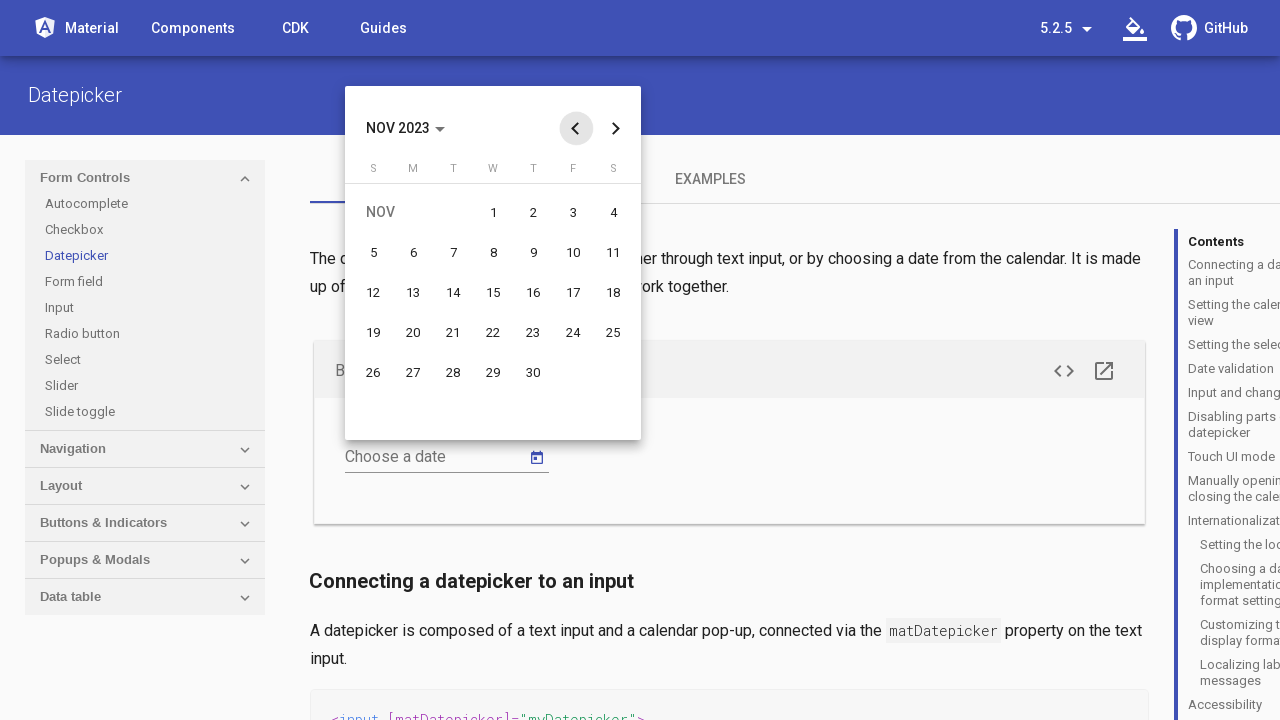

Waited for calendar to update
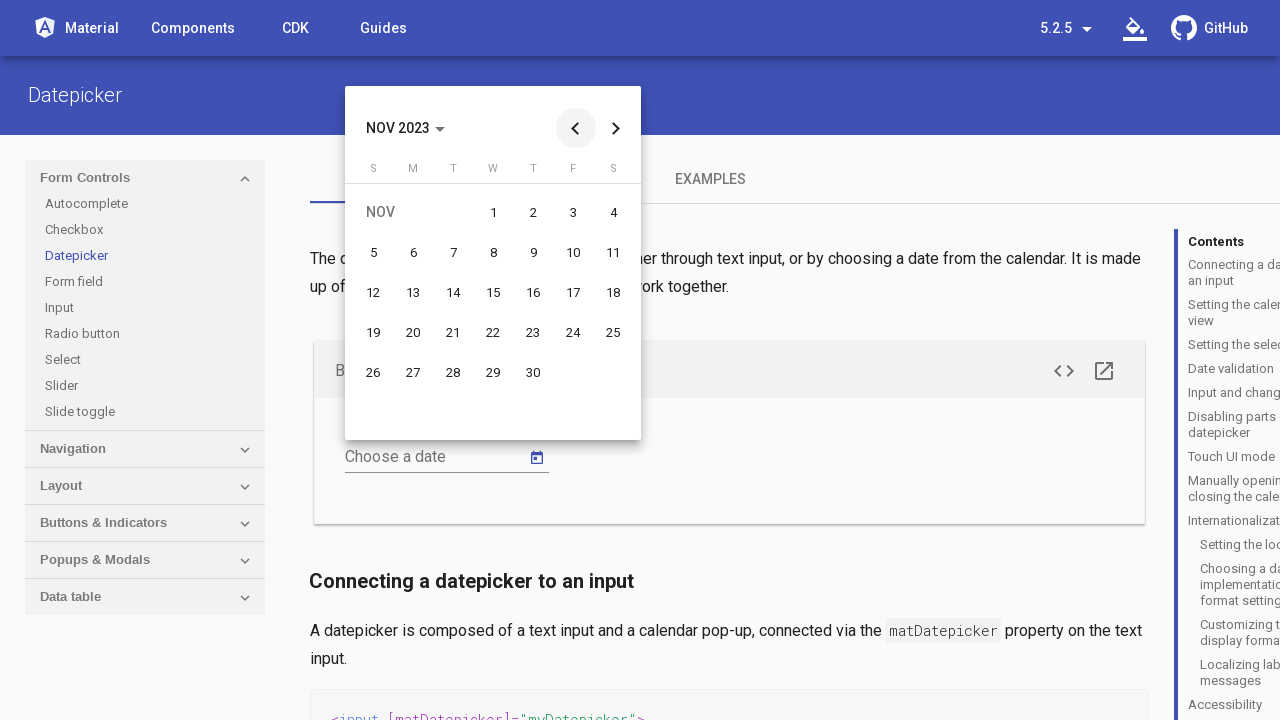

Clicked previous month button (current: NOV 2023) at (576, 128) on button.mat-calendar-previous-button
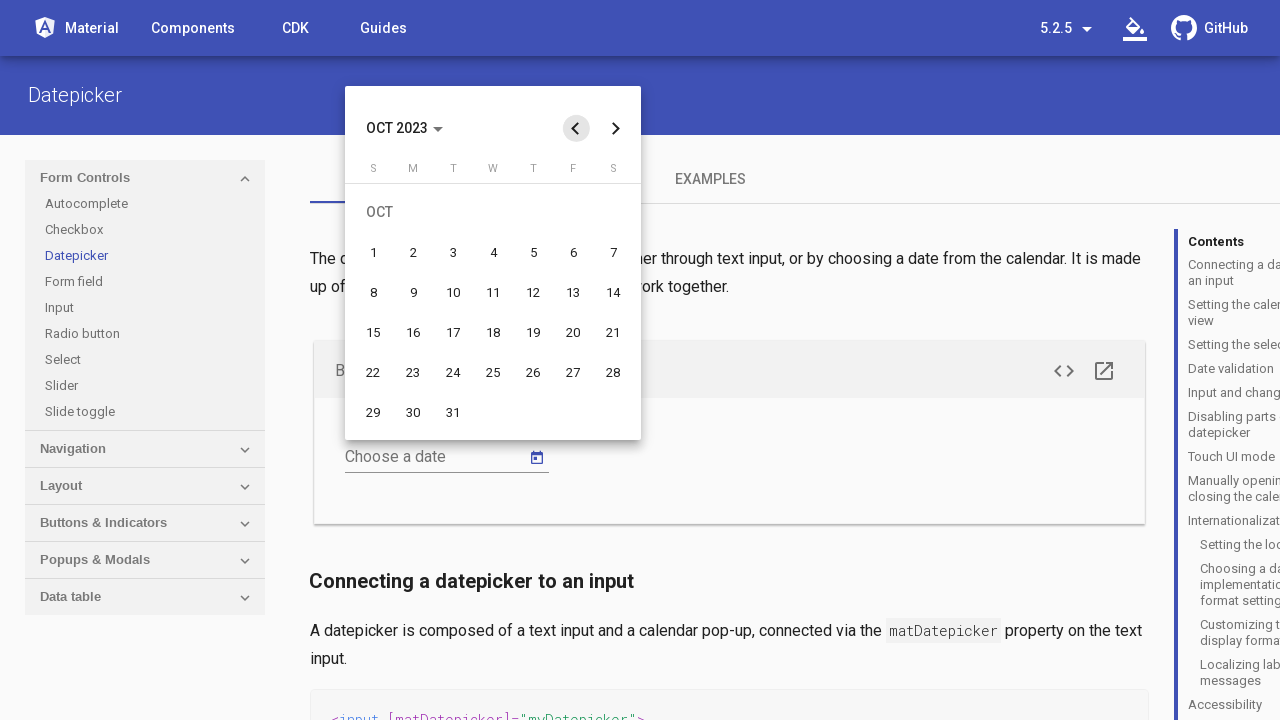

Waited for calendar to update
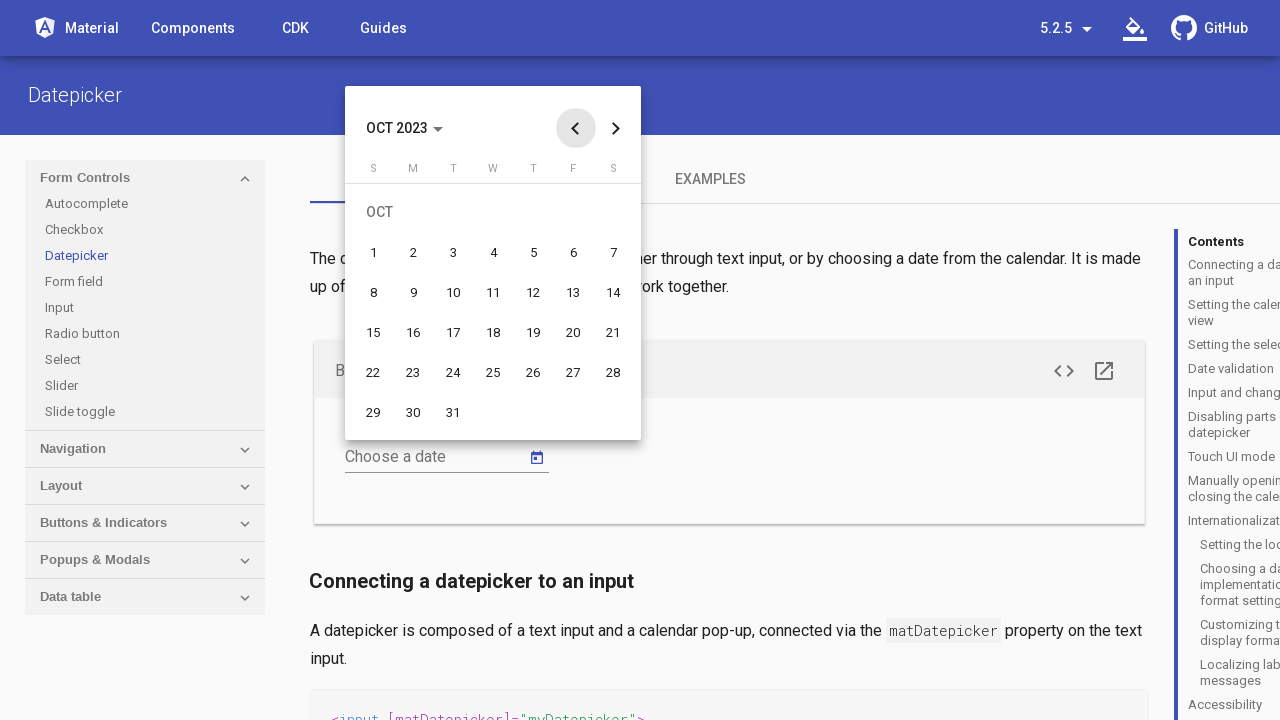

Clicked previous month button (current: OCT 2023) at (576, 128) on button.mat-calendar-previous-button
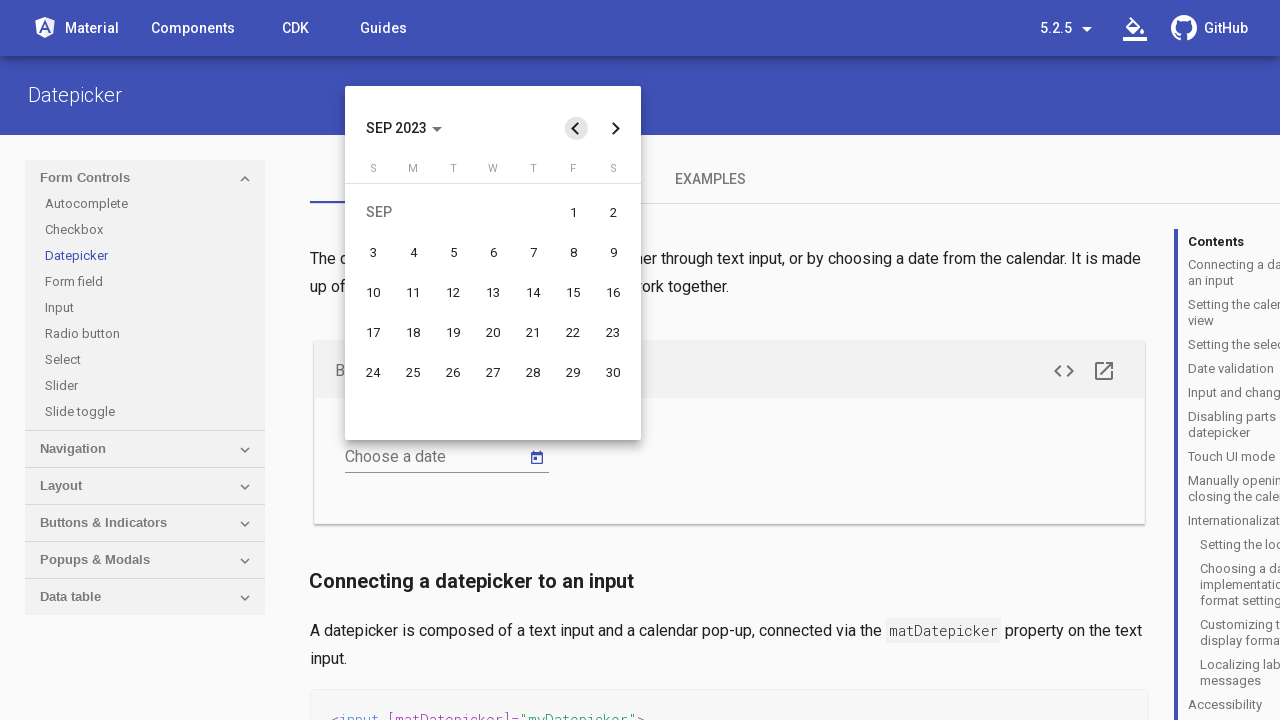

Waited for calendar to update
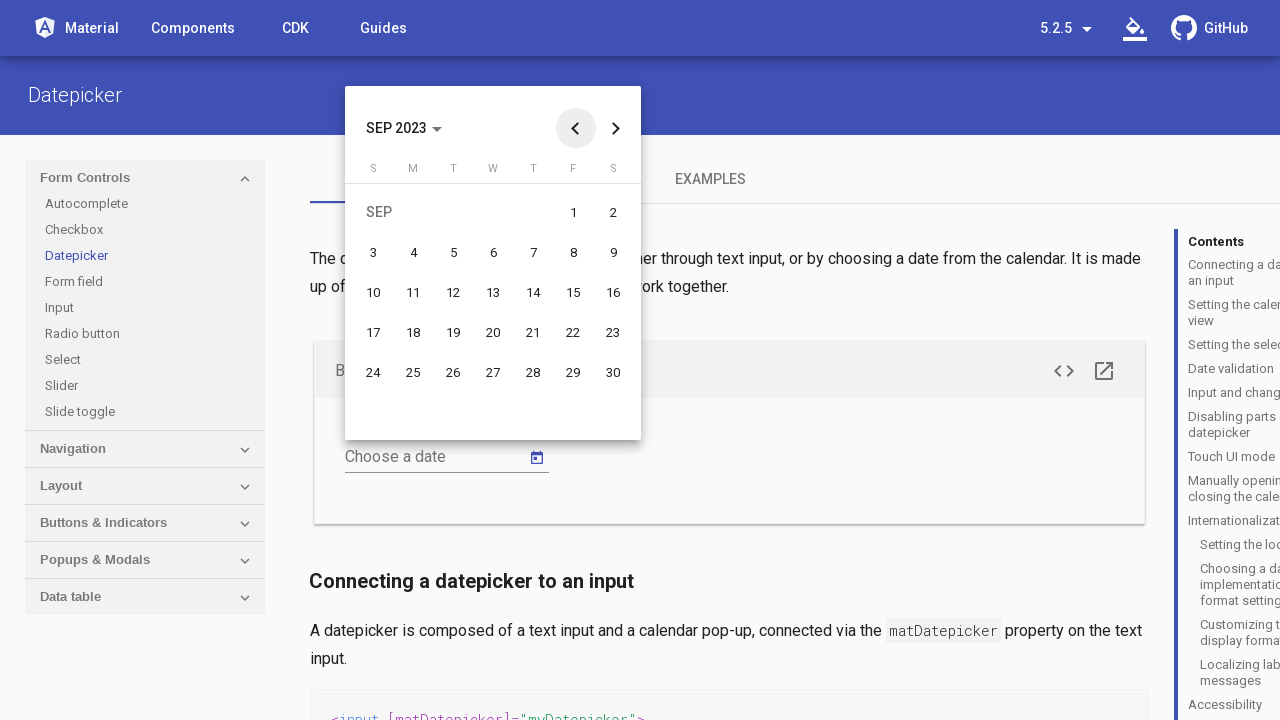

Clicked previous month button (current: SEP 2023) at (576, 128) on button.mat-calendar-previous-button
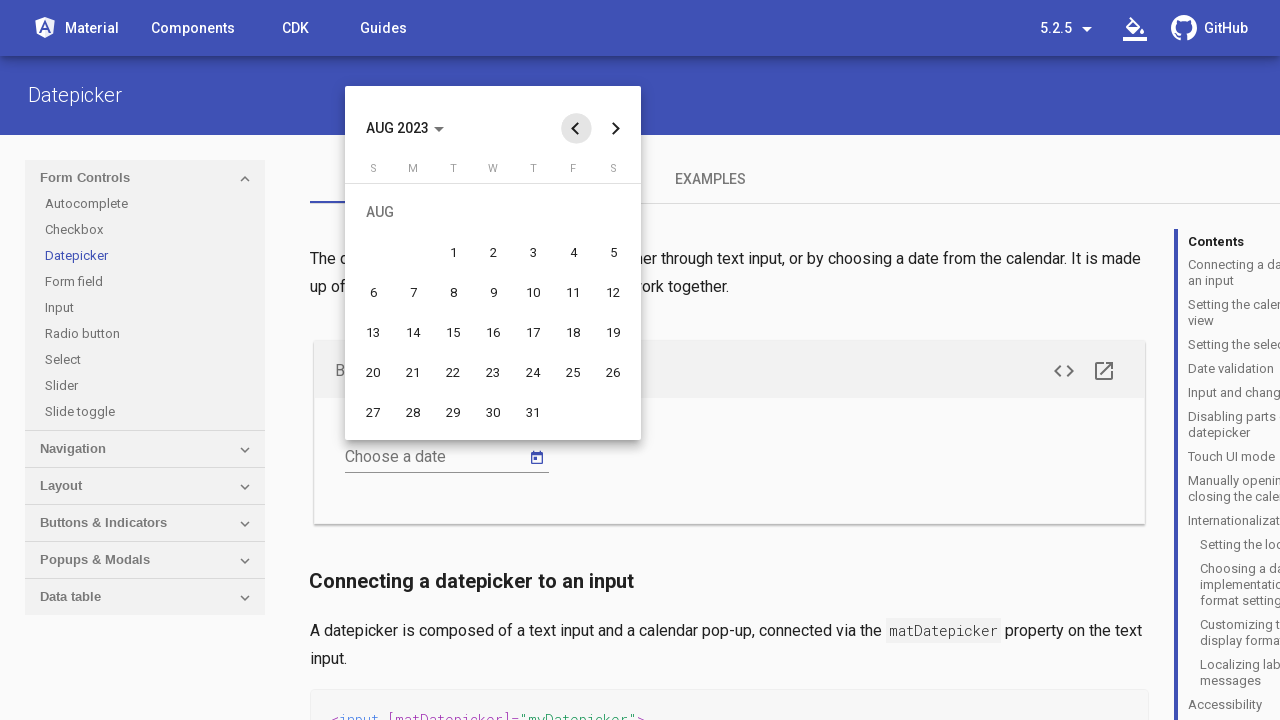

Waited for calendar to update
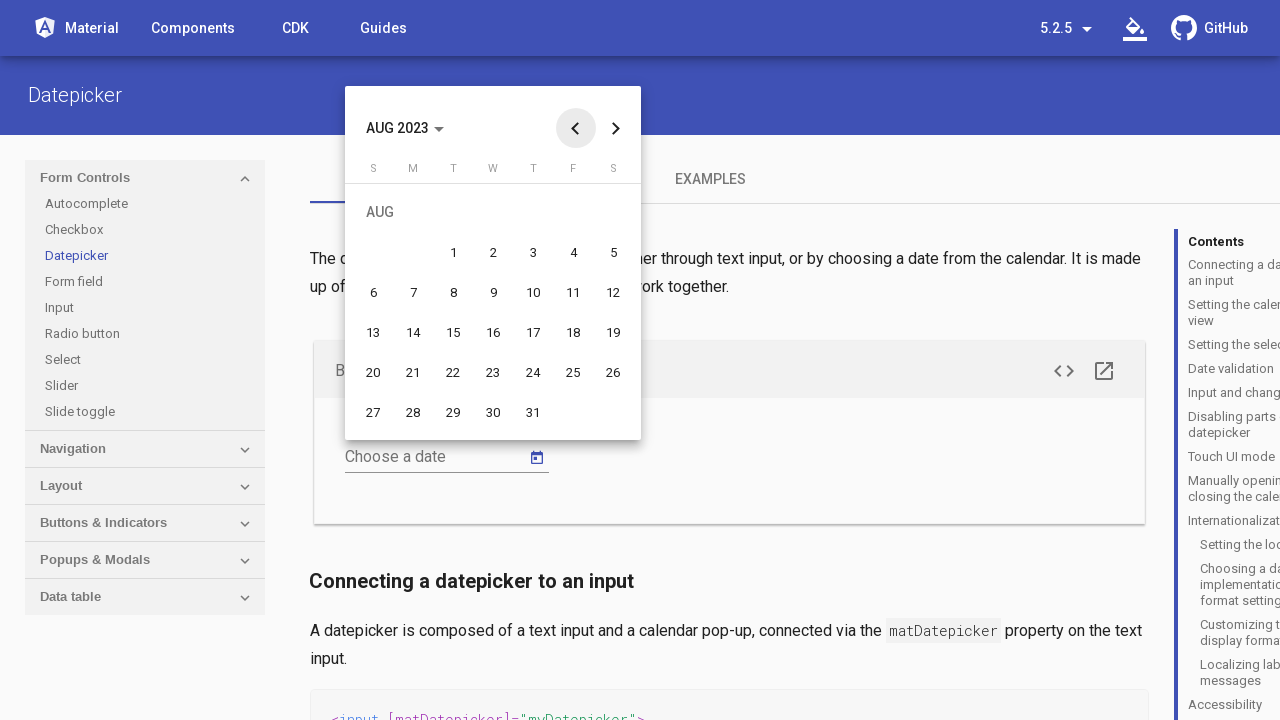

Clicked previous month button (current: AUG 2023) at (576, 128) on button.mat-calendar-previous-button
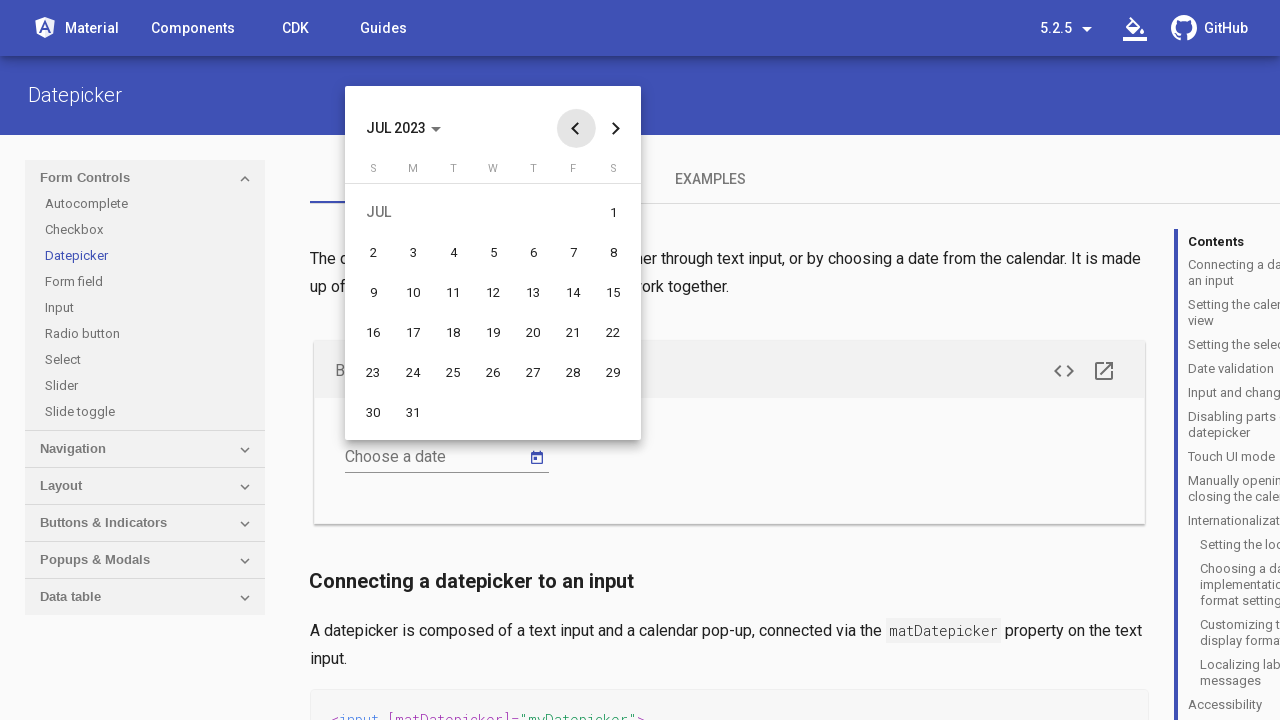

Waited for calendar to update
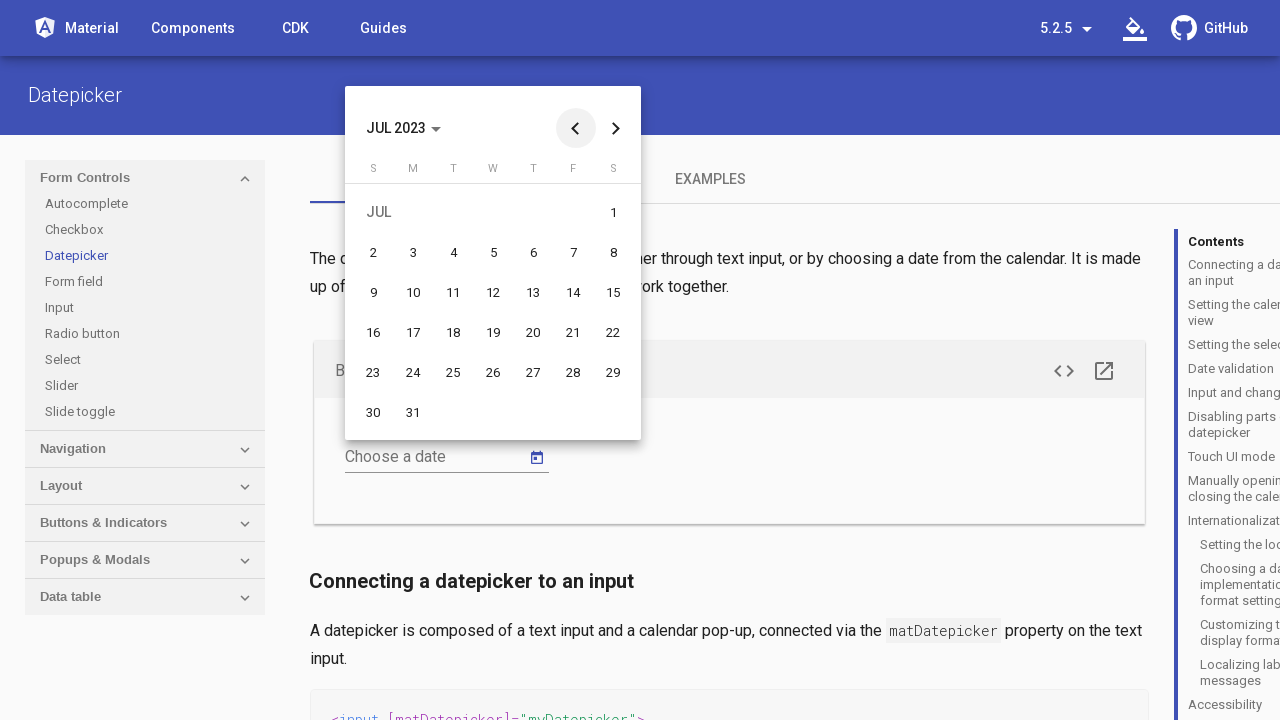

Clicked previous month button (current: JUL 2023) at (576, 128) on button.mat-calendar-previous-button
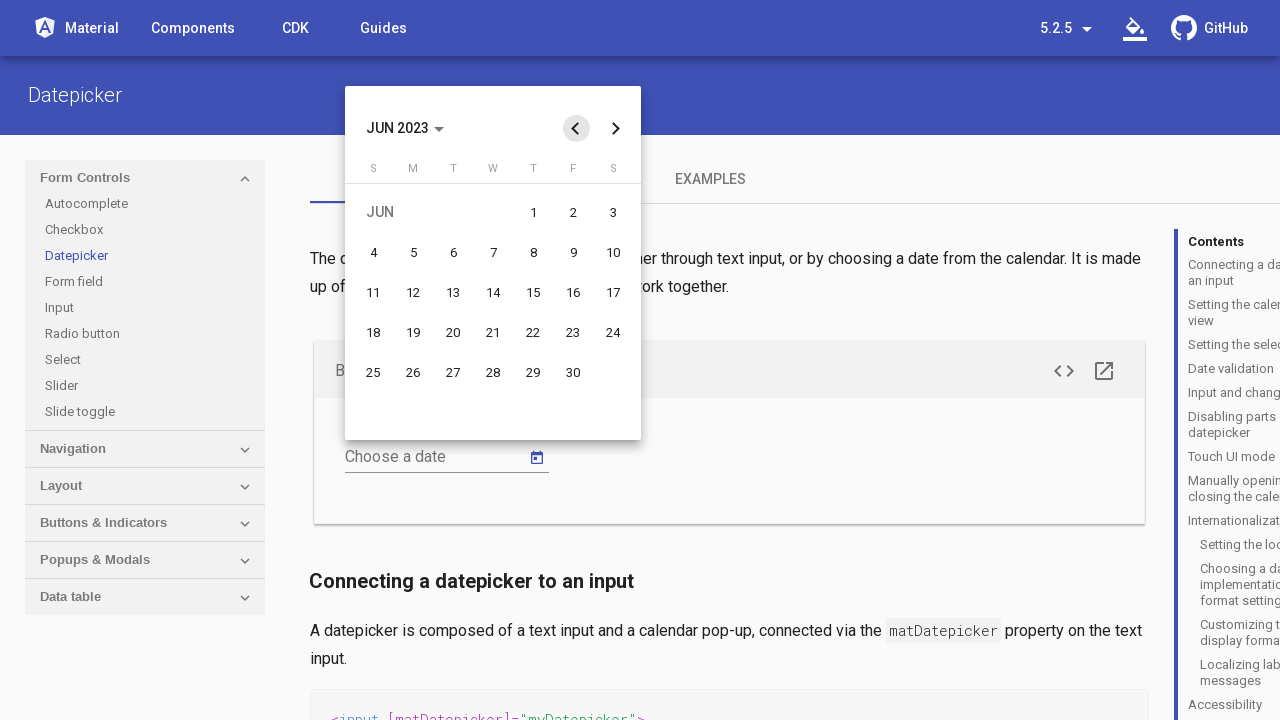

Waited for calendar to update
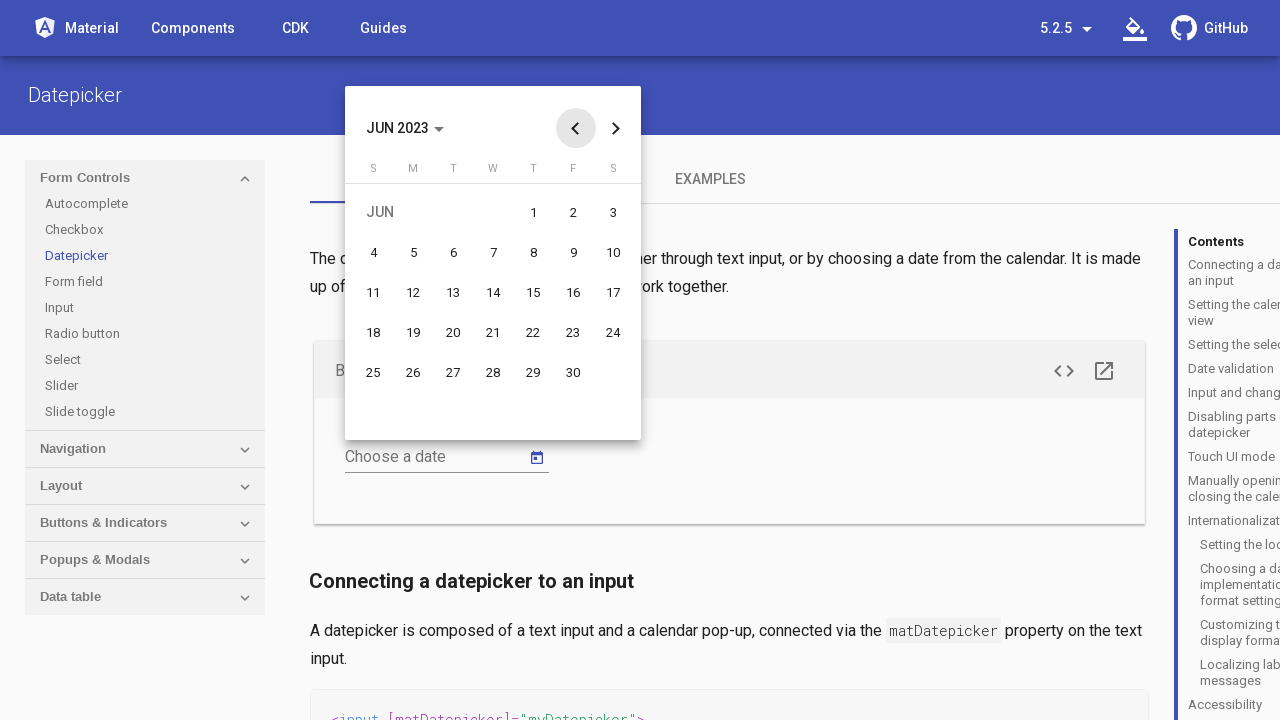

Clicked previous month button (current: JUN 2023) at (576, 128) on button.mat-calendar-previous-button
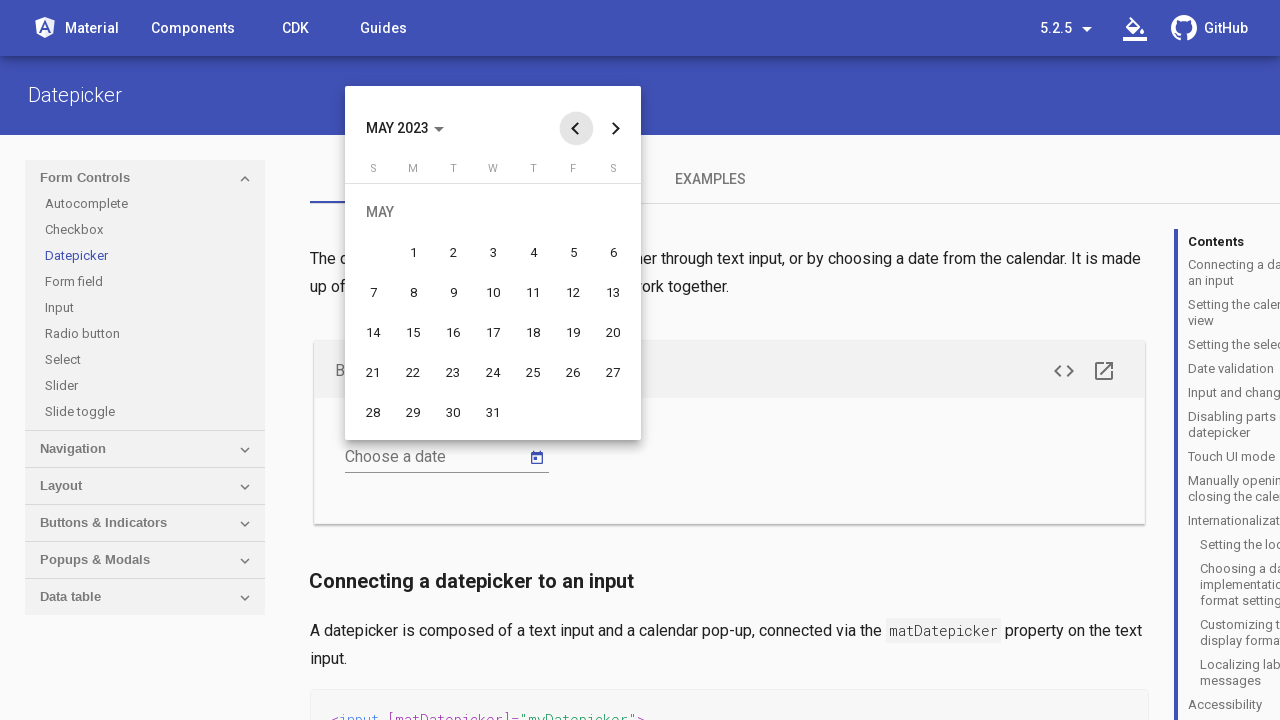

Waited for calendar to update
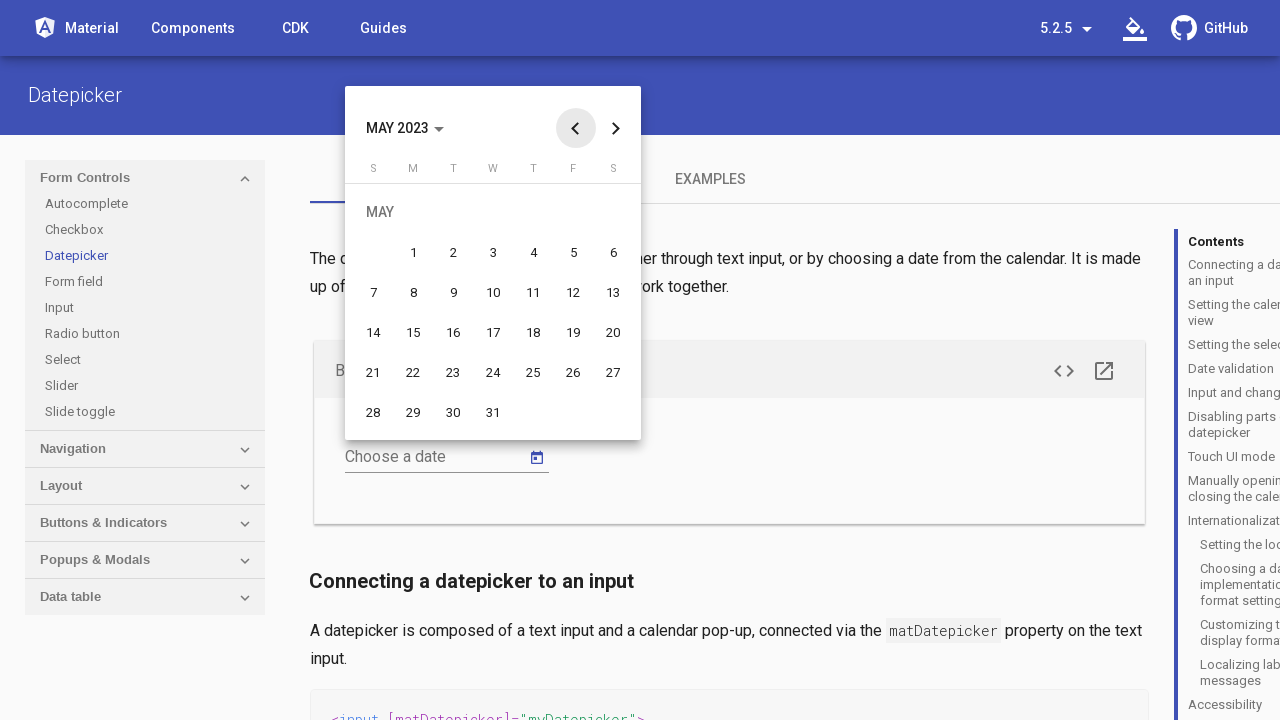

Clicked previous month button (current: MAY 2023) at (576, 128) on button.mat-calendar-previous-button
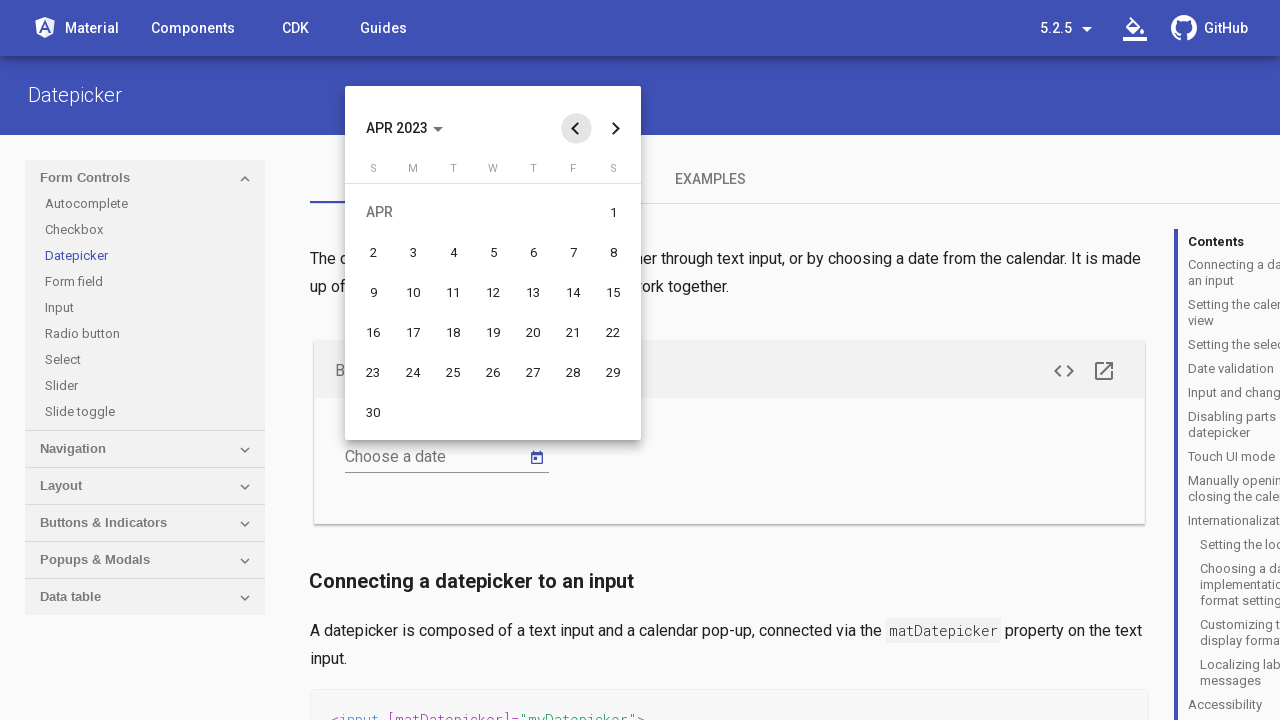

Waited for calendar to update
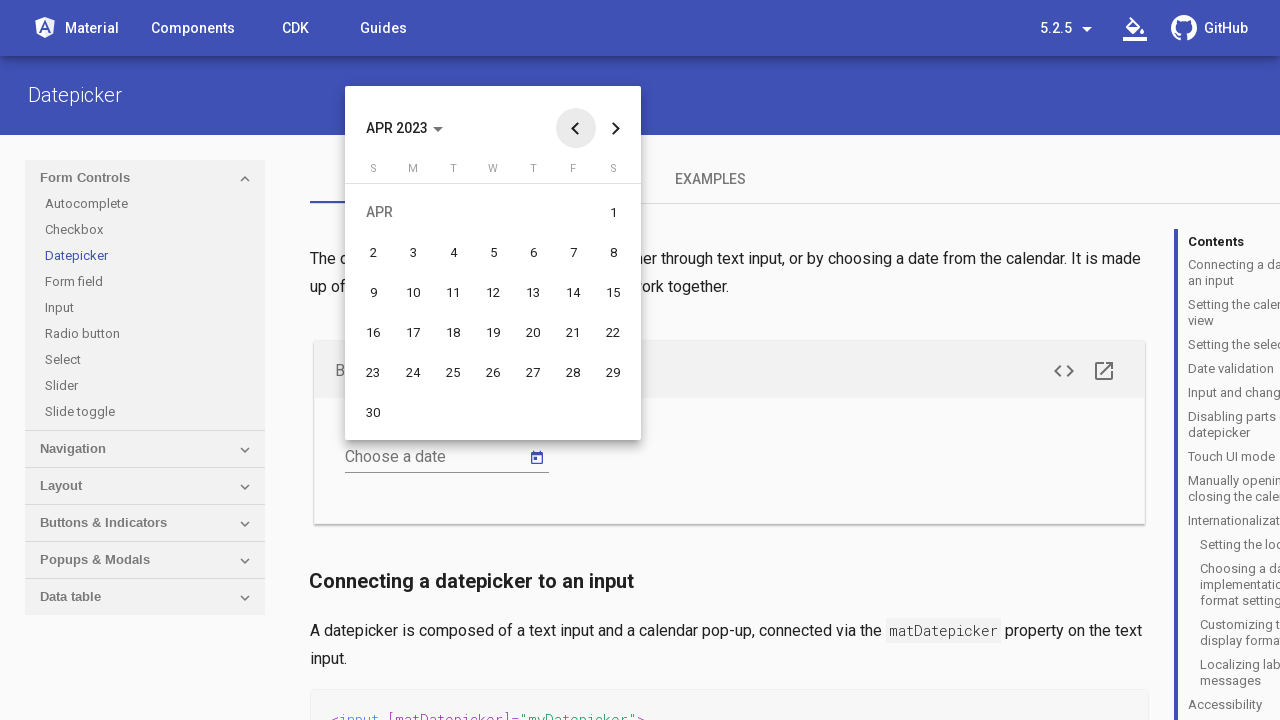

Clicked previous month button (current: APR 2023) at (576, 128) on button.mat-calendar-previous-button
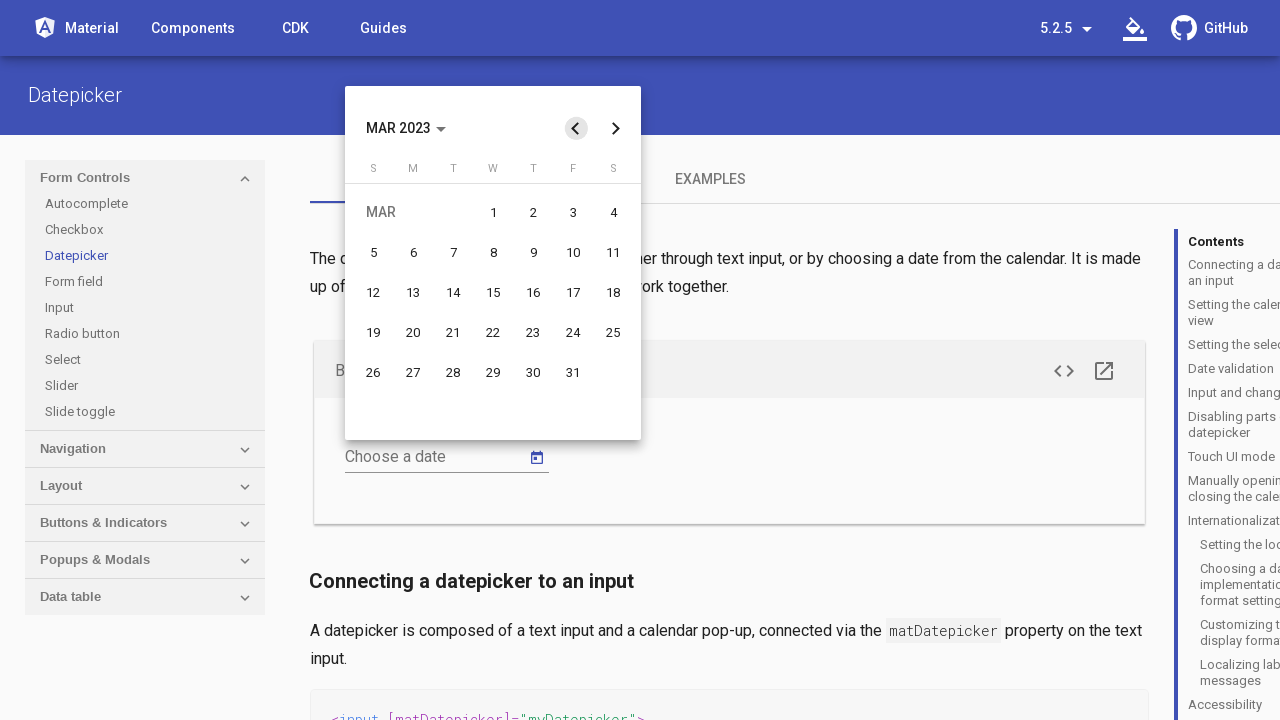

Waited for calendar to update
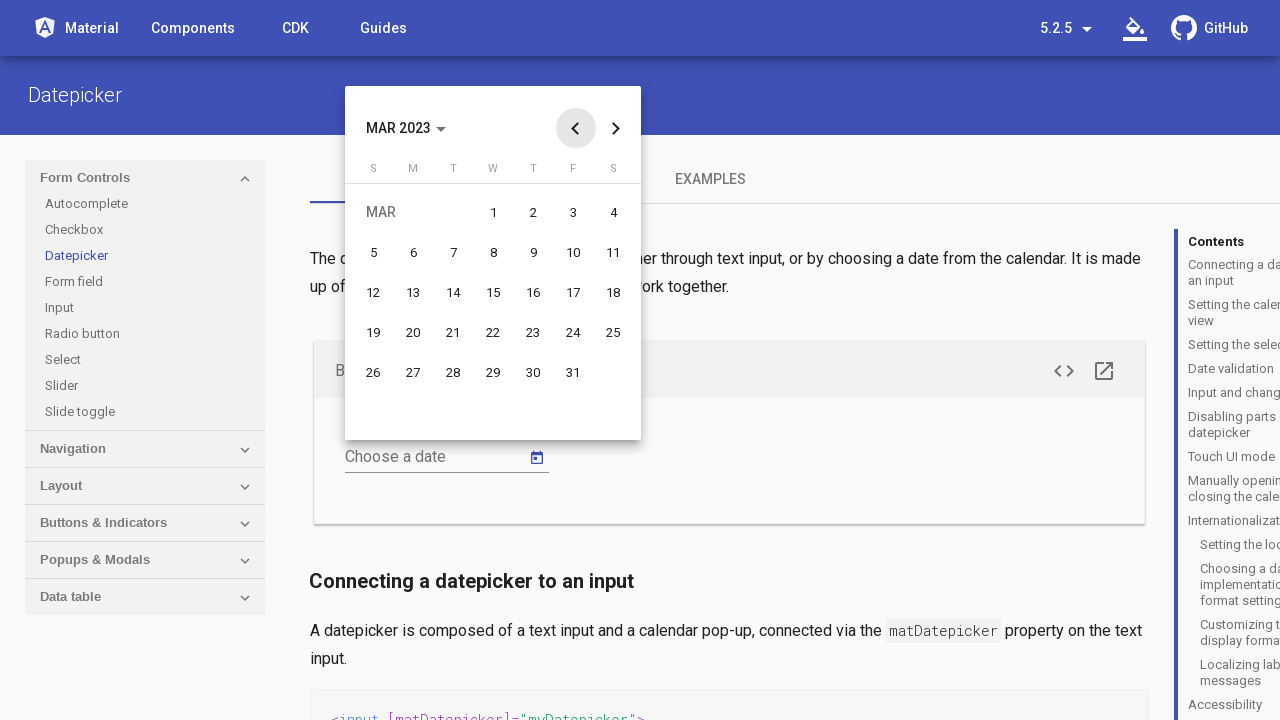

Clicked previous month button (current: MAR 2023) at (576, 128) on button.mat-calendar-previous-button
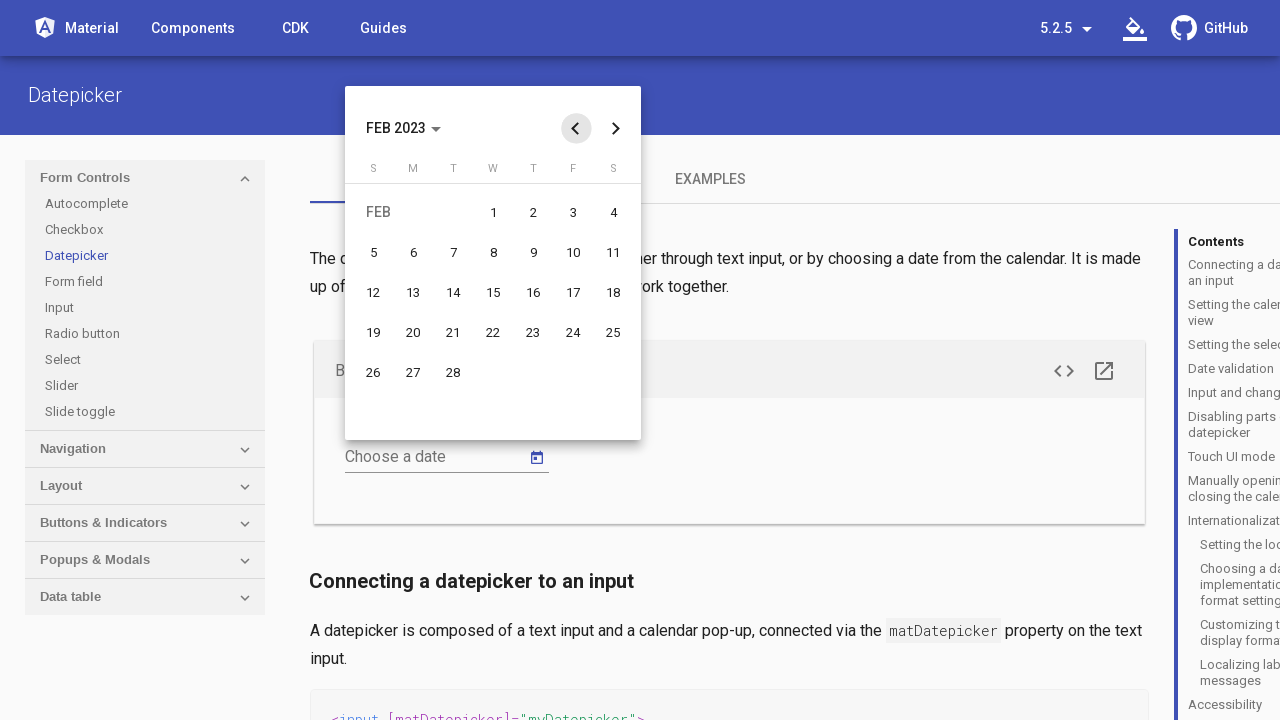

Waited for calendar to update
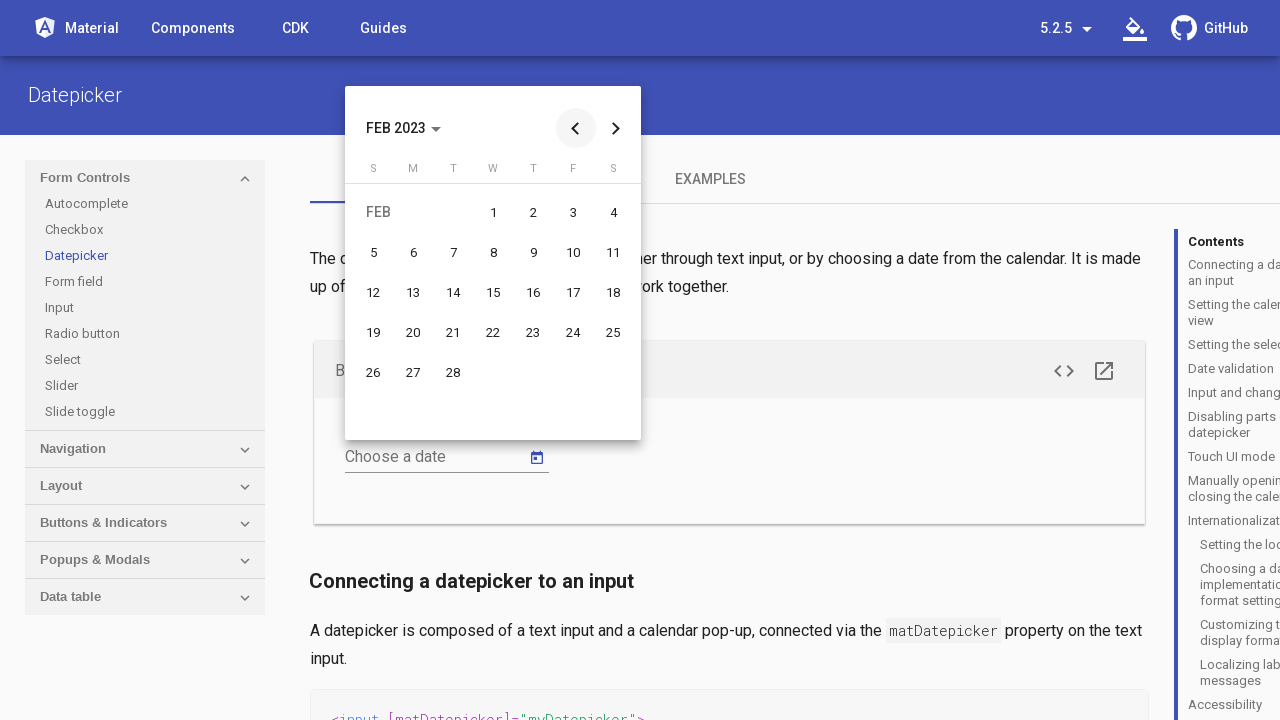

Clicked previous month button (current: FEB 2023) at (576, 128) on button.mat-calendar-previous-button
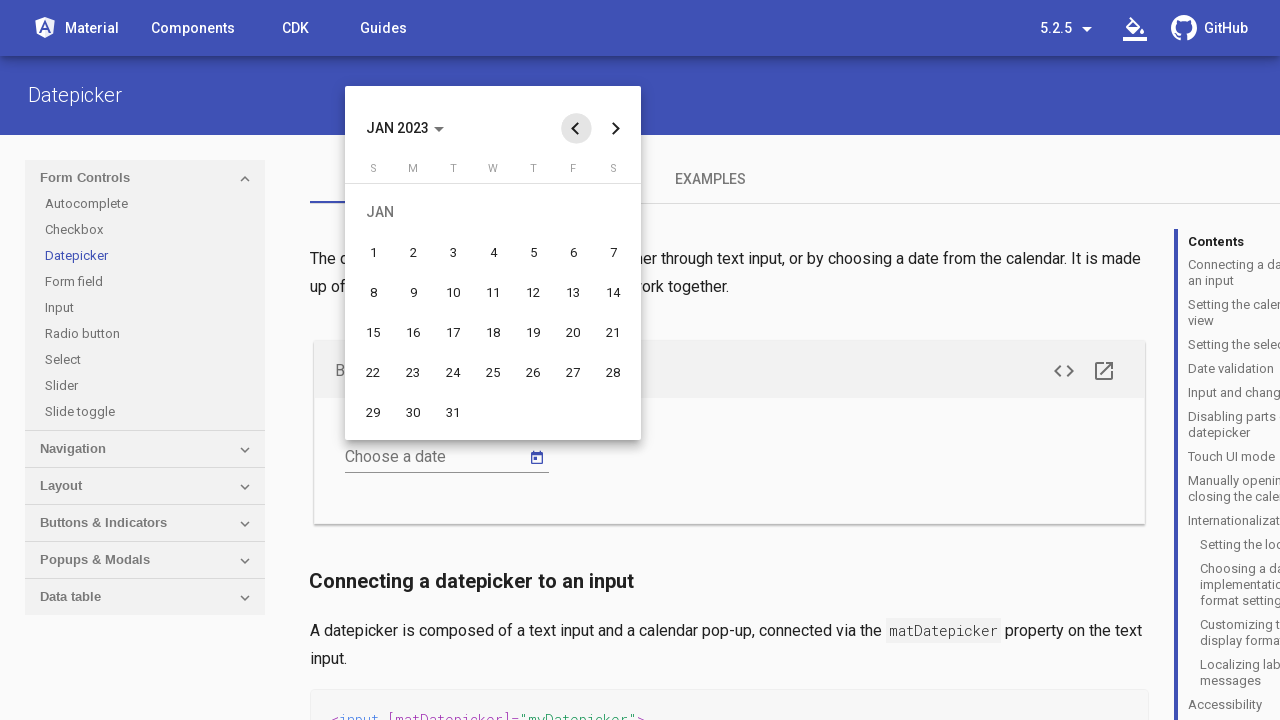

Waited for calendar to update
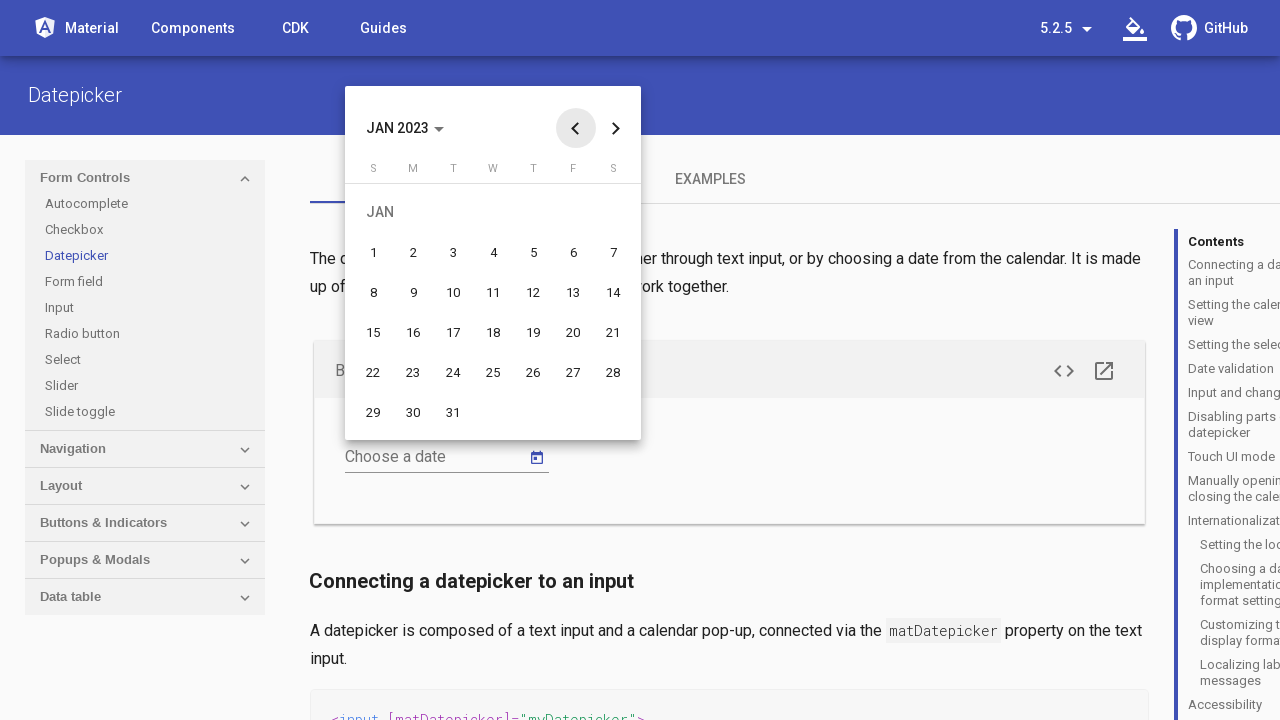

Clicked previous month button (current: JAN 2023) at (576, 128) on button.mat-calendar-previous-button
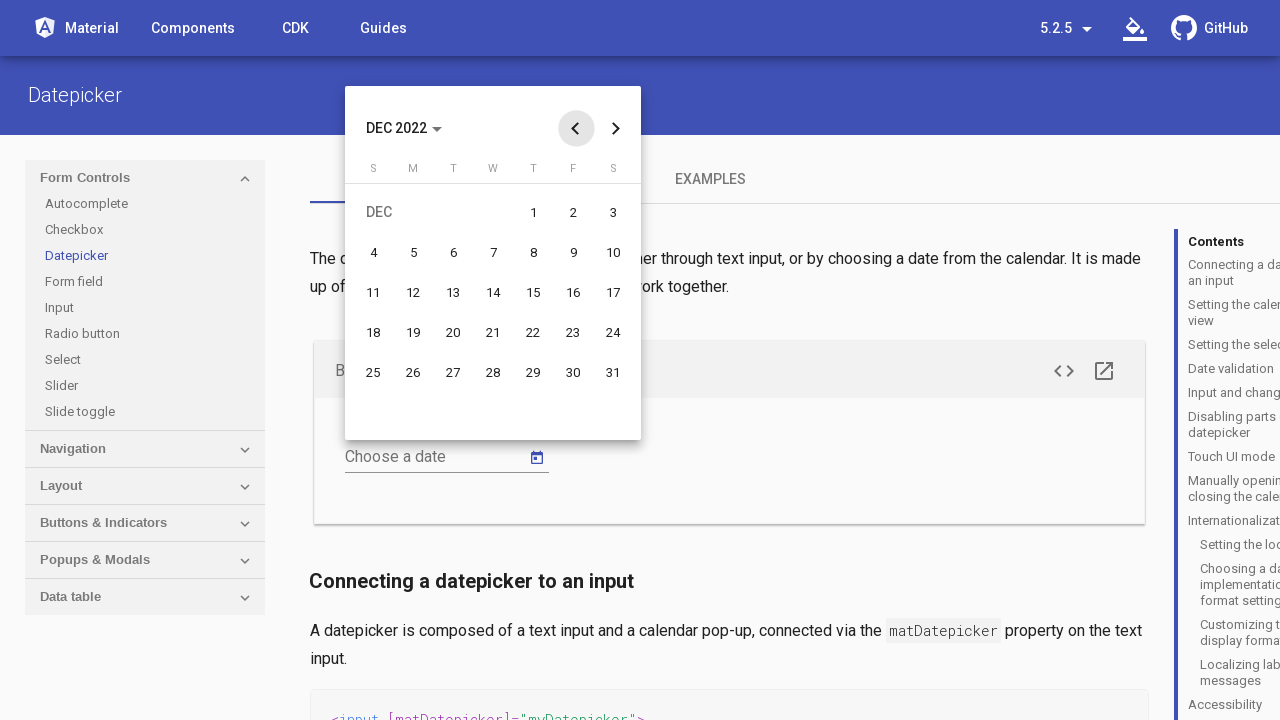

Waited for calendar to update
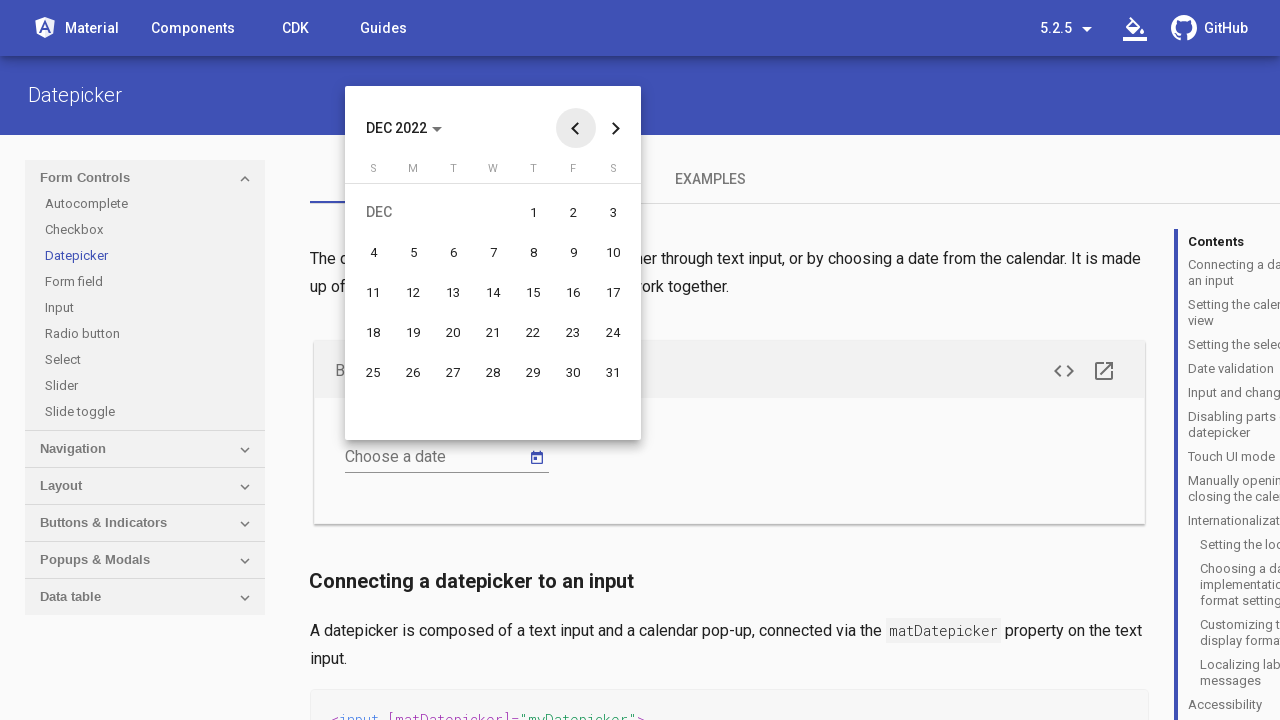

Clicked previous month button (current: DEC 2022) at (576, 128) on button.mat-calendar-previous-button
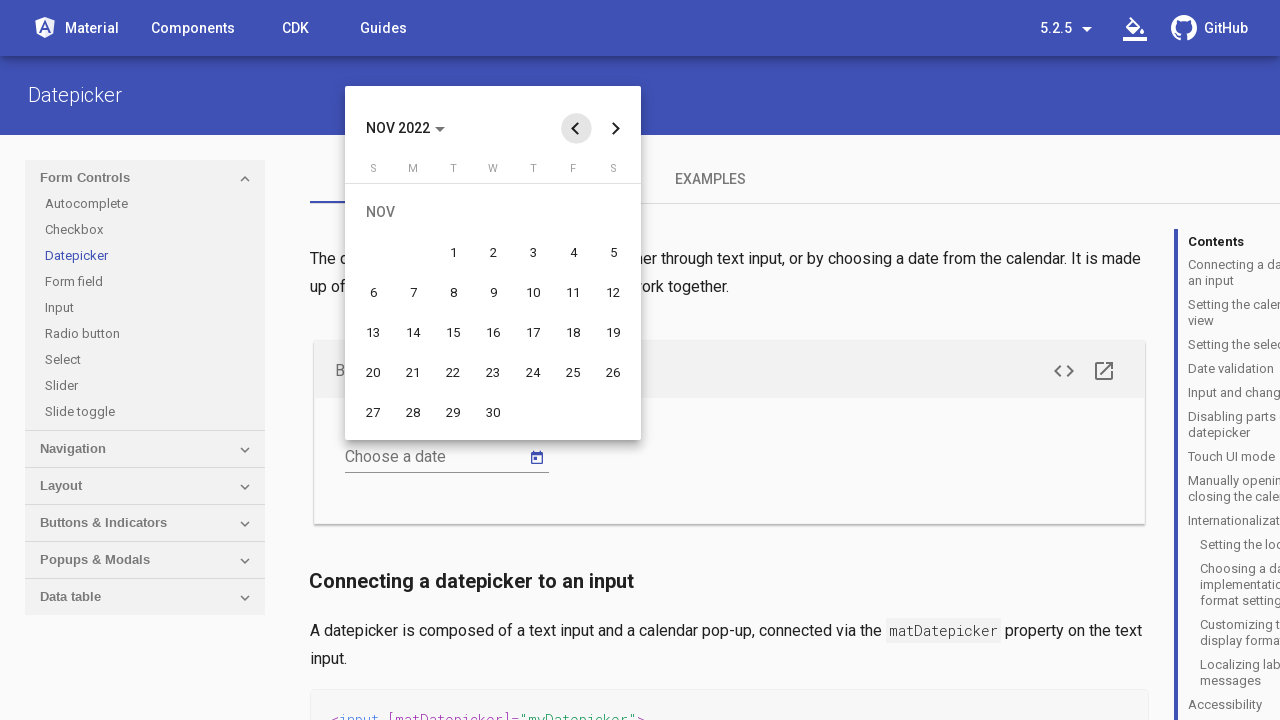

Waited for calendar to update
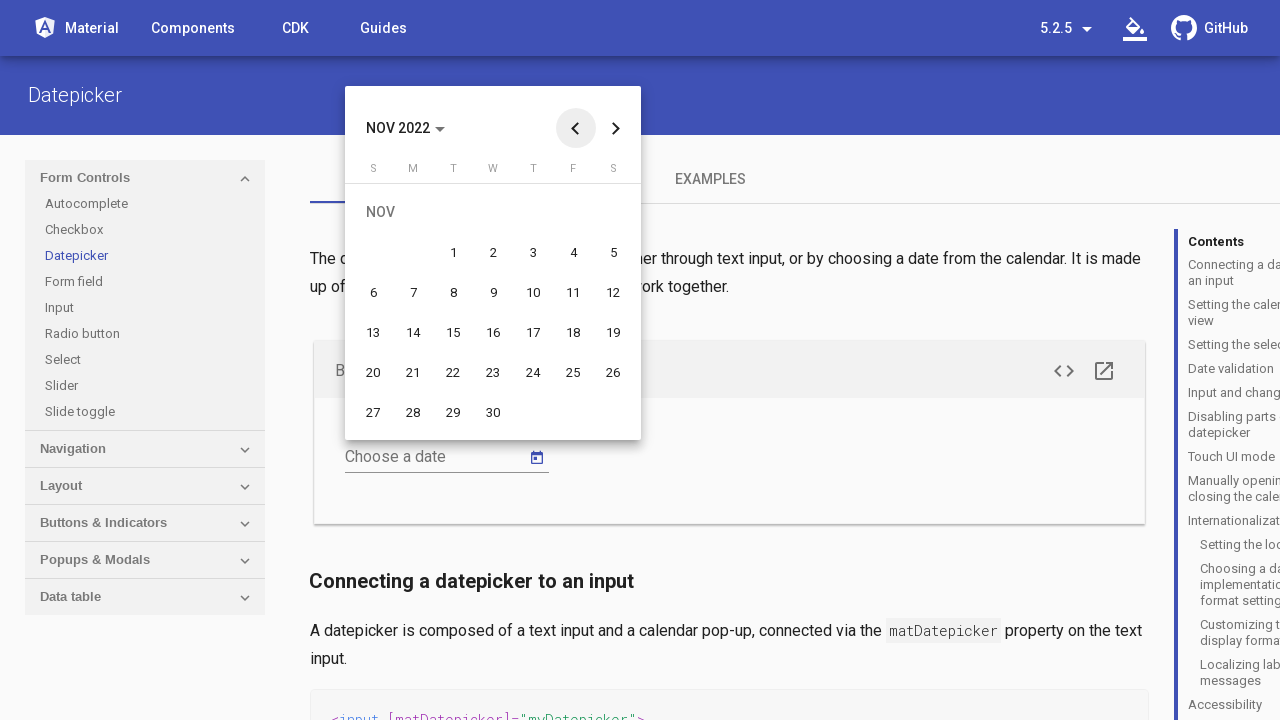

Clicked previous month button (current: NOV 2022) at (576, 128) on button.mat-calendar-previous-button
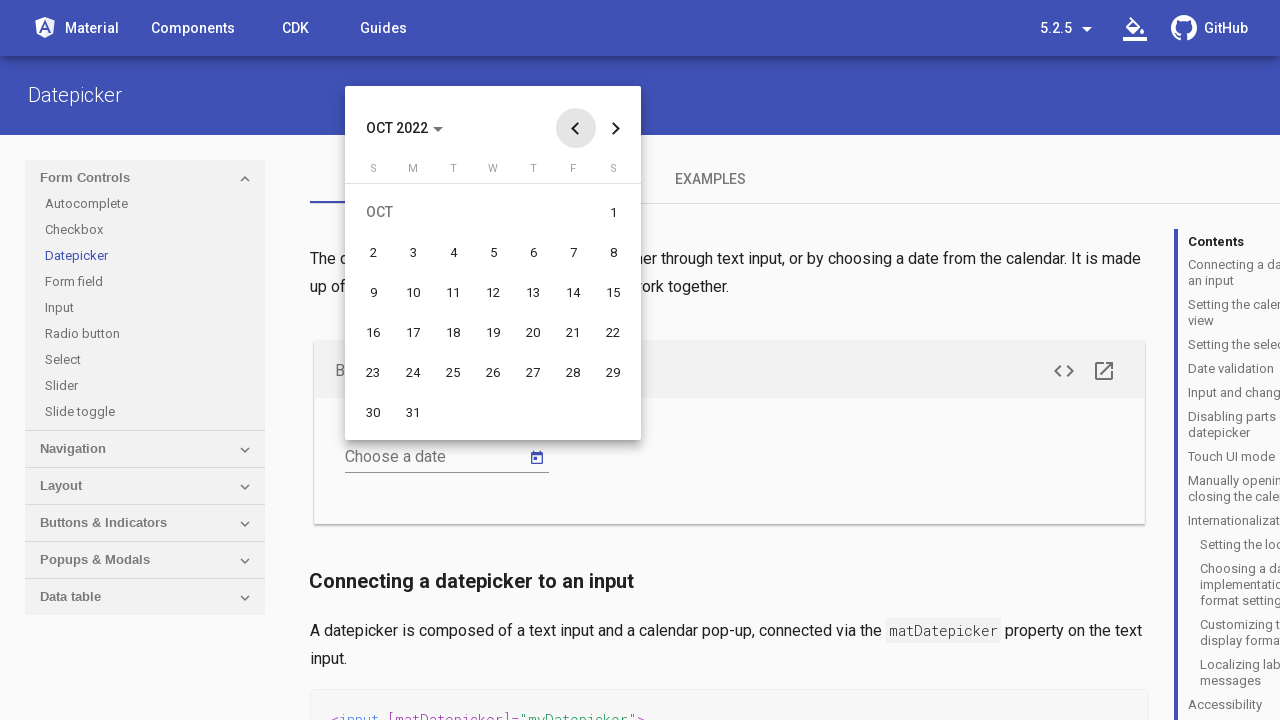

Waited for calendar to update
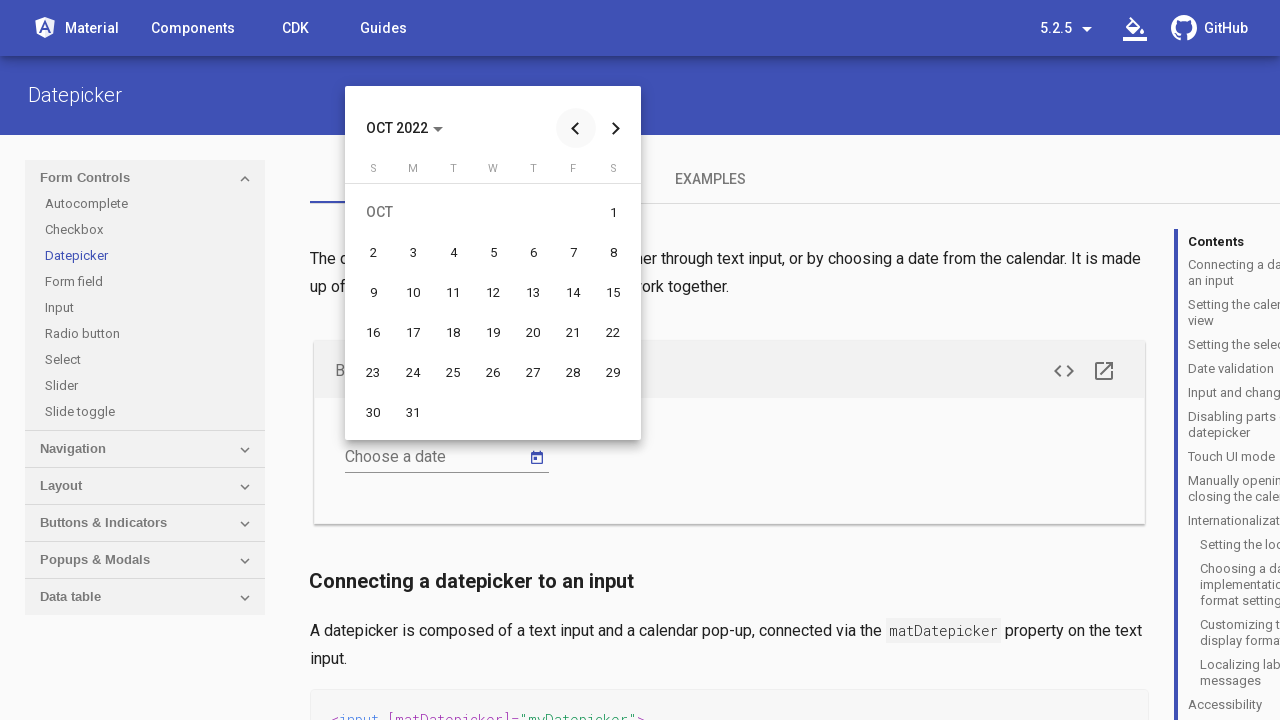

Clicked previous month button (current: OCT 2022) at (576, 128) on button.mat-calendar-previous-button
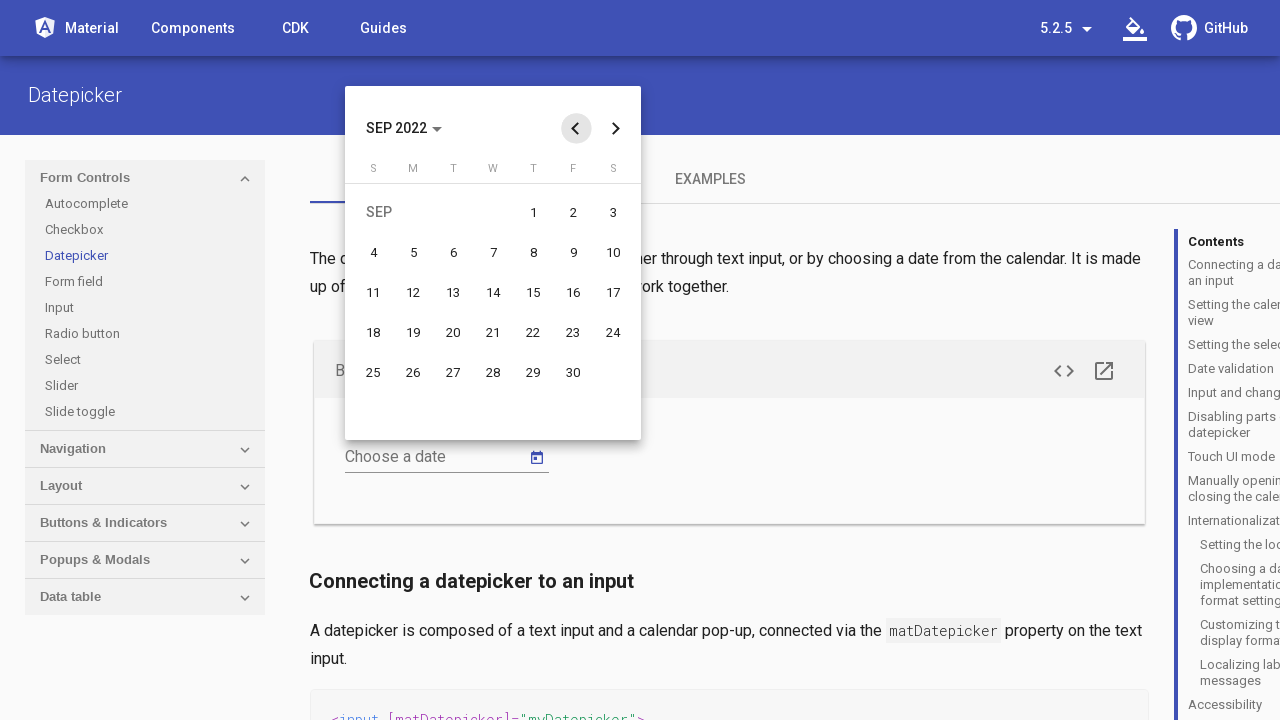

Waited for calendar to update
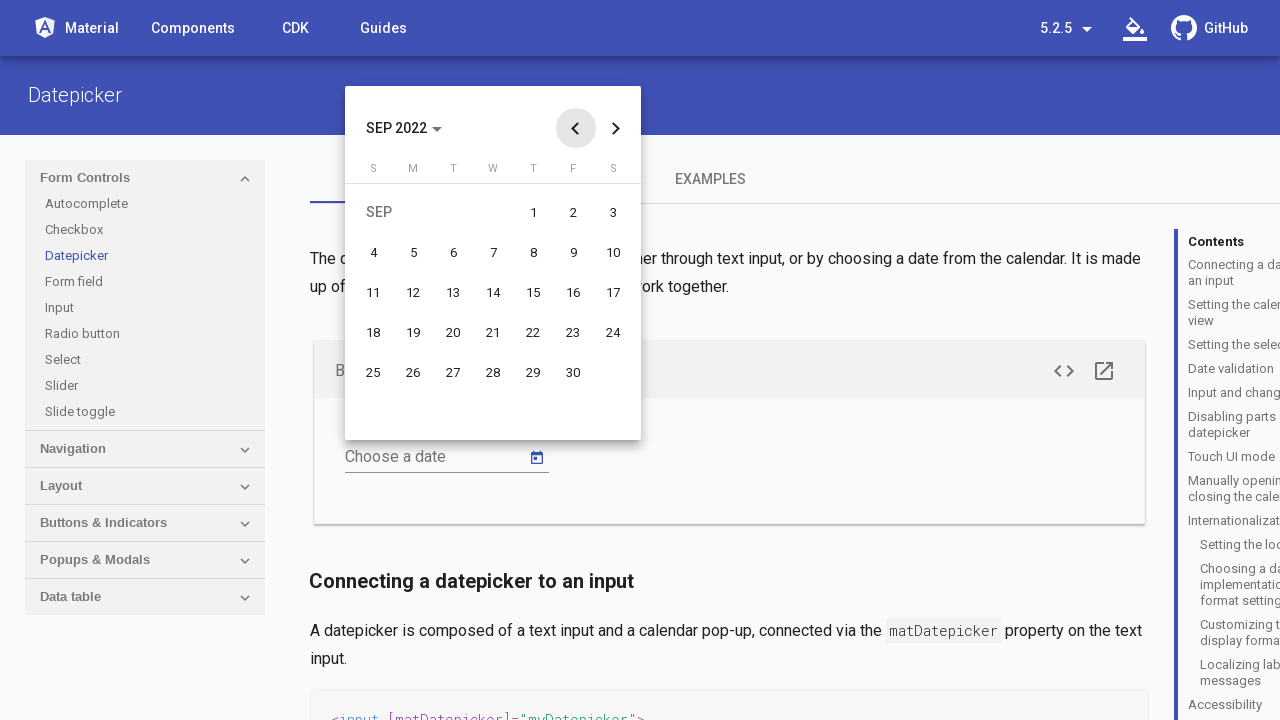

Clicked previous month button (current: SEP 2022) at (576, 128) on button.mat-calendar-previous-button
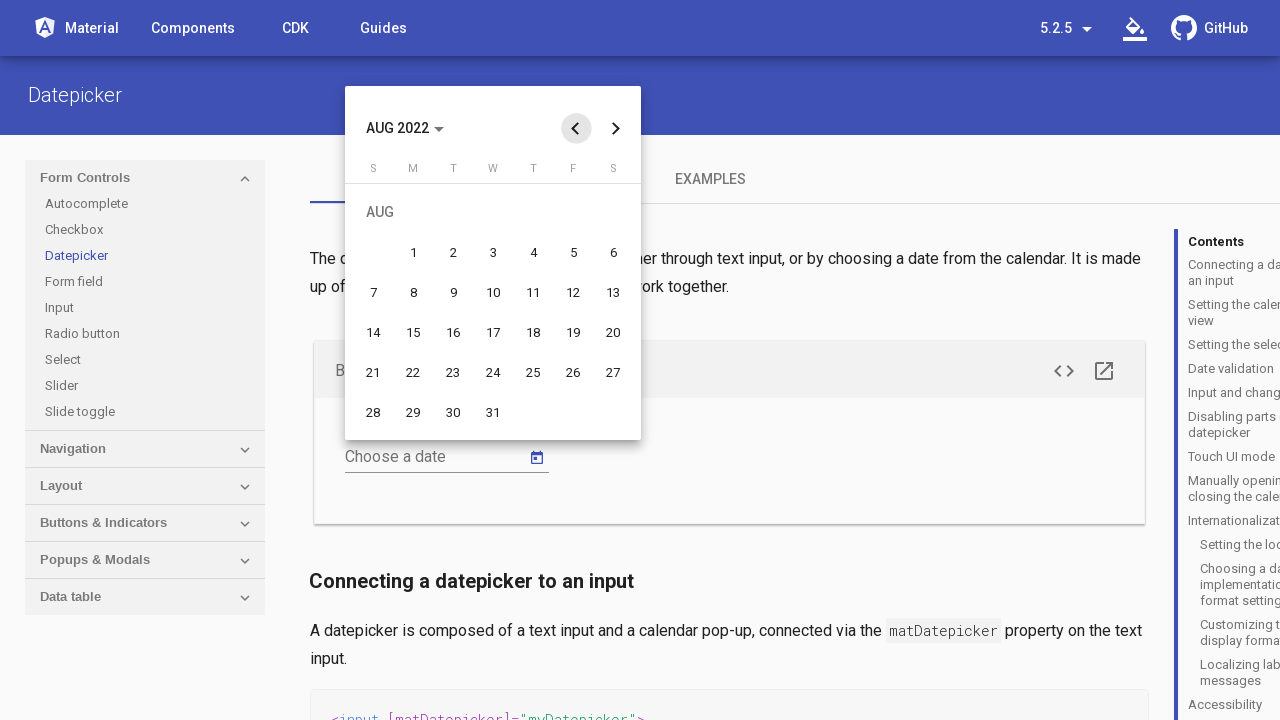

Waited for calendar to update
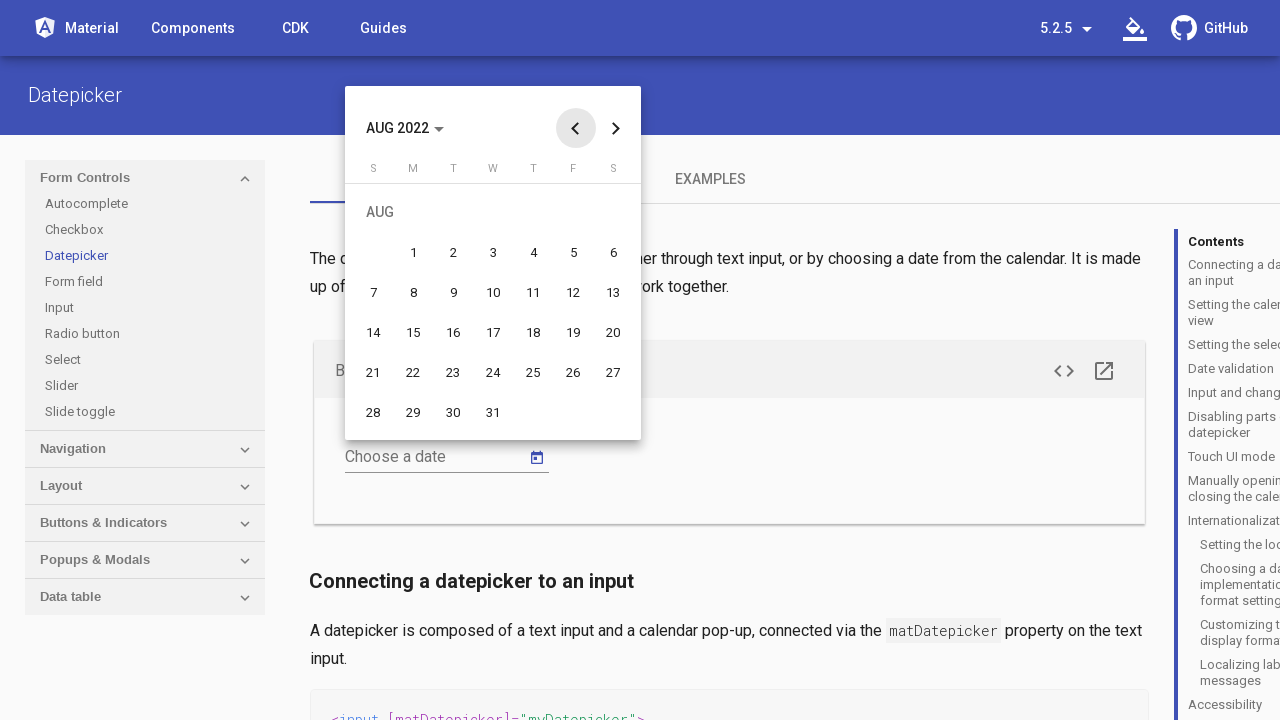

Clicked previous month button (current: AUG 2022) at (576, 128) on button.mat-calendar-previous-button
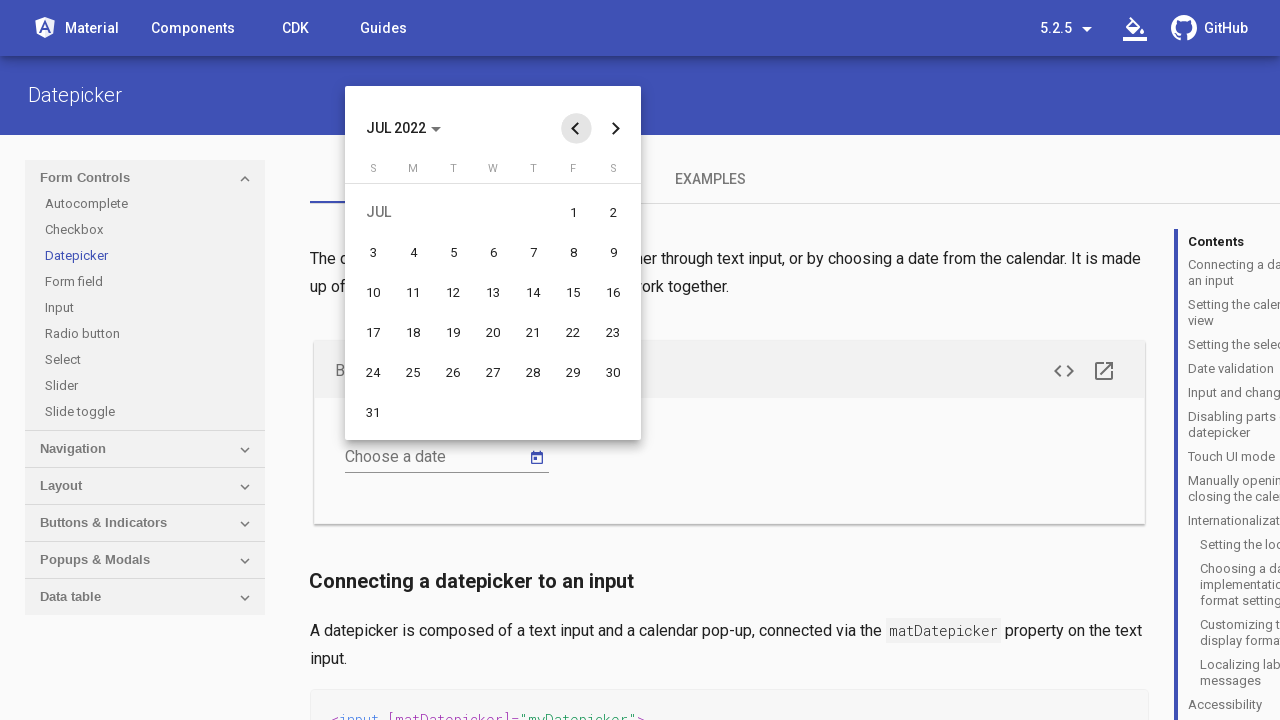

Waited for calendar to update
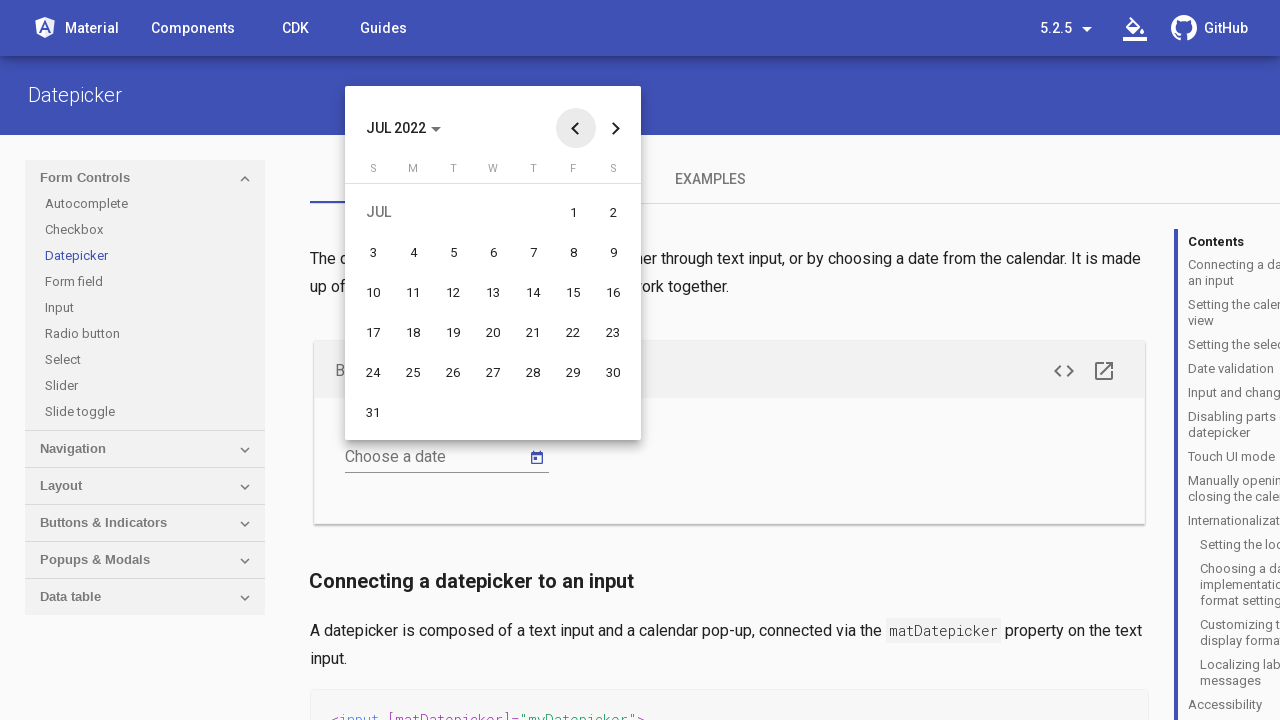

Clicked previous month button (current: JUL 2022) at (576, 128) on button.mat-calendar-previous-button
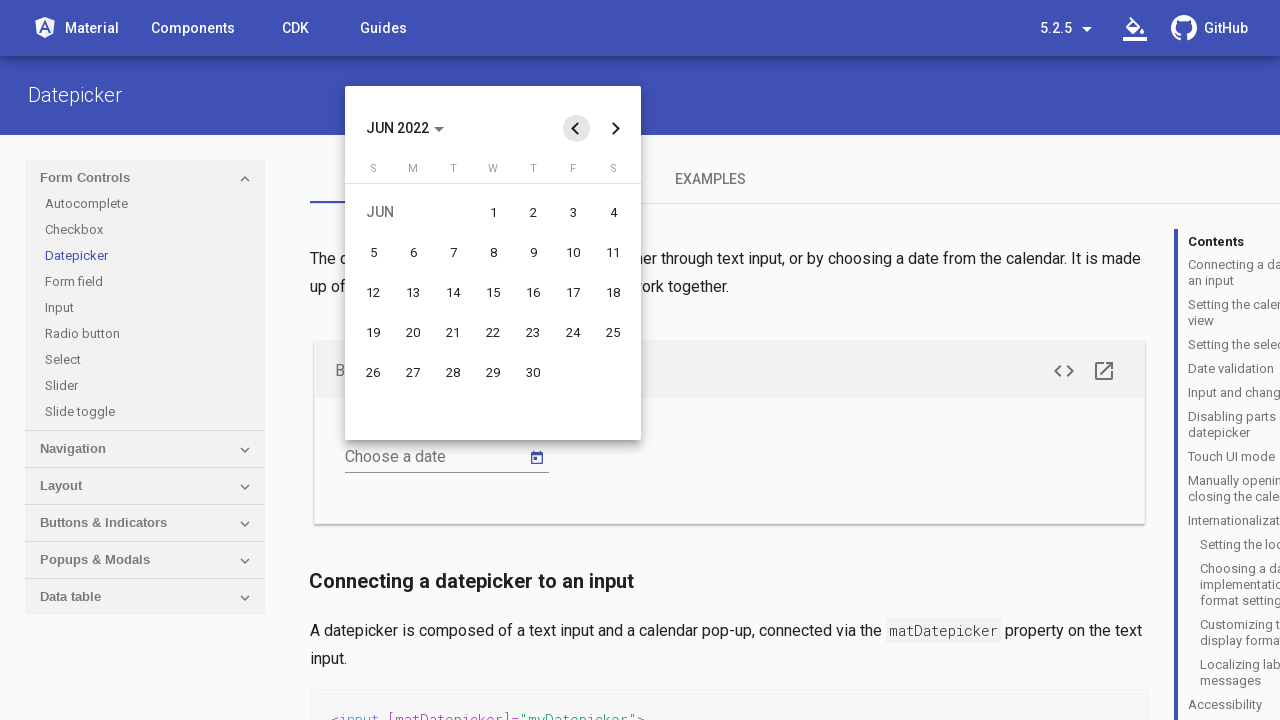

Waited for calendar to update
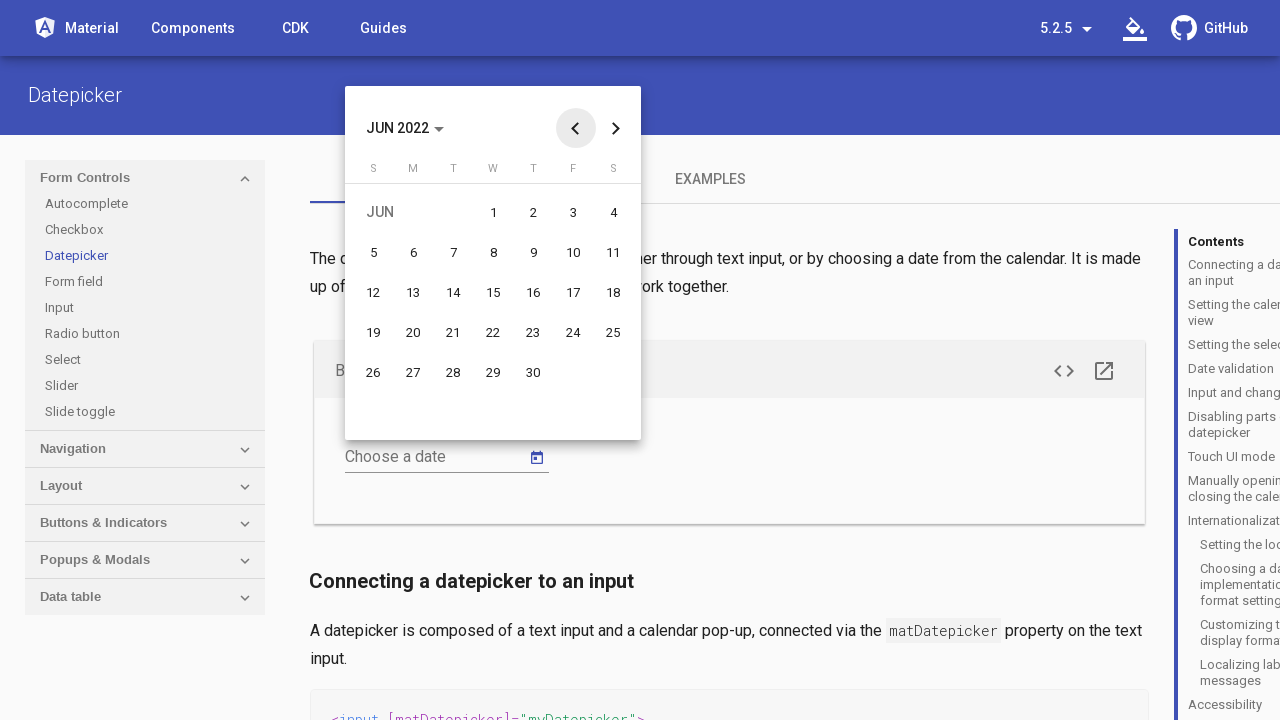

Clicked previous month button (current: JUN 2022) at (576, 128) on button.mat-calendar-previous-button
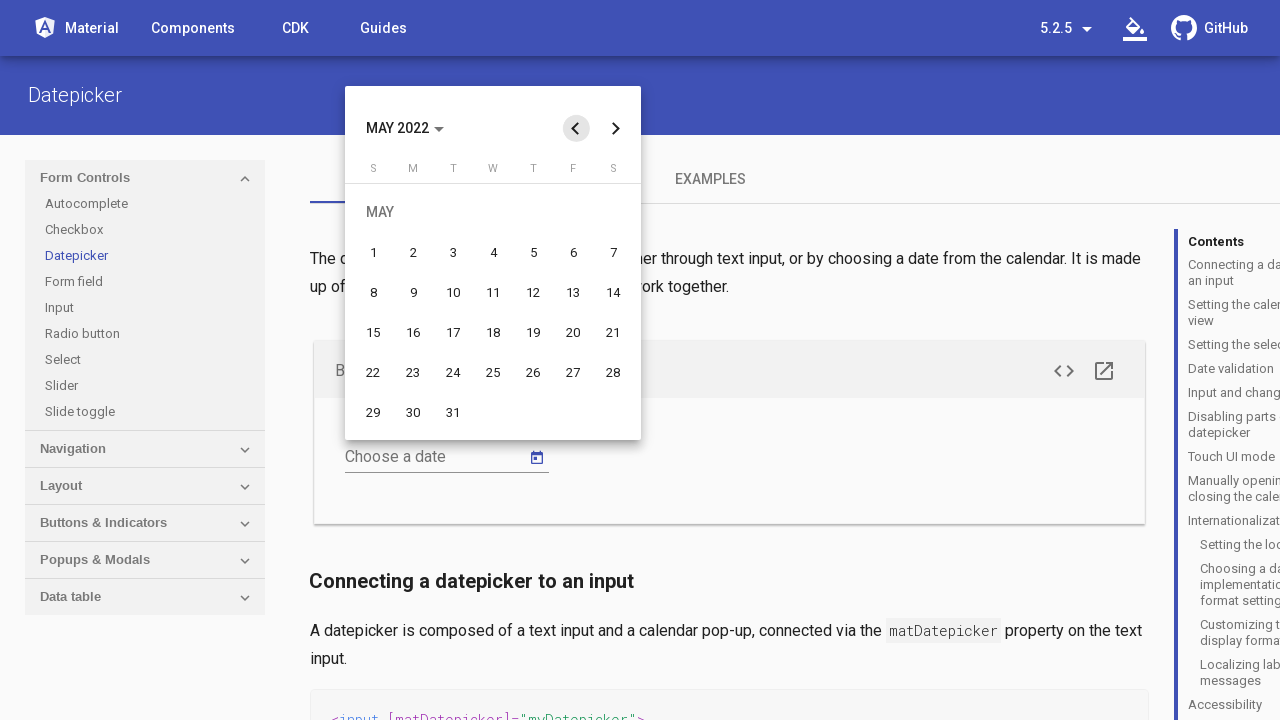

Waited for calendar to update
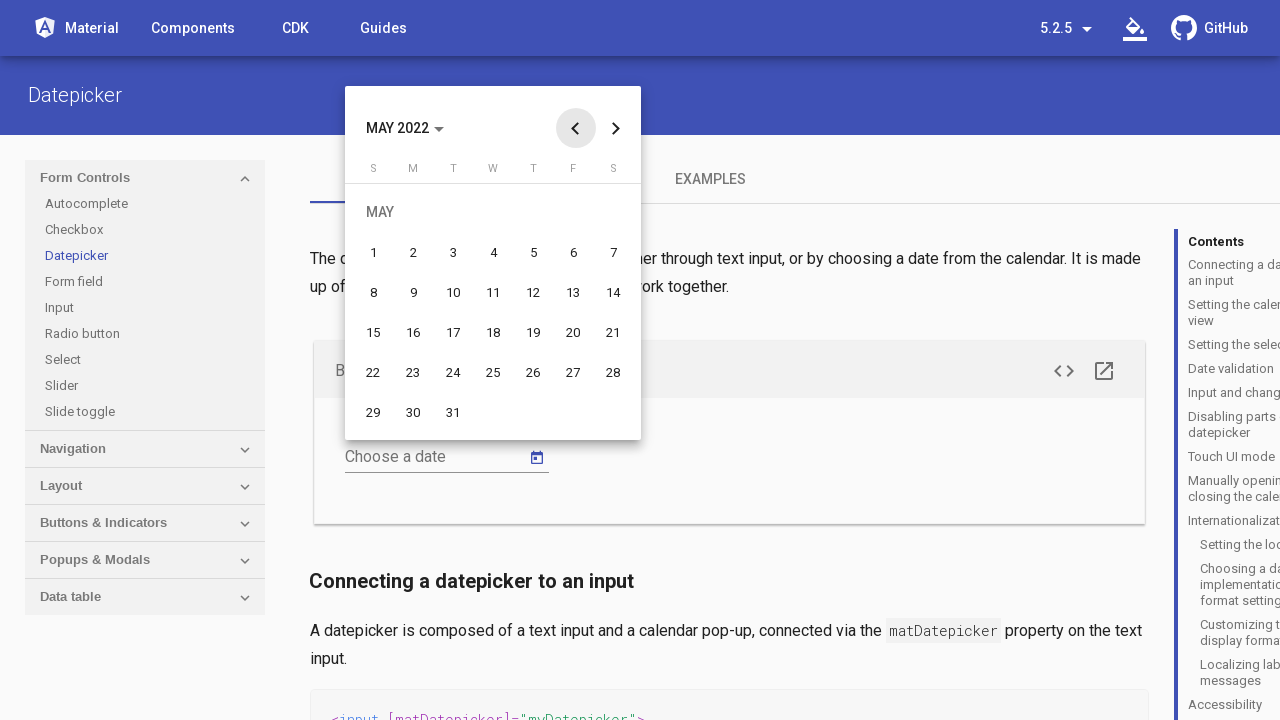

Clicked previous month button (current: MAY 2022) at (576, 128) on button.mat-calendar-previous-button
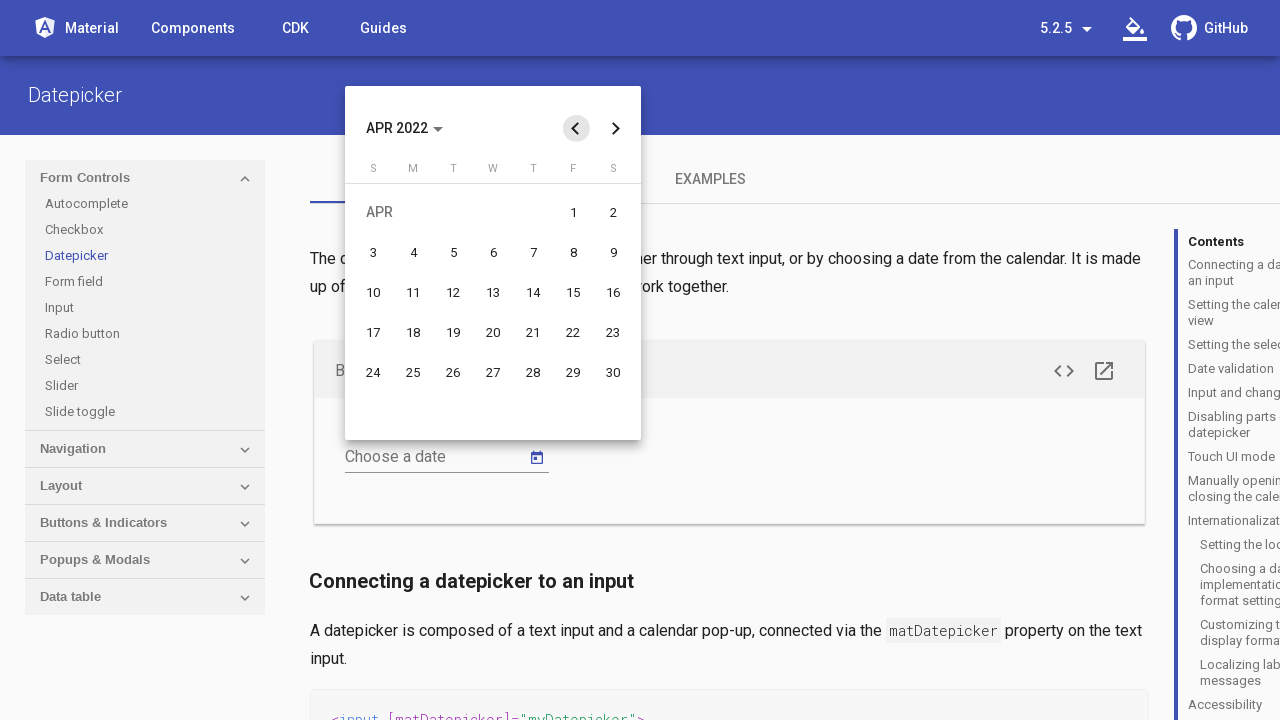

Waited for calendar to update
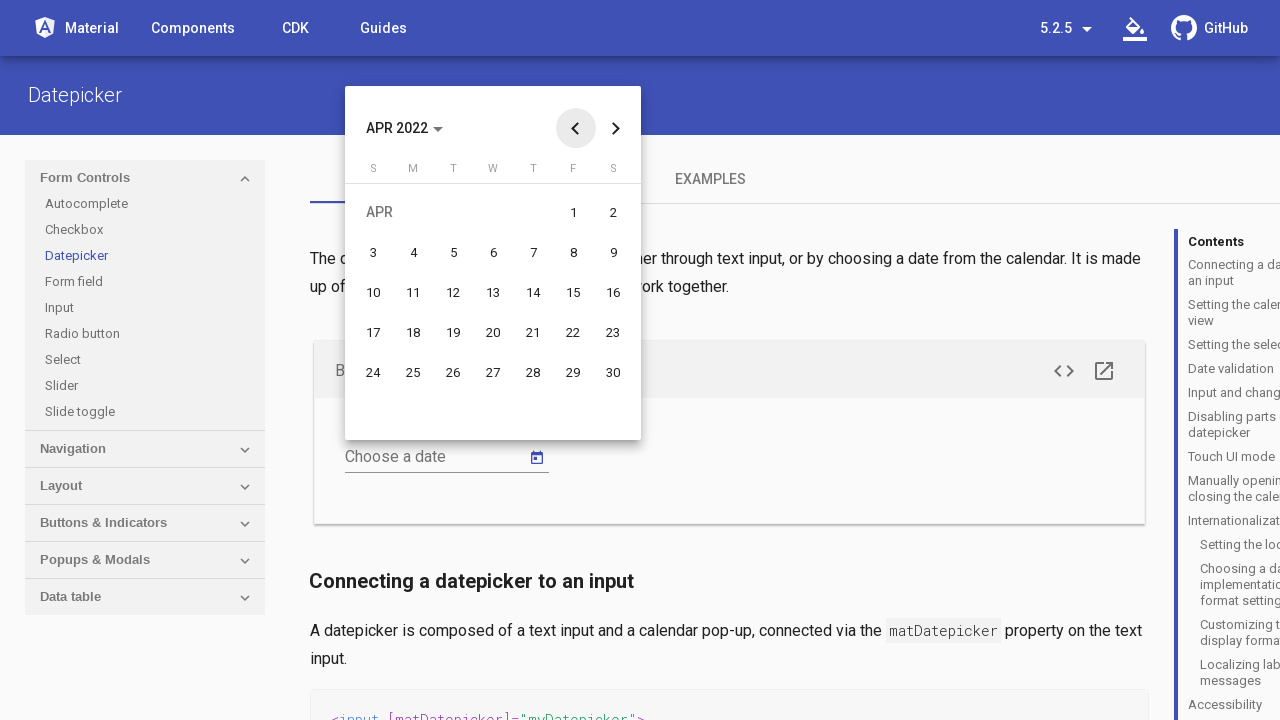

Clicked previous month button (current: APR 2022) at (576, 128) on button.mat-calendar-previous-button
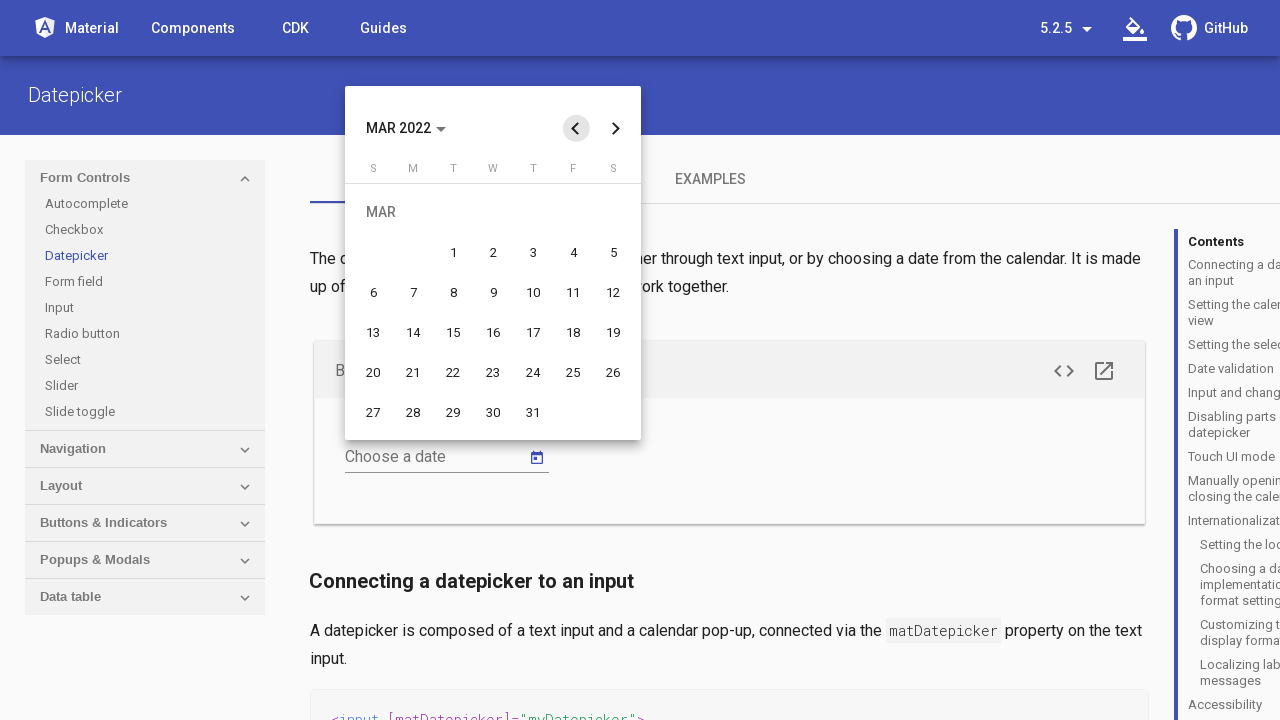

Waited for calendar to update
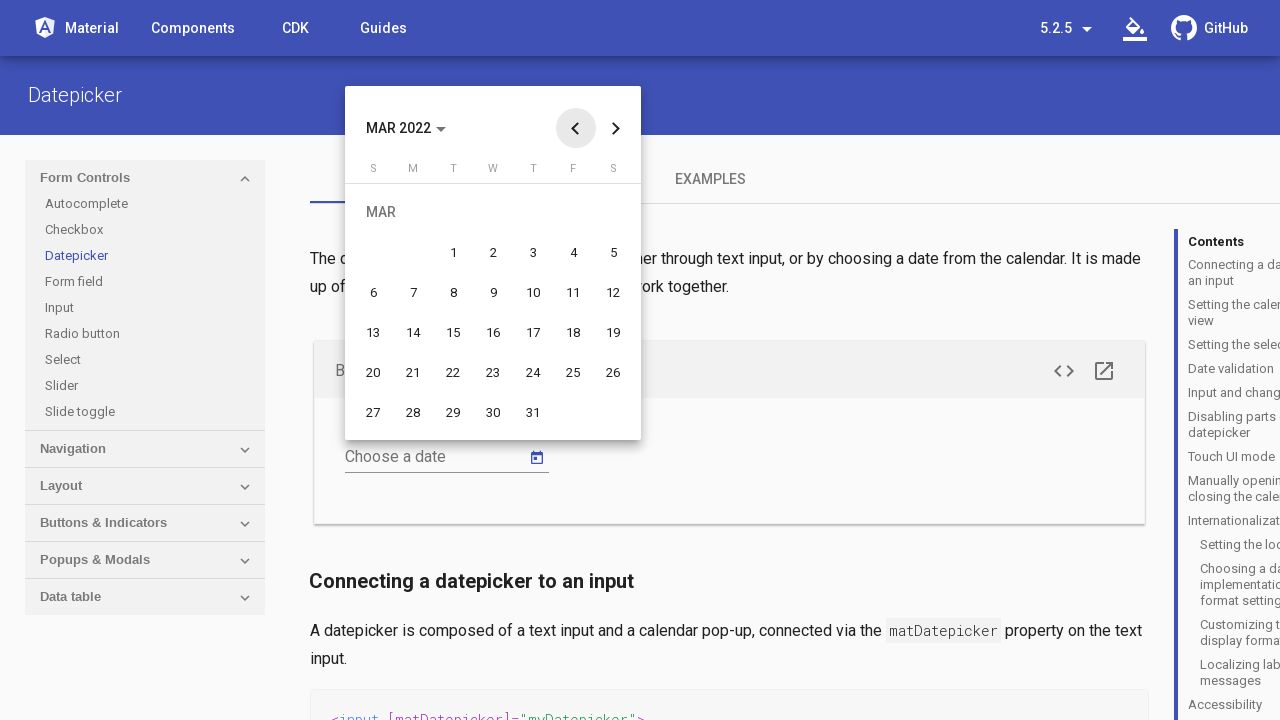

Clicked previous month button (current: MAR 2022) at (576, 128) on button.mat-calendar-previous-button
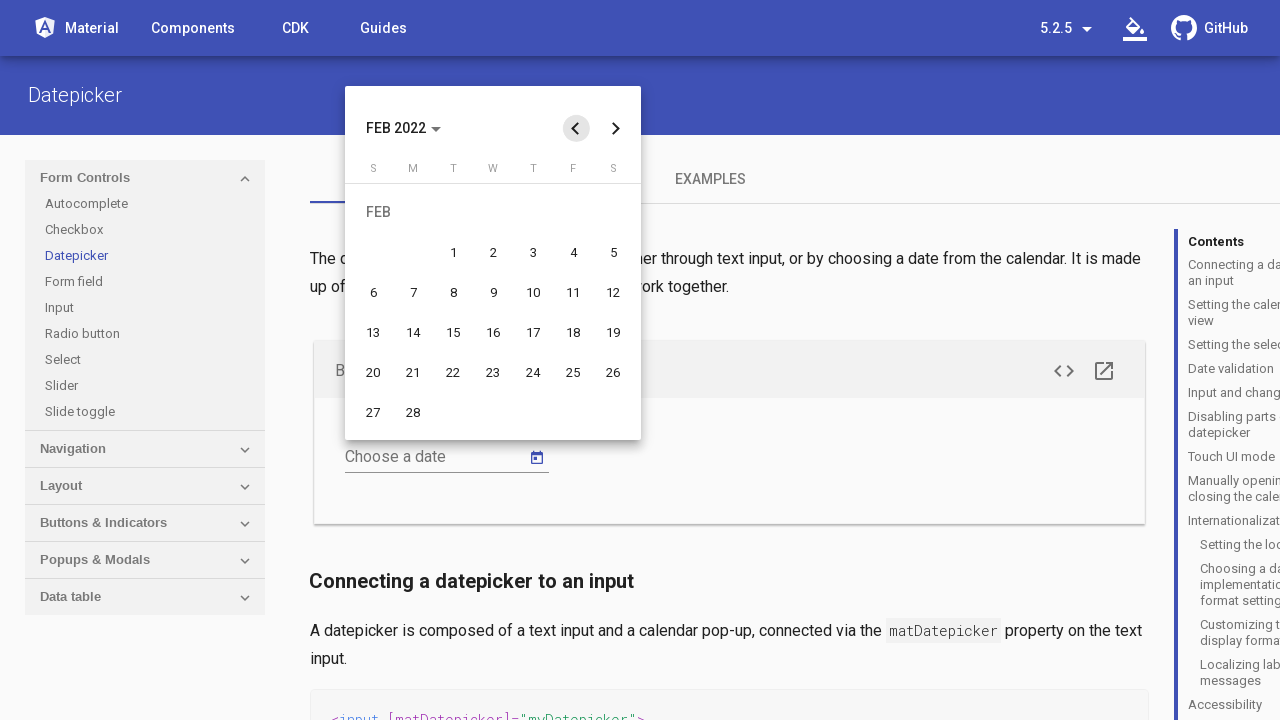

Waited for calendar to update
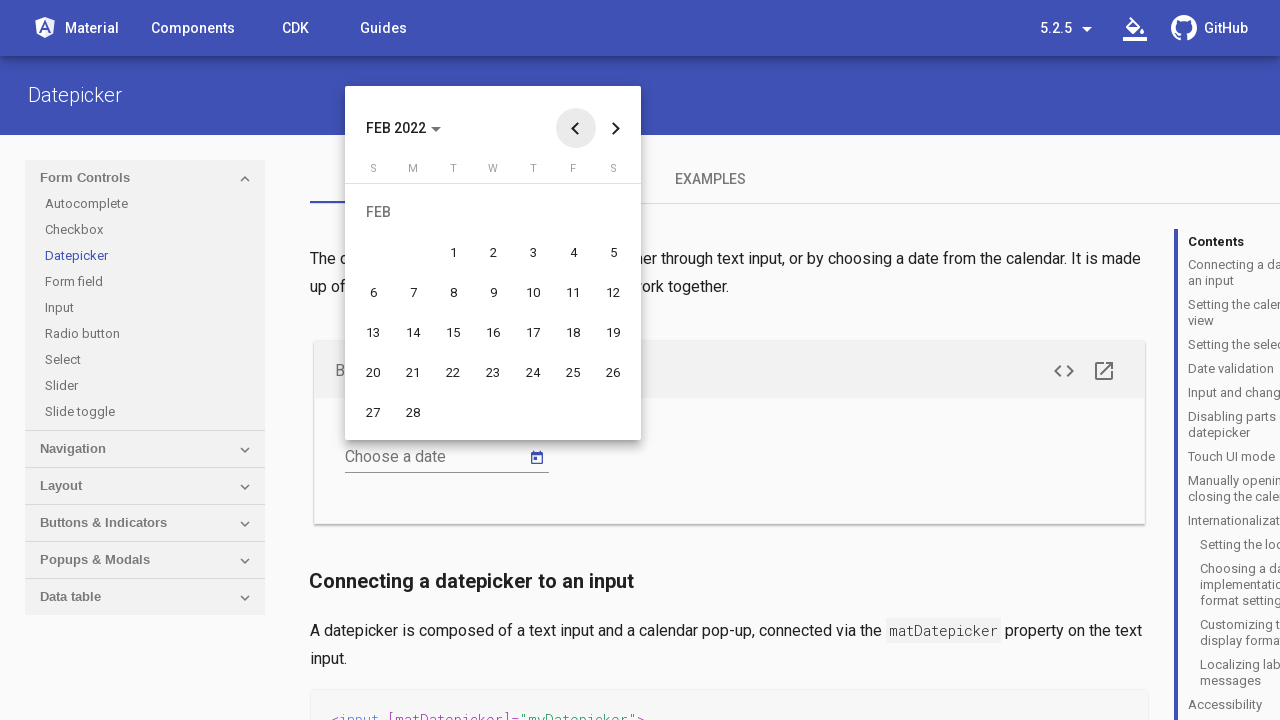

Clicked previous month button (current: FEB 2022) at (576, 128) on button.mat-calendar-previous-button
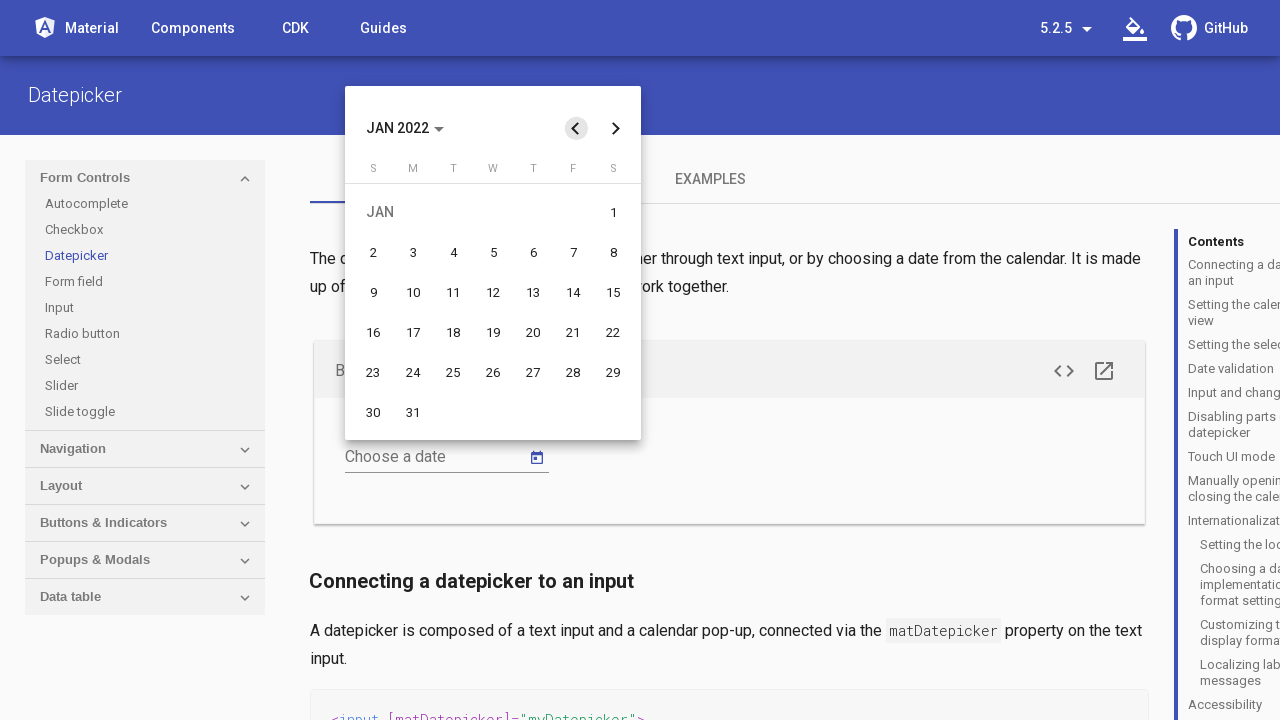

Waited for calendar to update
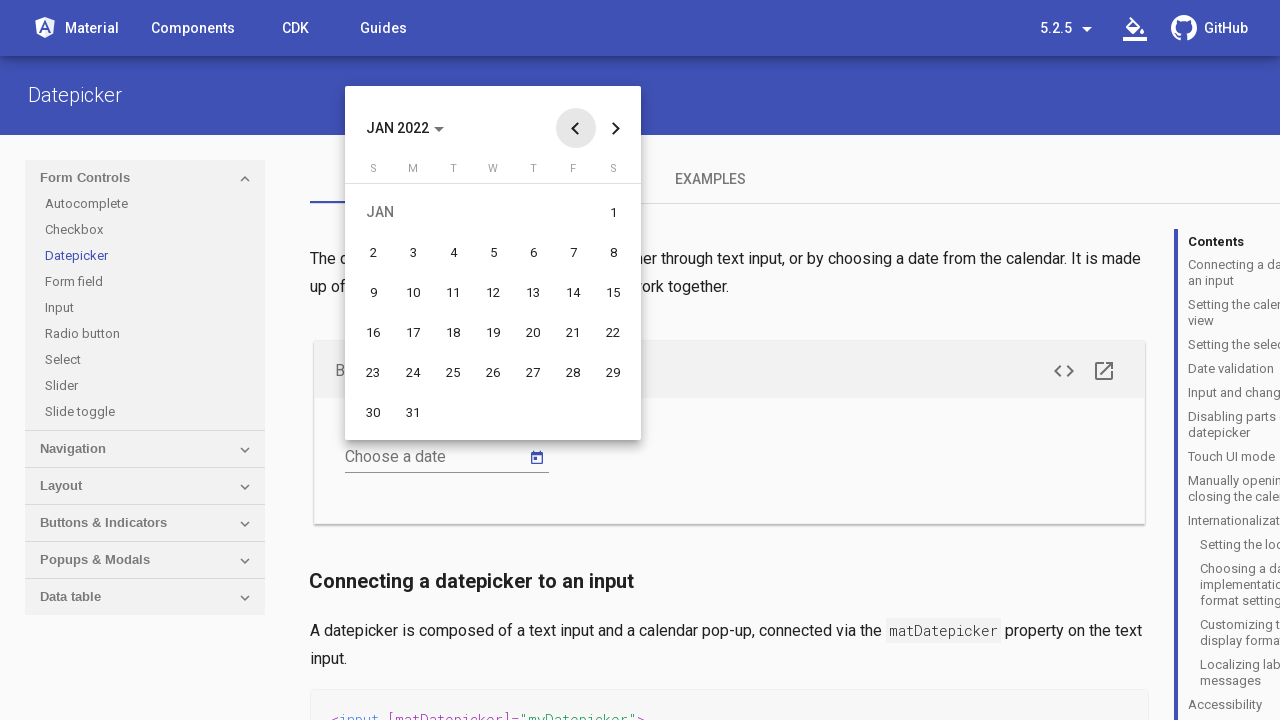

Clicked previous month button (current: JAN 2022) at (576, 128) on button.mat-calendar-previous-button
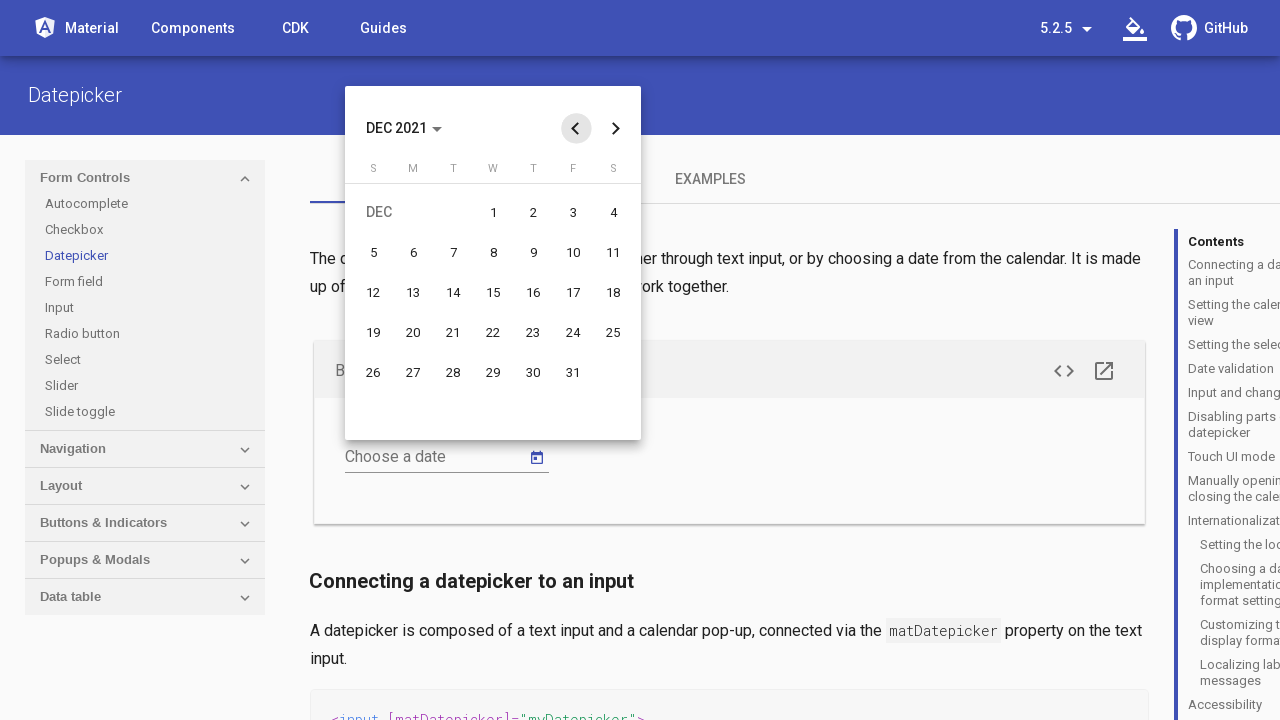

Waited for calendar to update
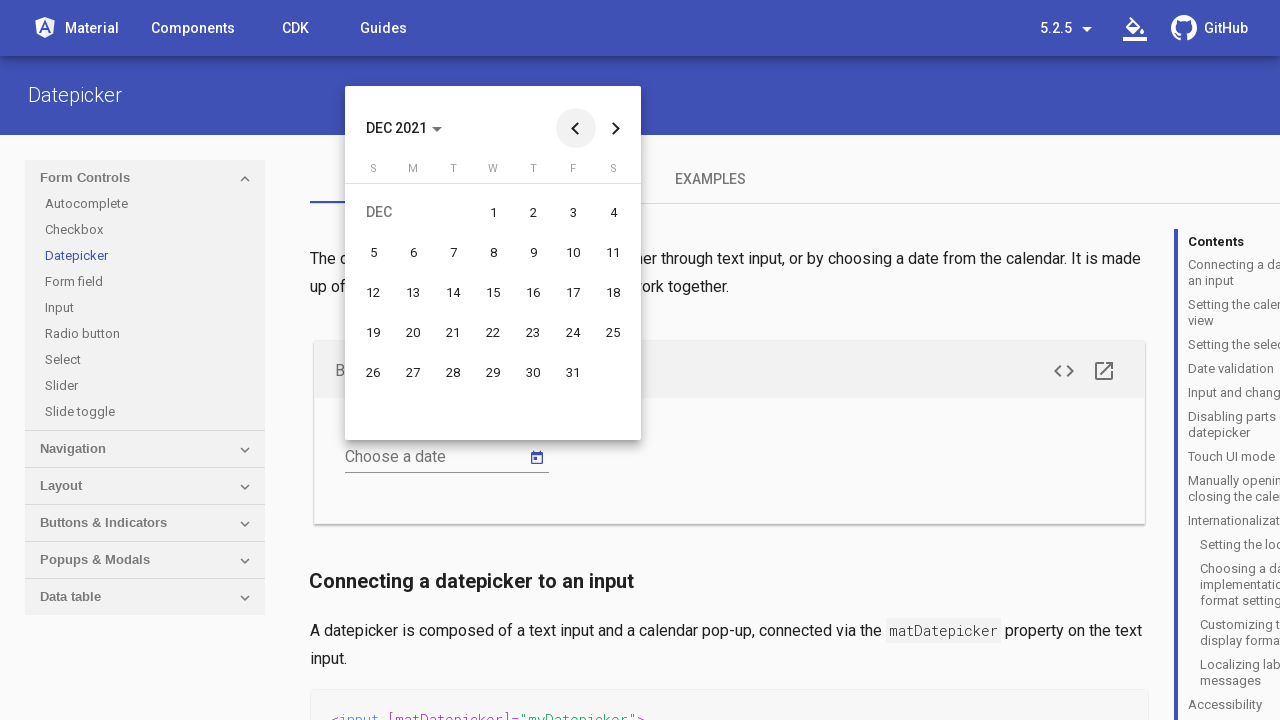

Clicked previous month button (current: DEC 2021) at (576, 128) on button.mat-calendar-previous-button
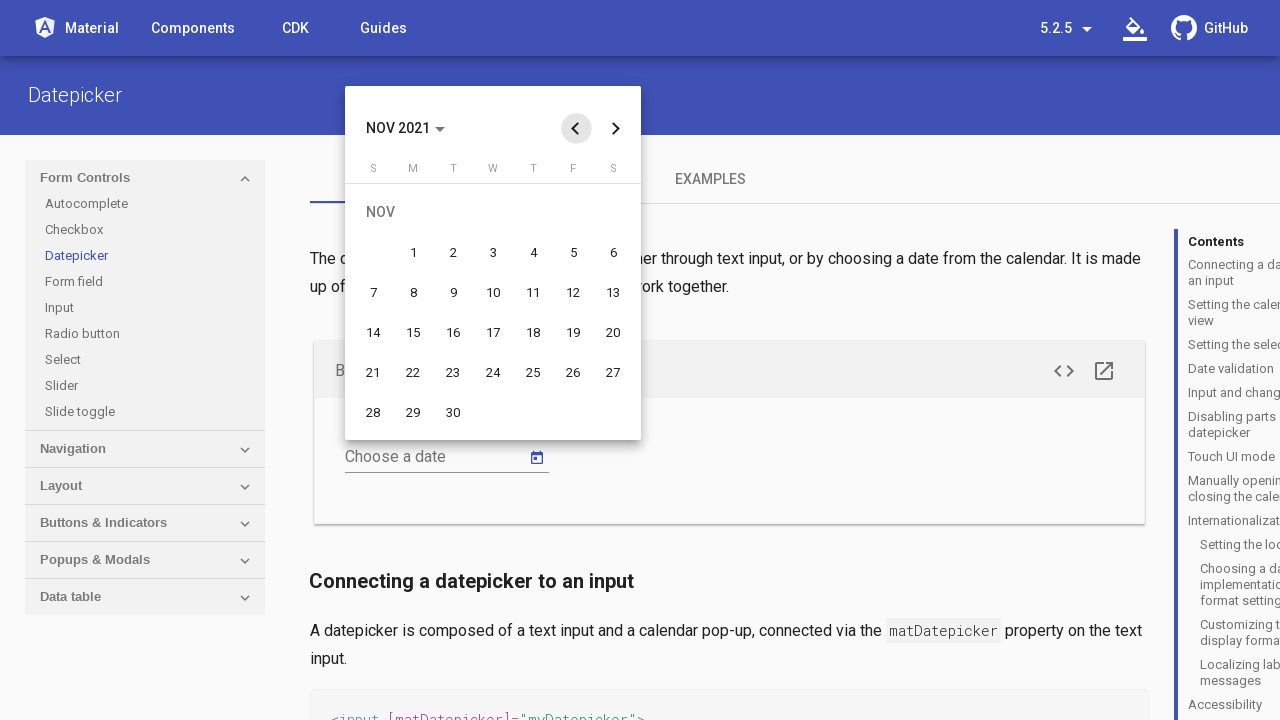

Waited for calendar to update
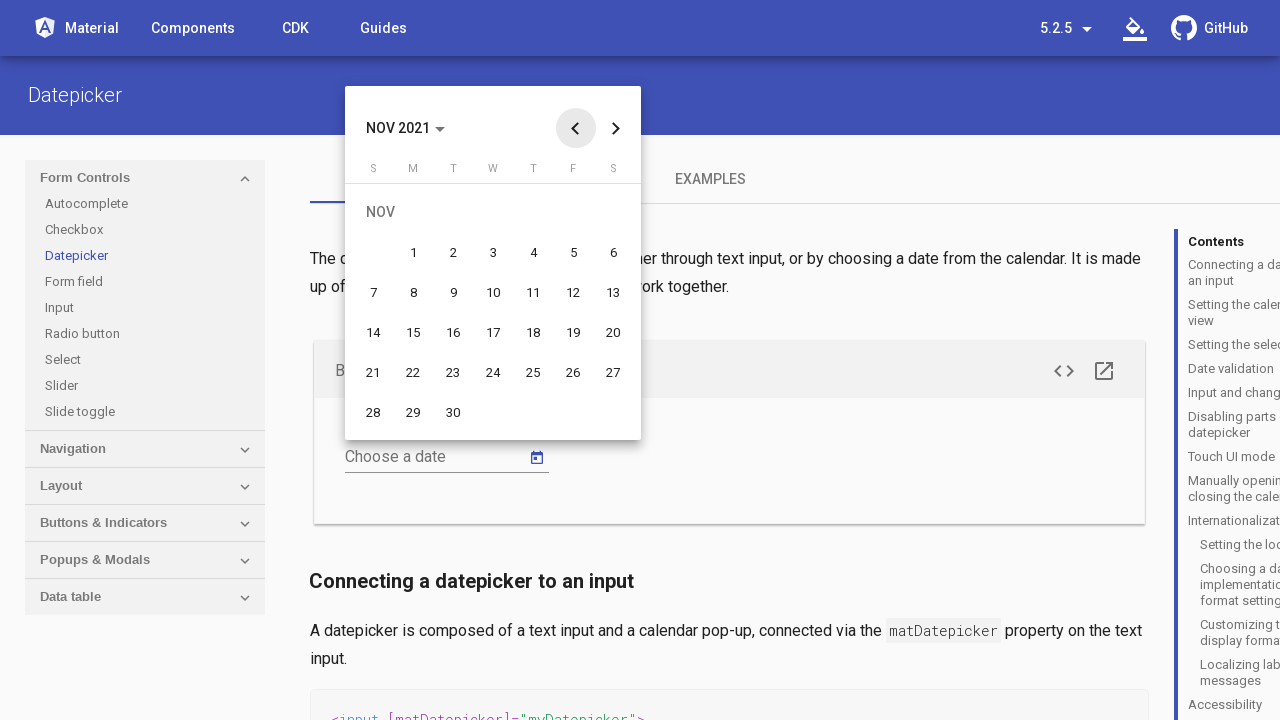

Clicked previous month button (current: NOV 2021) at (576, 128) on button.mat-calendar-previous-button
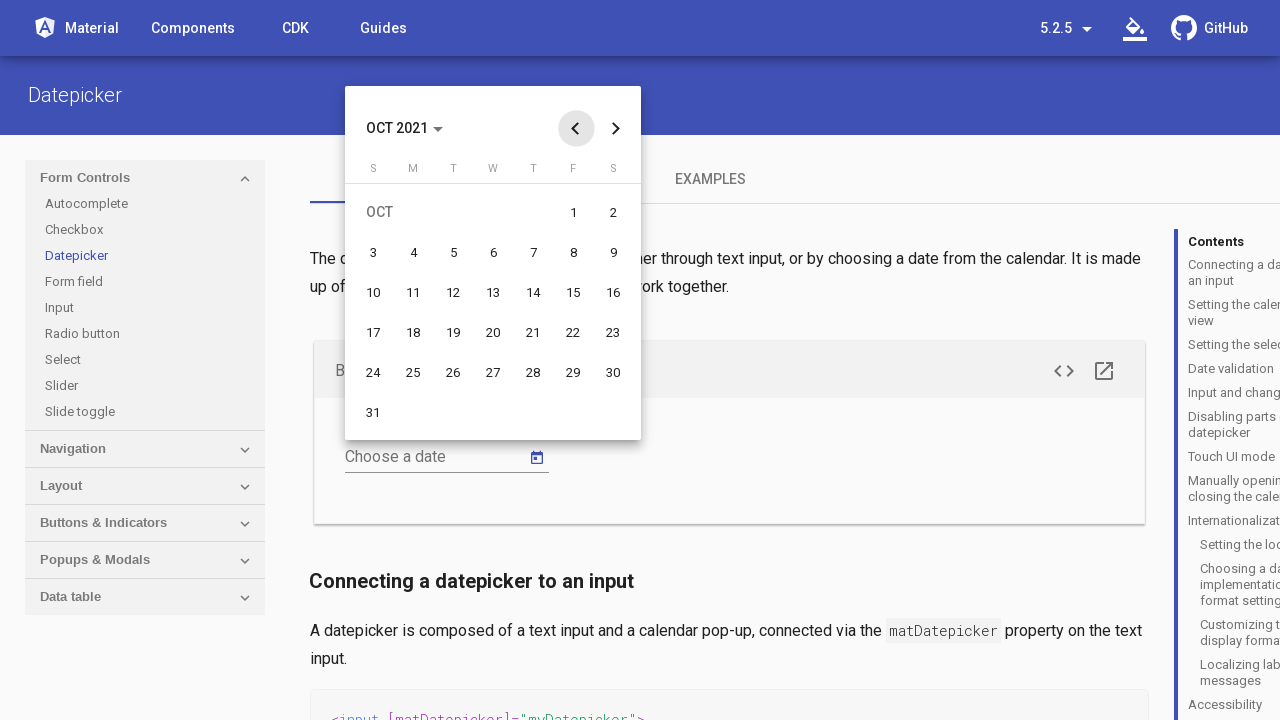

Waited for calendar to update
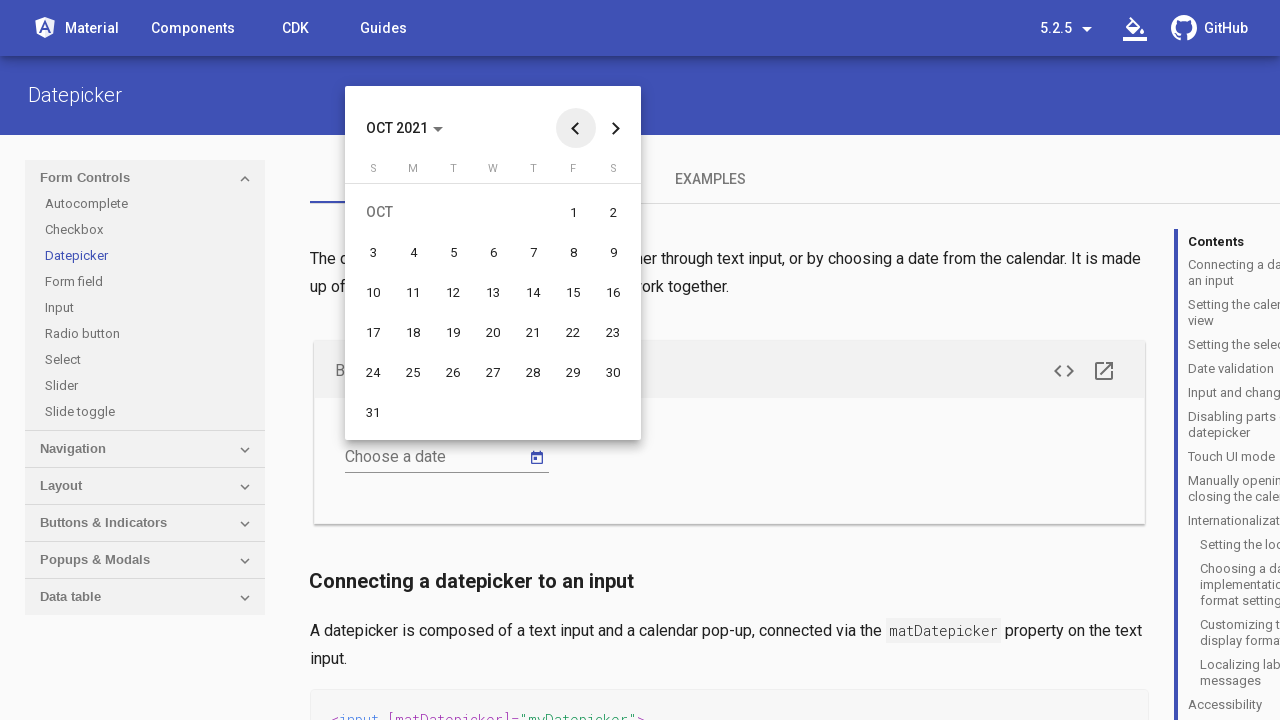

Clicked previous month button (current: OCT 2021) at (576, 128) on button.mat-calendar-previous-button
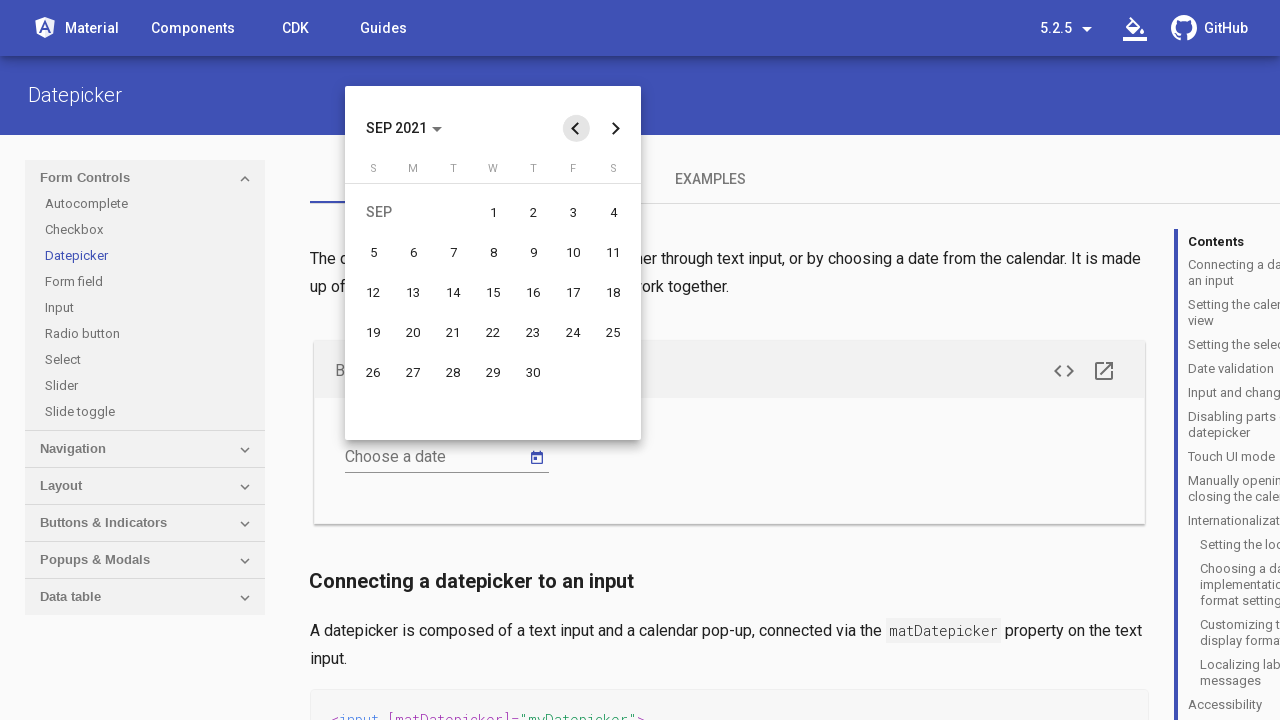

Waited for calendar to update
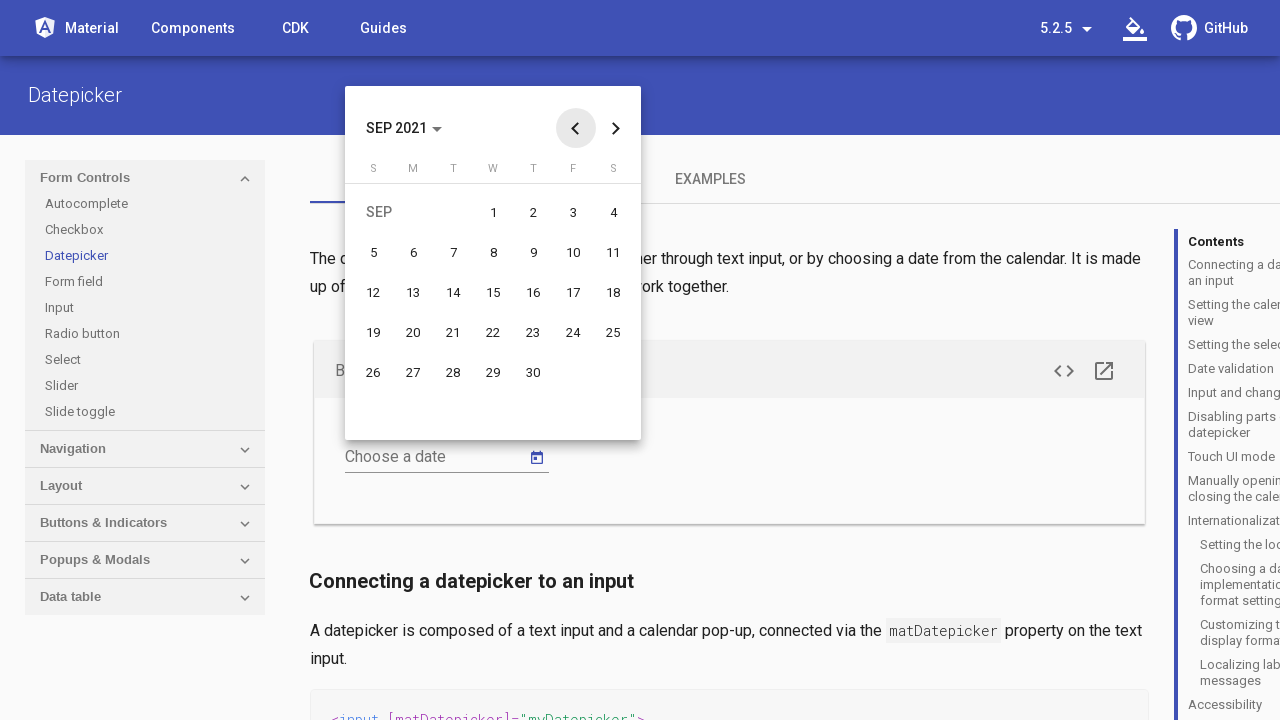

Clicked previous month button (current: SEP 2021) at (576, 128) on button.mat-calendar-previous-button
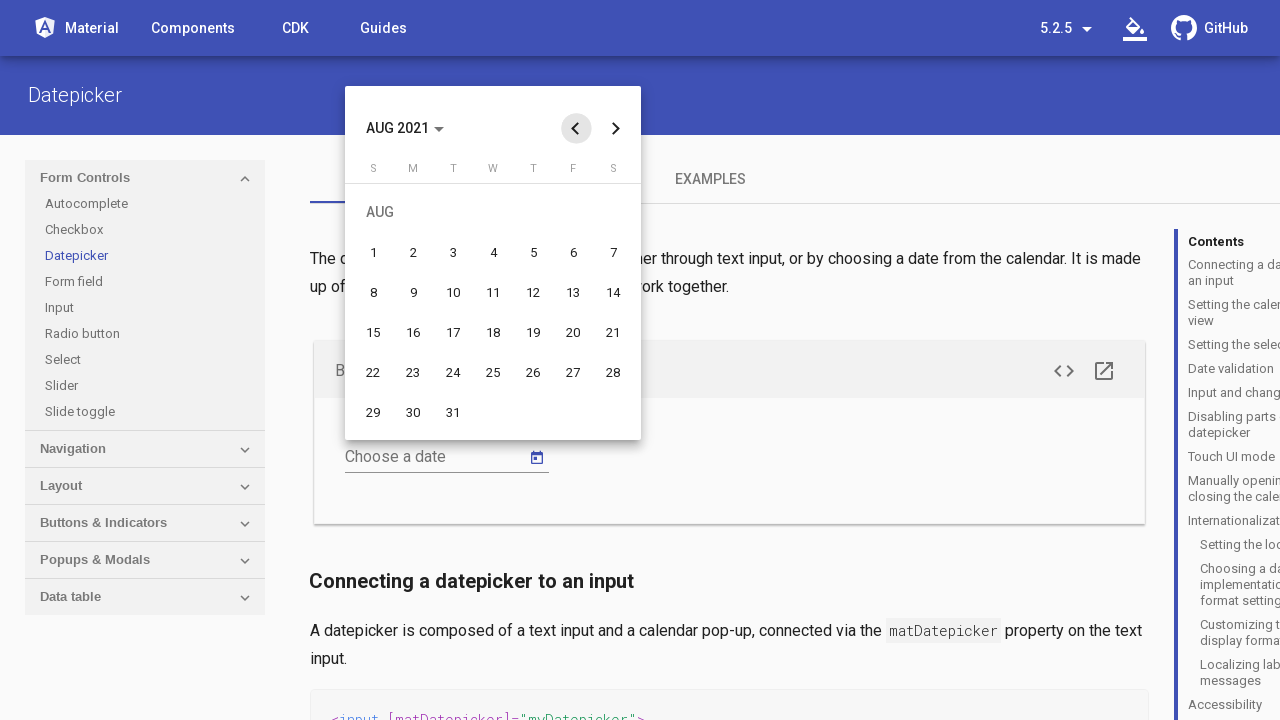

Waited for calendar to update
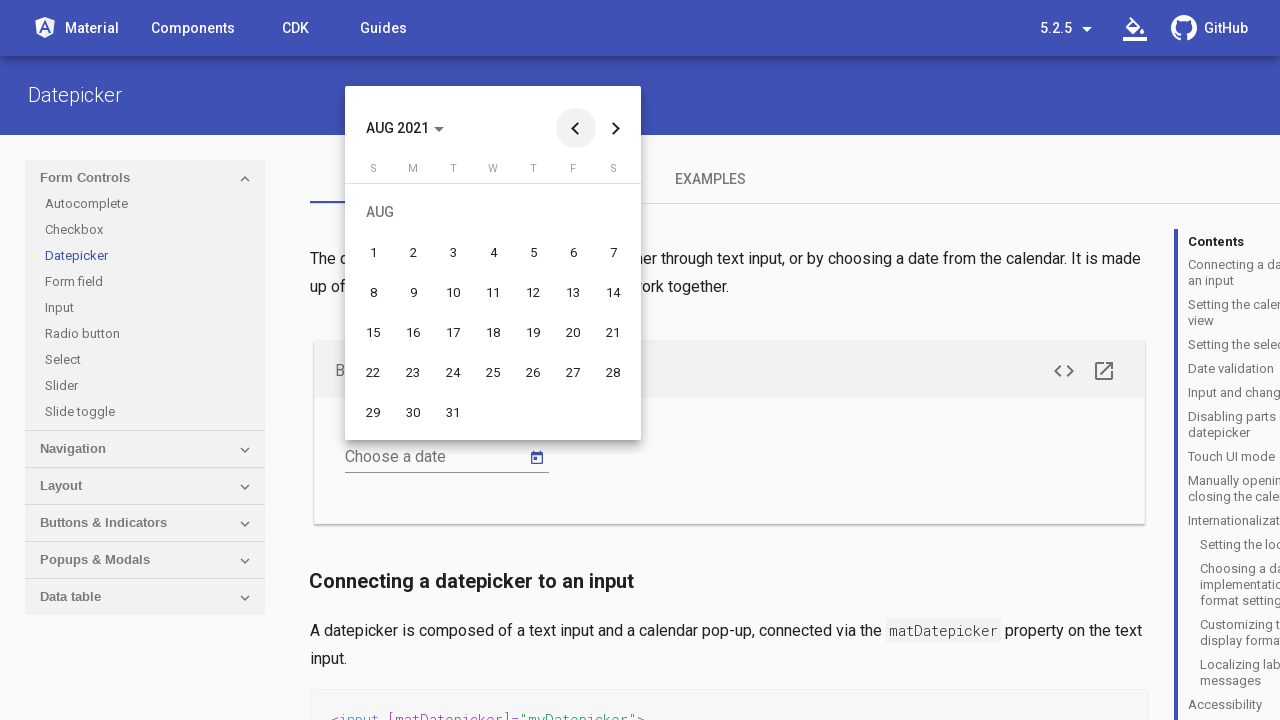

Clicked previous month button (current: AUG 2021) at (576, 128) on button.mat-calendar-previous-button
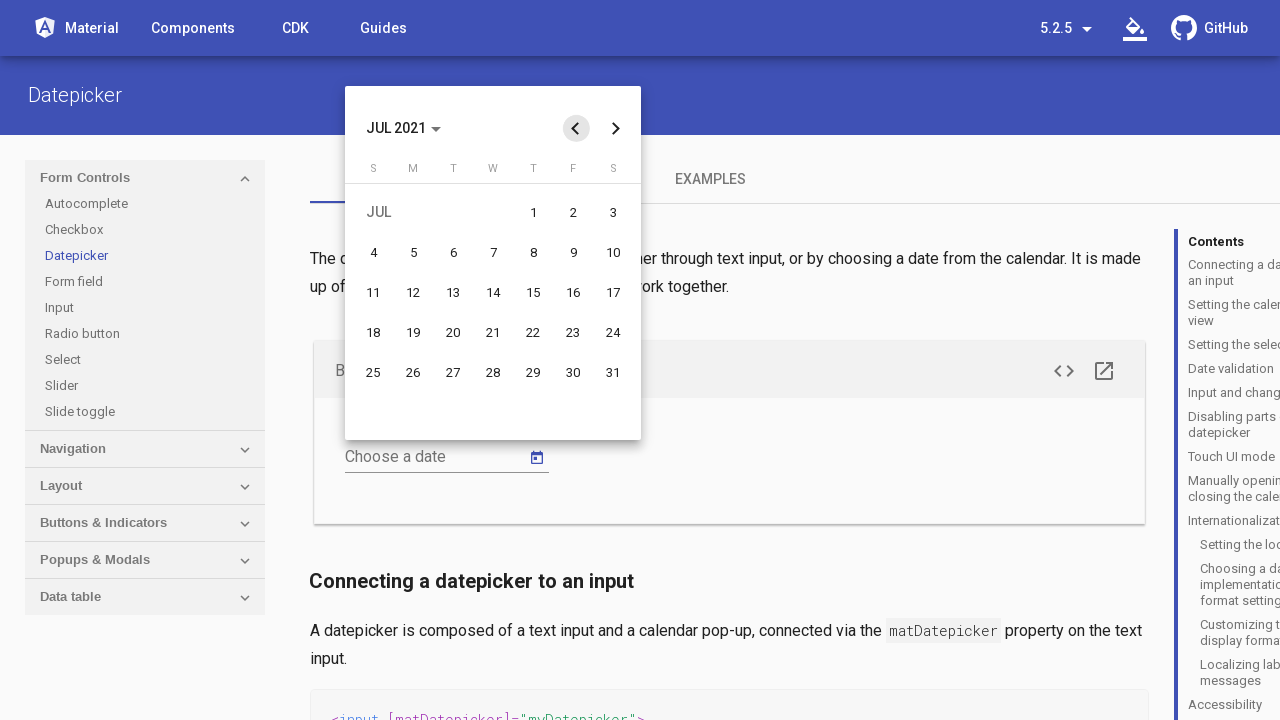

Waited for calendar to update
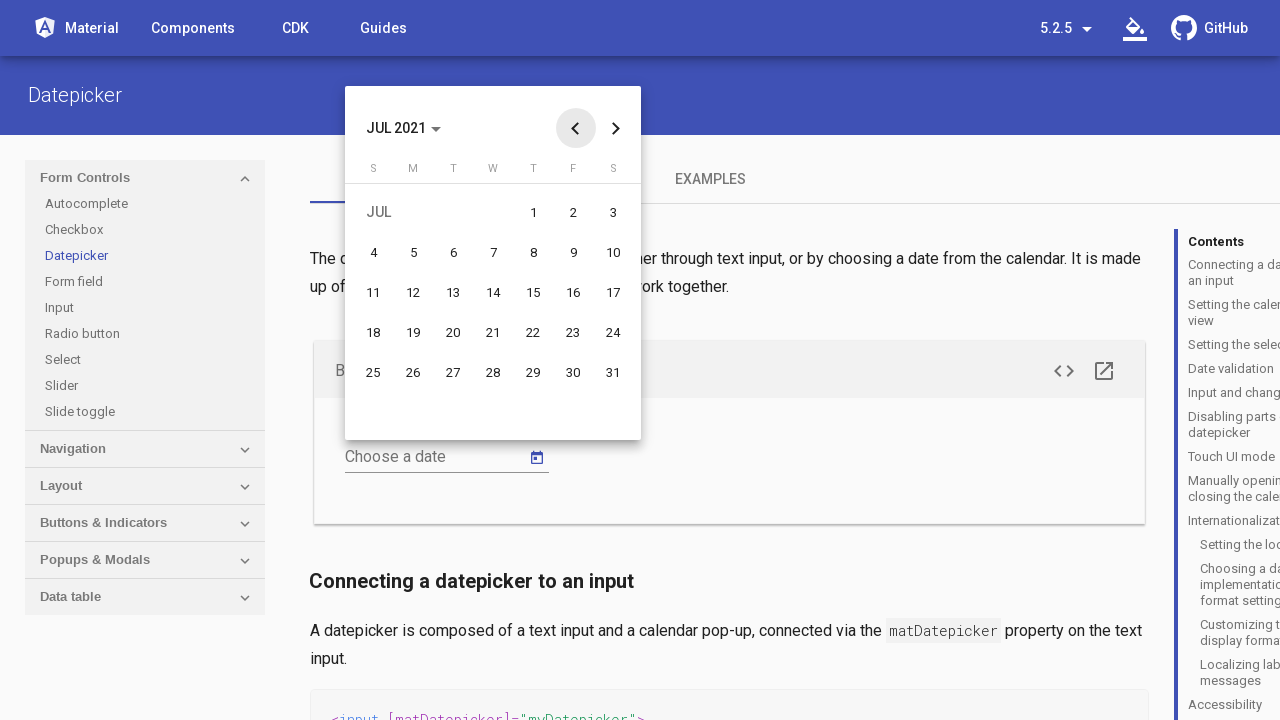

Clicked previous month button (current: JUL 2021) at (576, 128) on button.mat-calendar-previous-button
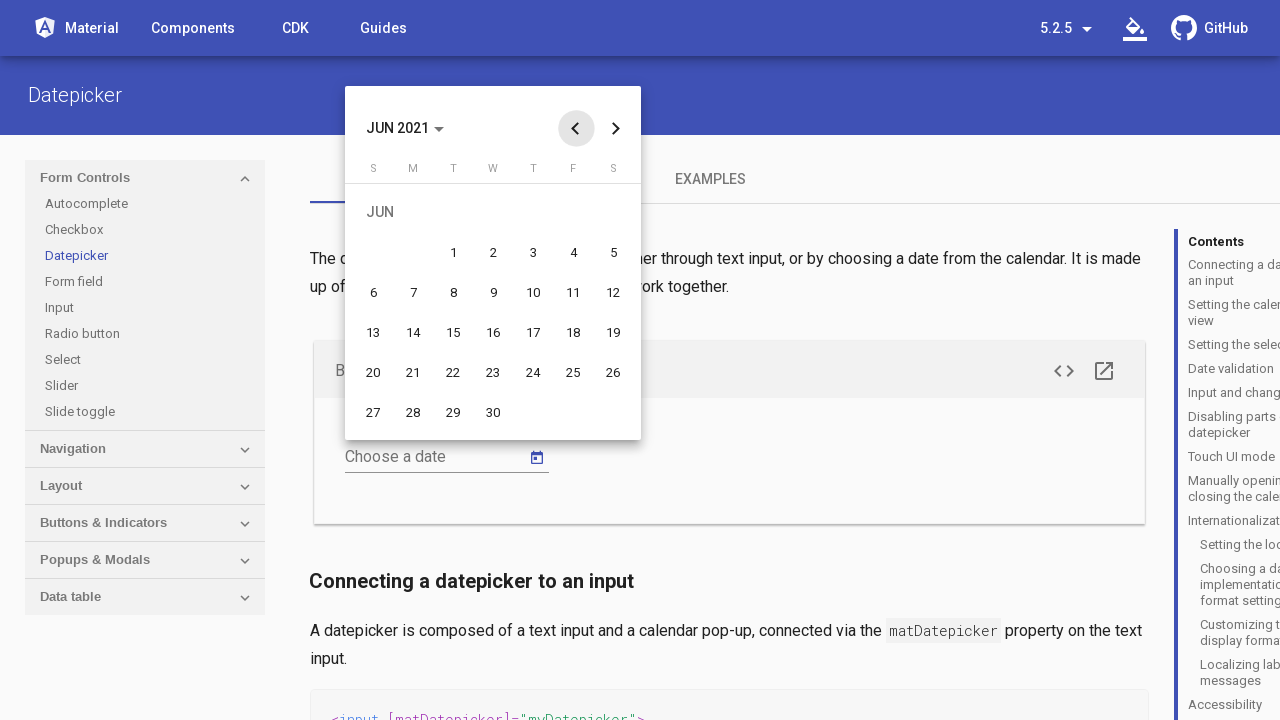

Waited for calendar to update
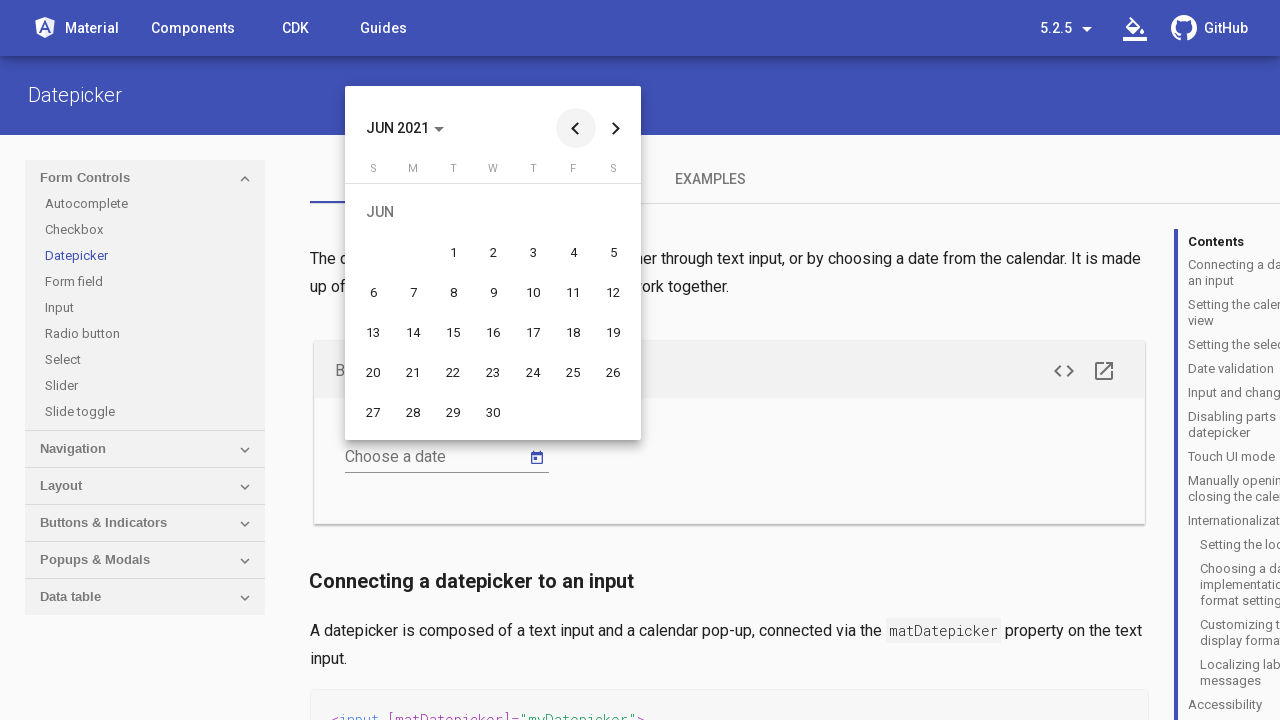

Clicked previous month button (current: JUN 2021) at (576, 128) on button.mat-calendar-previous-button
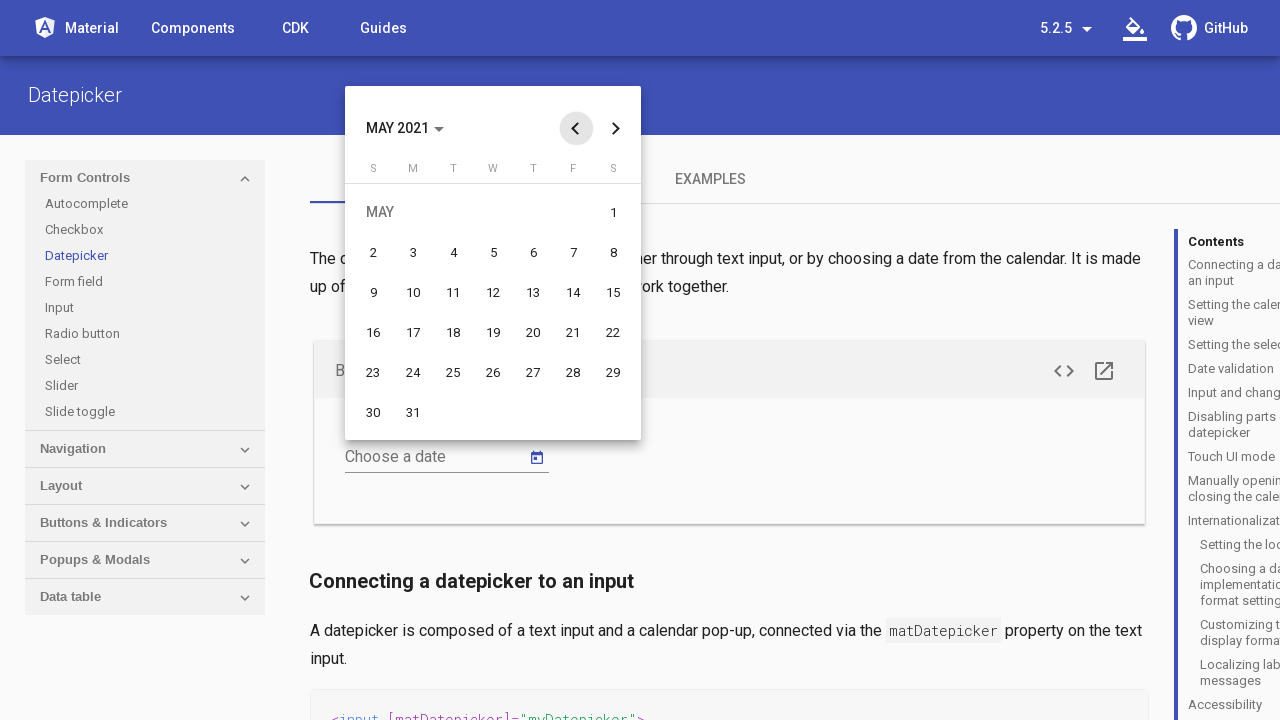

Waited for calendar to update
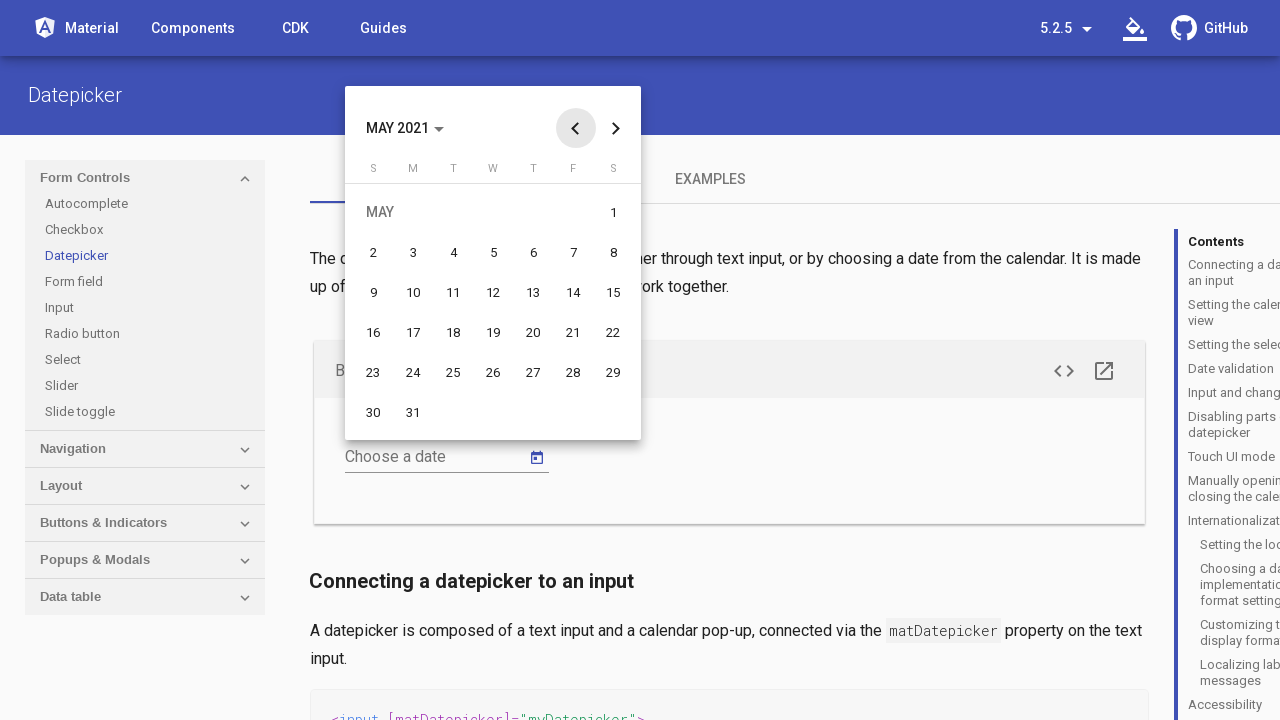

Clicked previous month button (current: MAY 2021) at (576, 128) on button.mat-calendar-previous-button
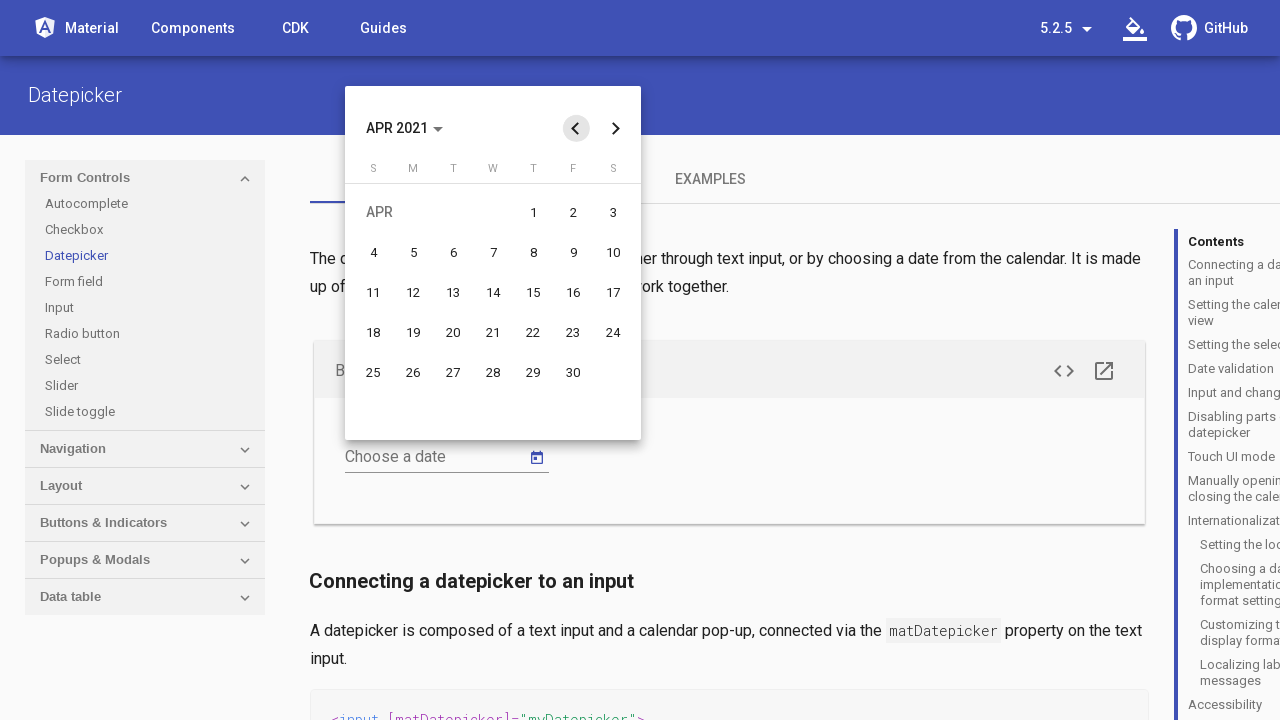

Waited for calendar to update
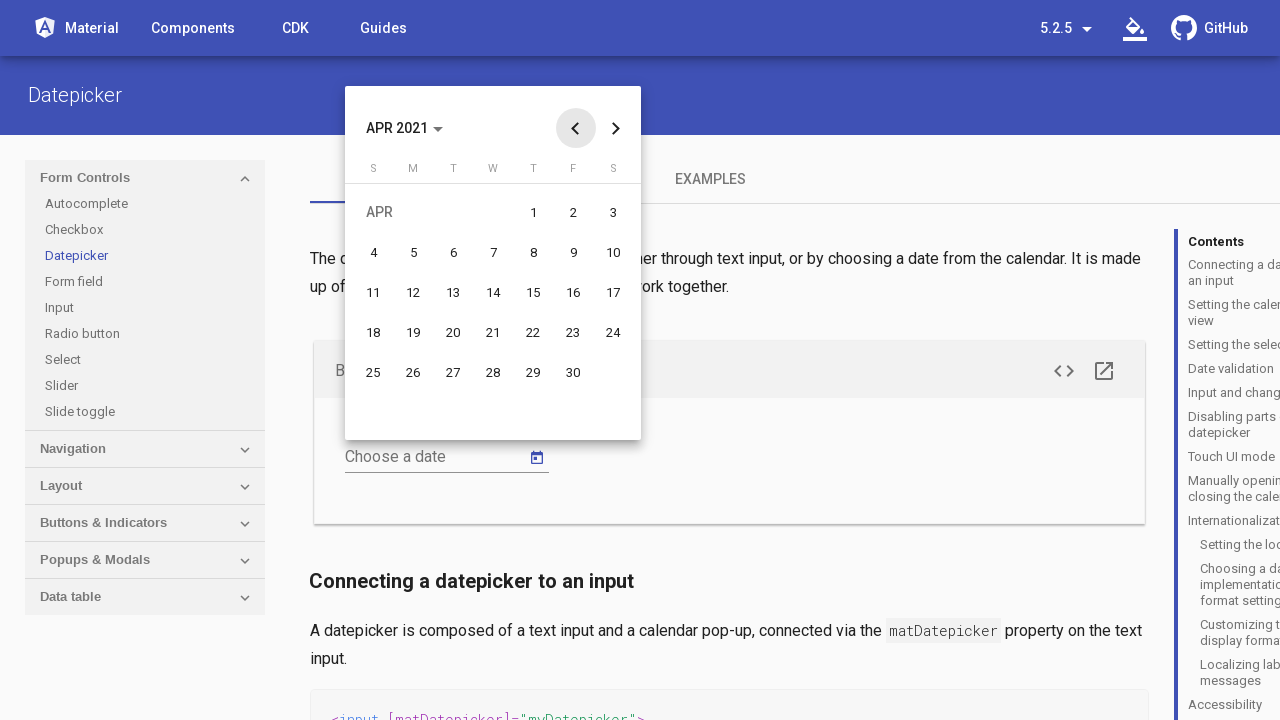

Clicked previous month button (current: APR 2021) at (576, 128) on button.mat-calendar-previous-button
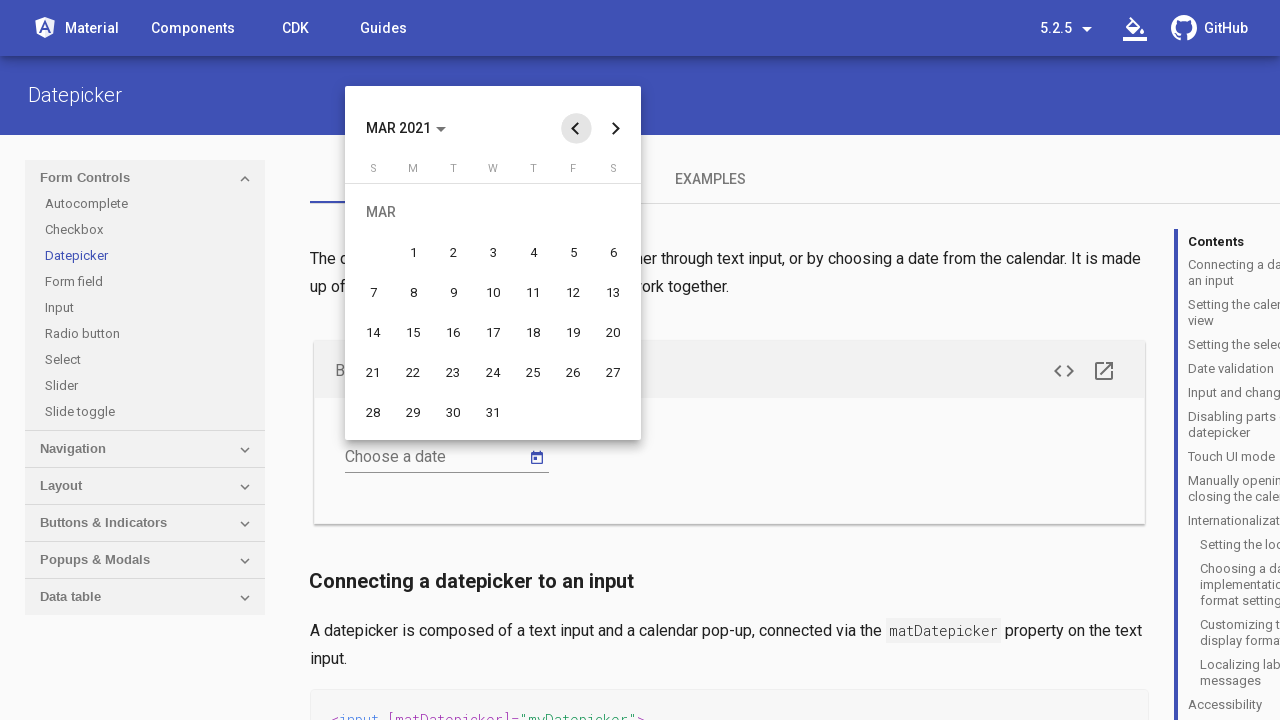

Waited for calendar to update
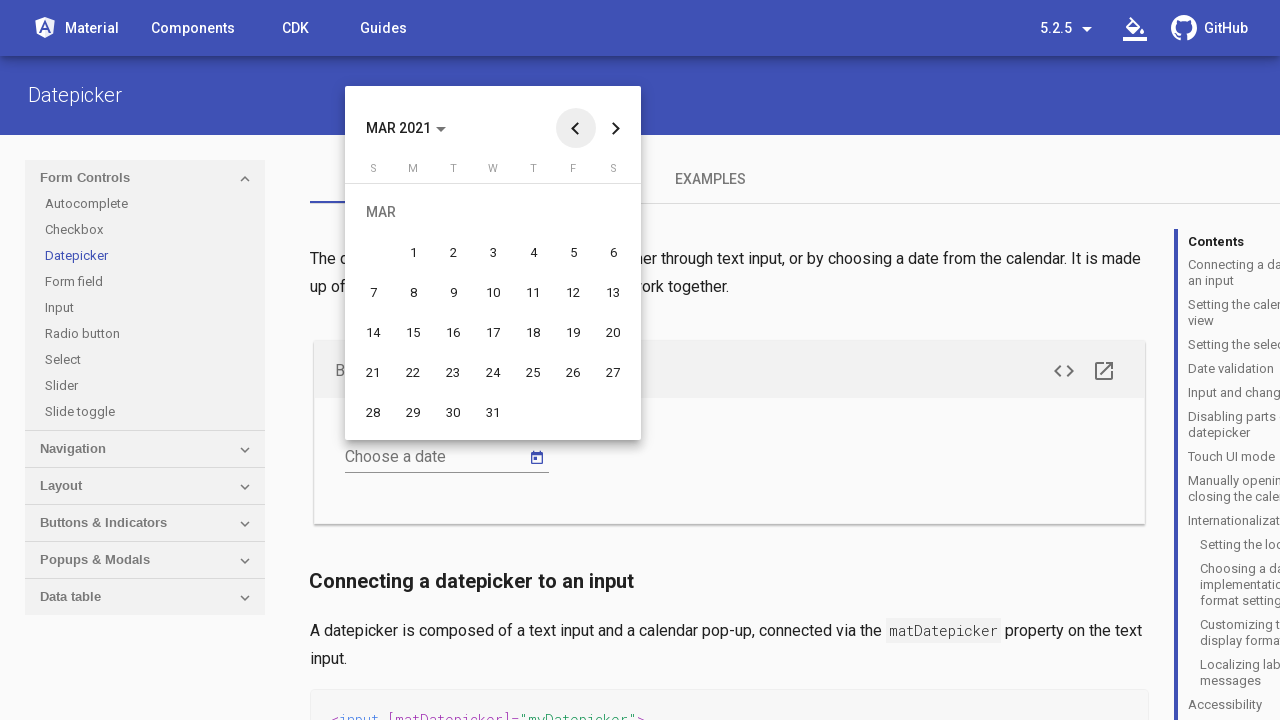

Clicked previous month button (current: MAR 2021) at (576, 128) on button.mat-calendar-previous-button
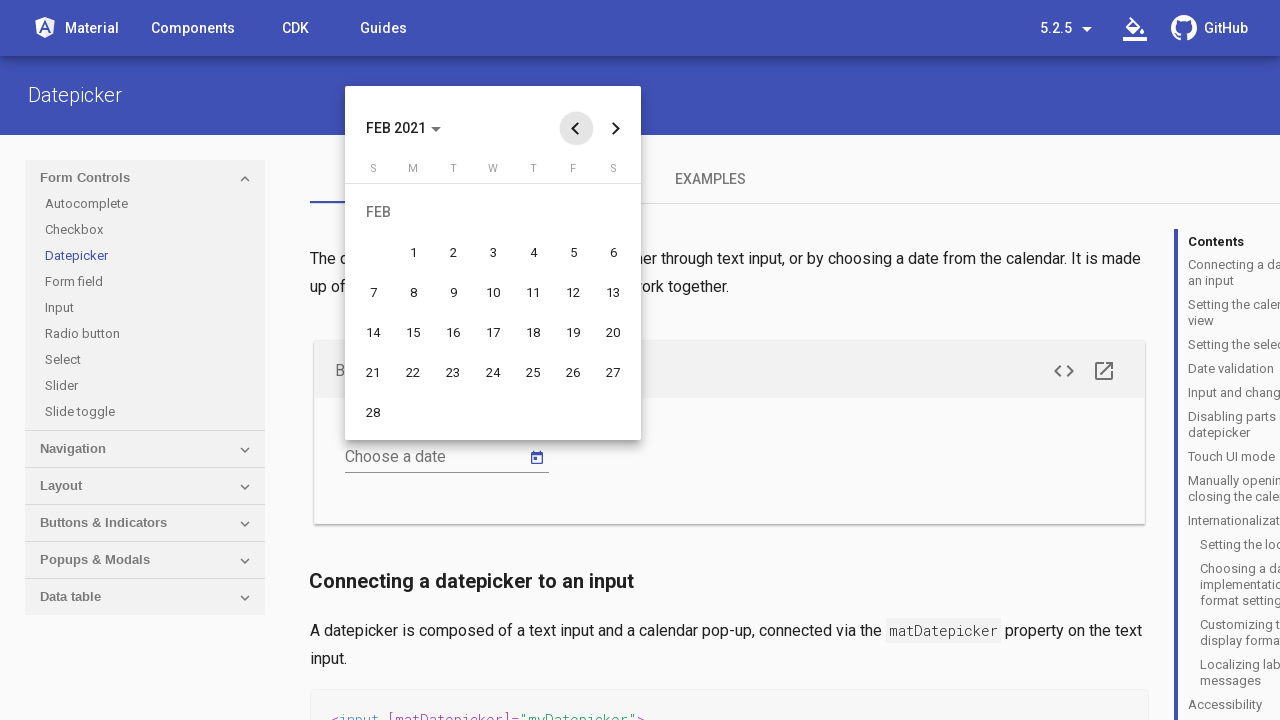

Waited for calendar to update
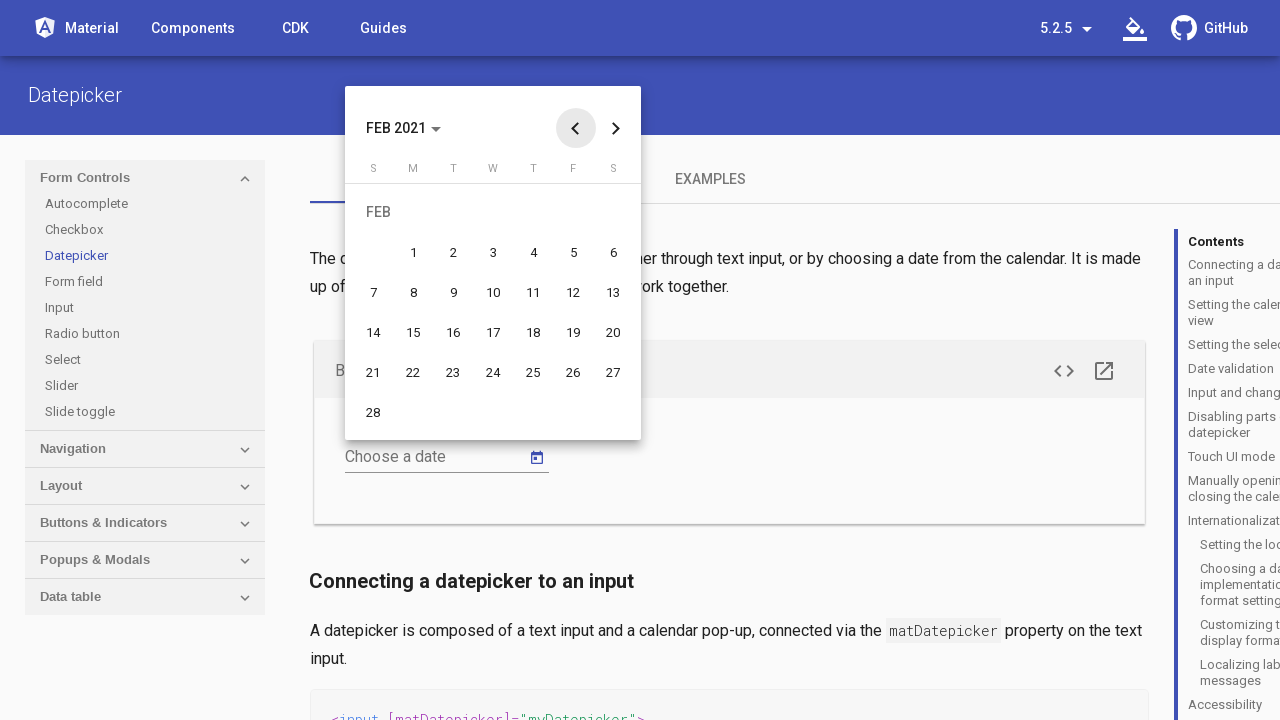

Clicked previous month button (current: FEB 2021) at (576, 128) on button.mat-calendar-previous-button
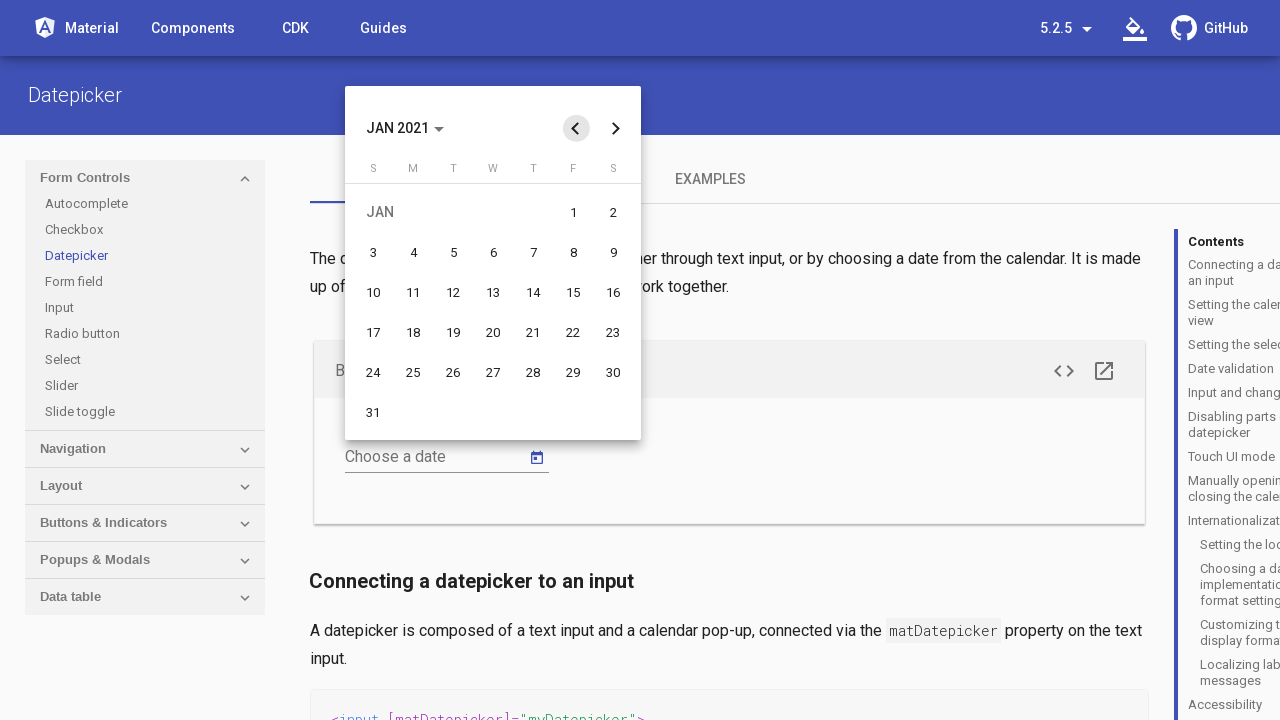

Waited for calendar to update
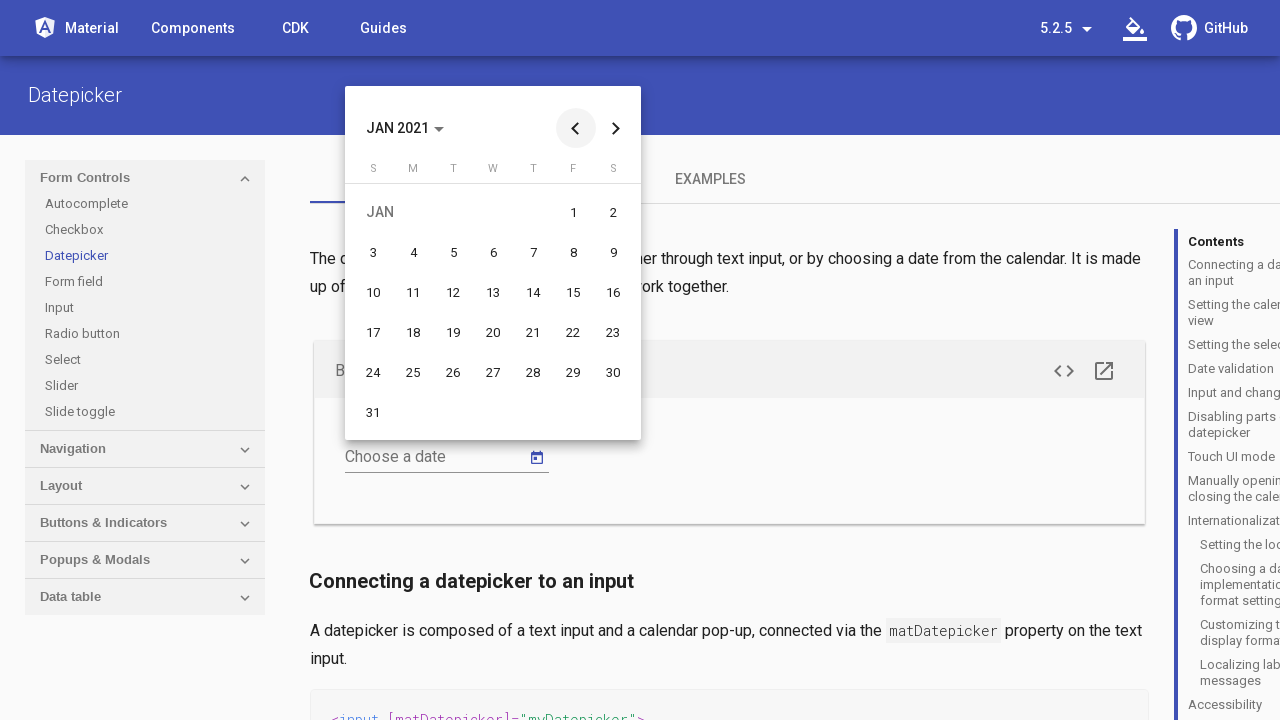

Clicked previous month button (current: JAN 2021) at (576, 128) on button.mat-calendar-previous-button
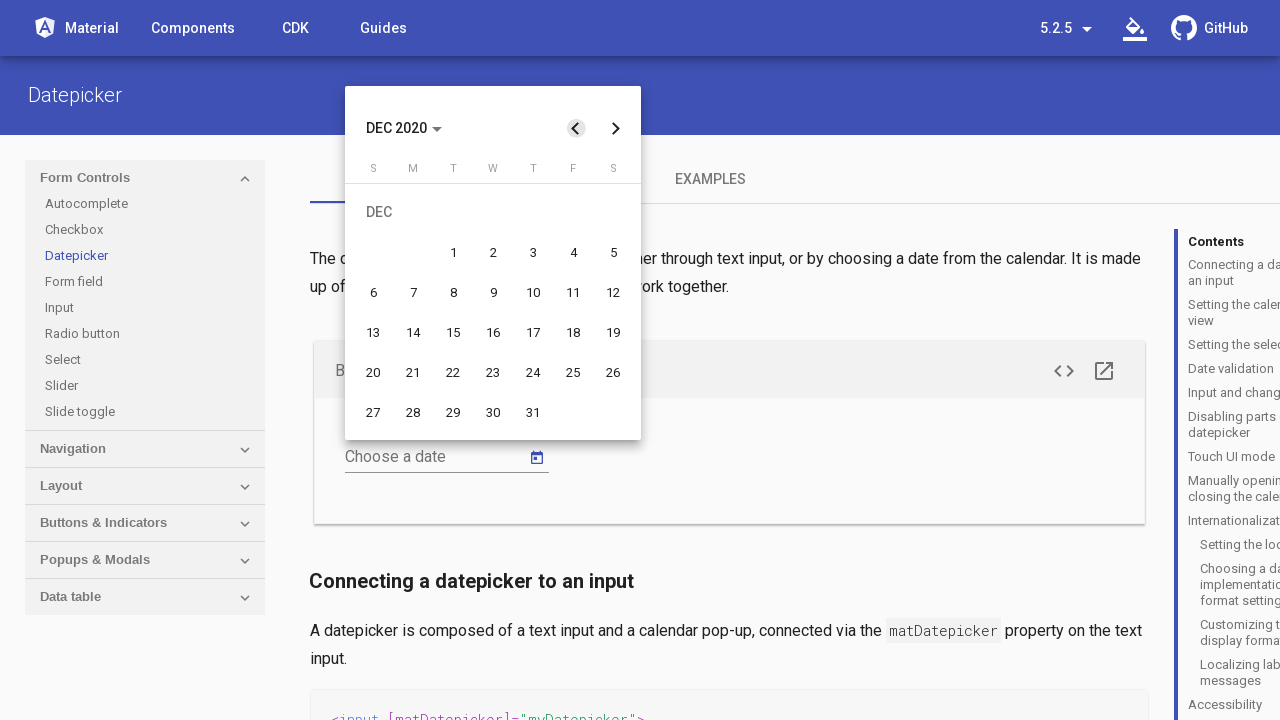

Waited for calendar to update
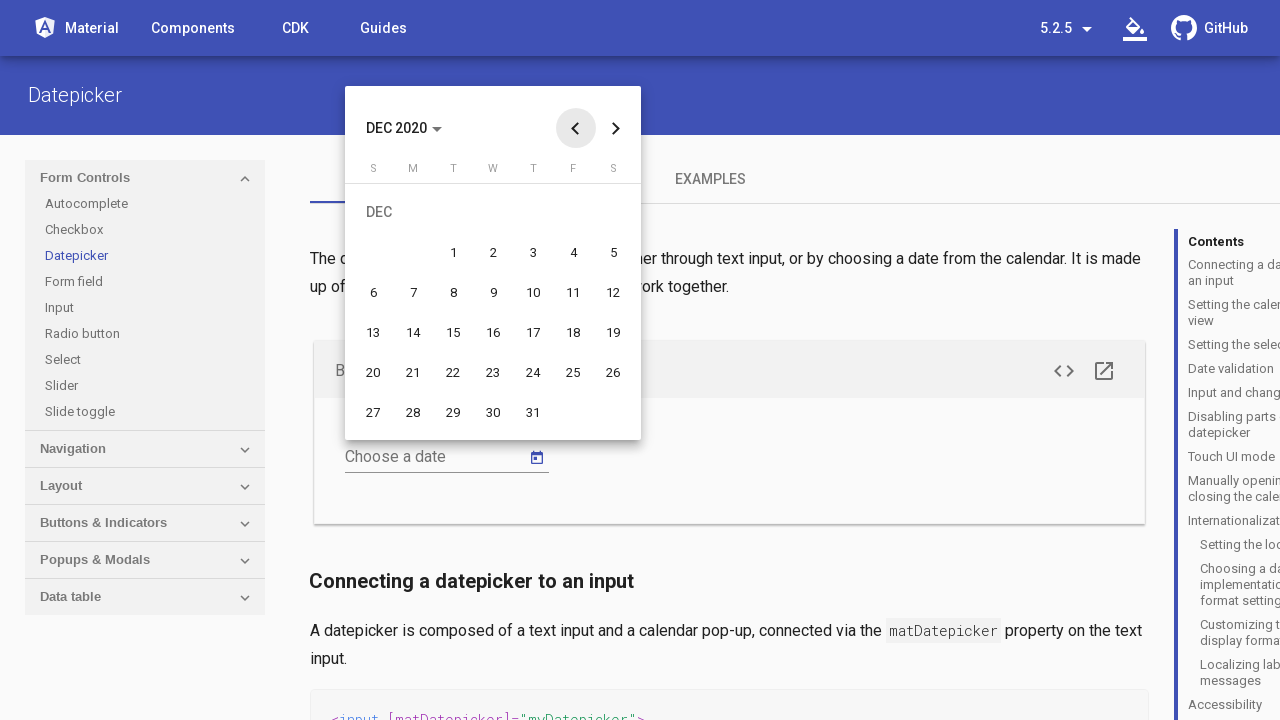

Clicked previous month button (current: DEC 2020) at (576, 128) on button.mat-calendar-previous-button
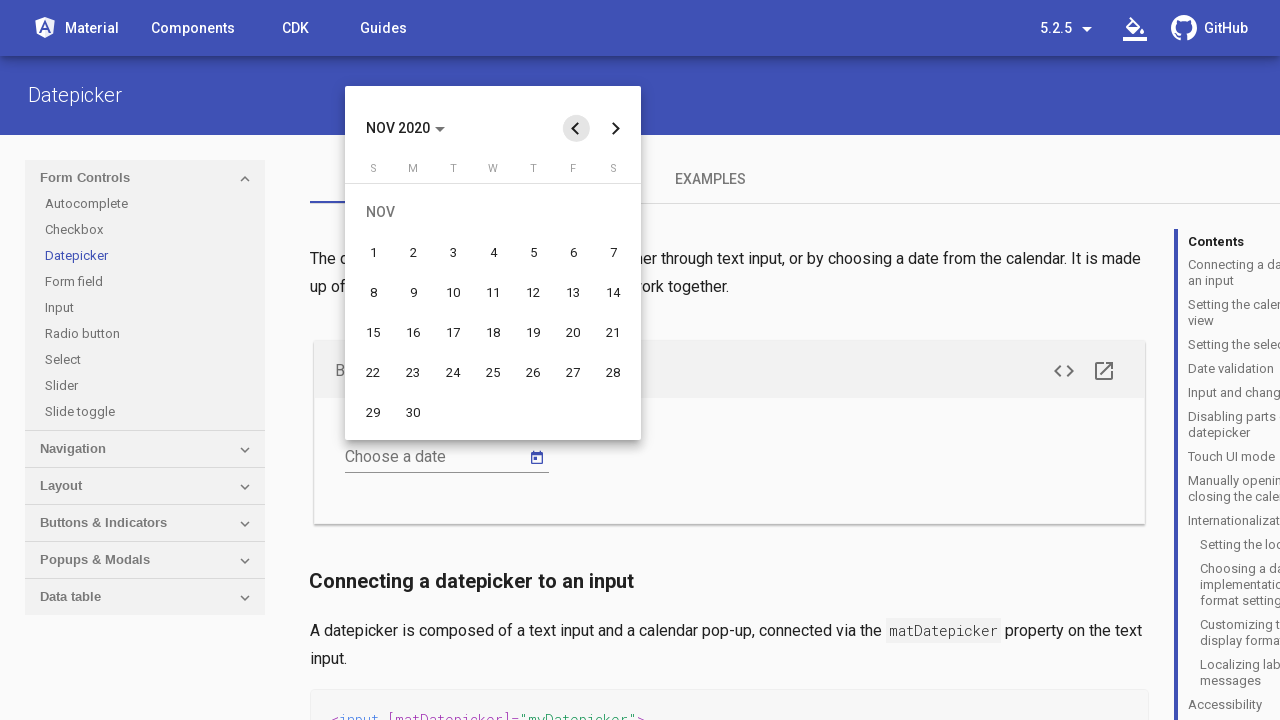

Waited for calendar to update
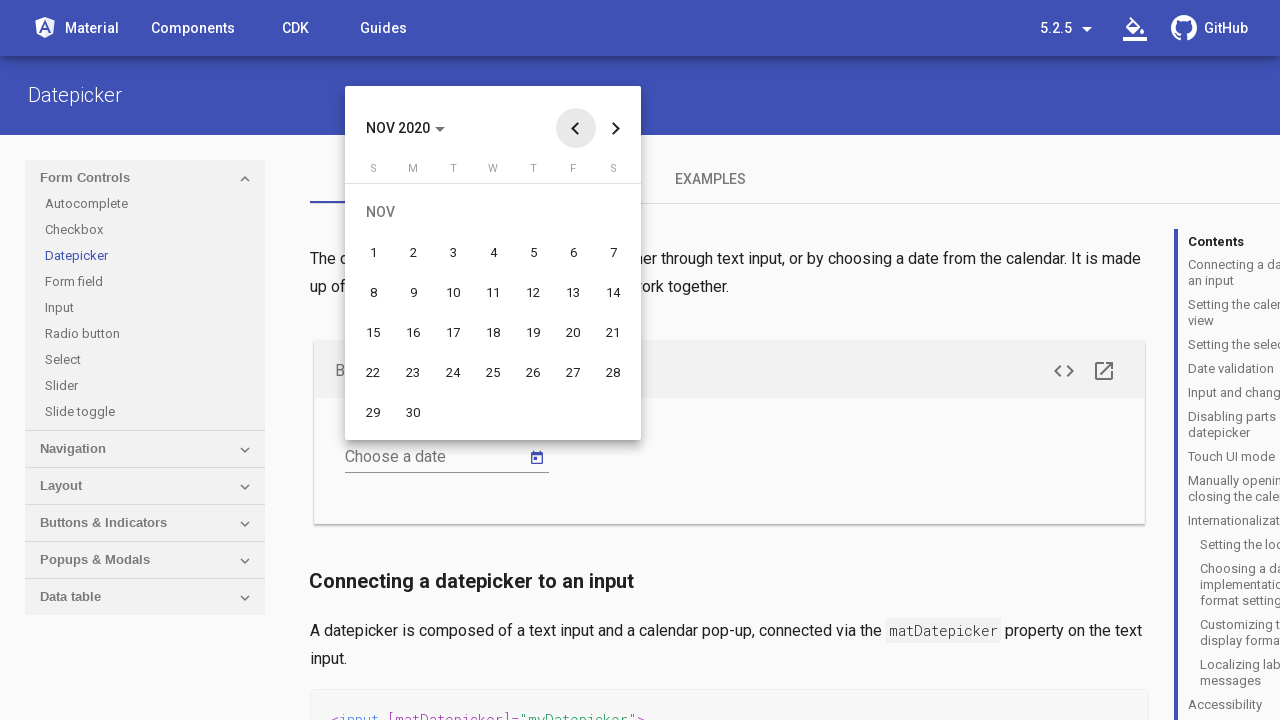

Clicked previous month button (current: NOV 2020) at (576, 128) on button.mat-calendar-previous-button
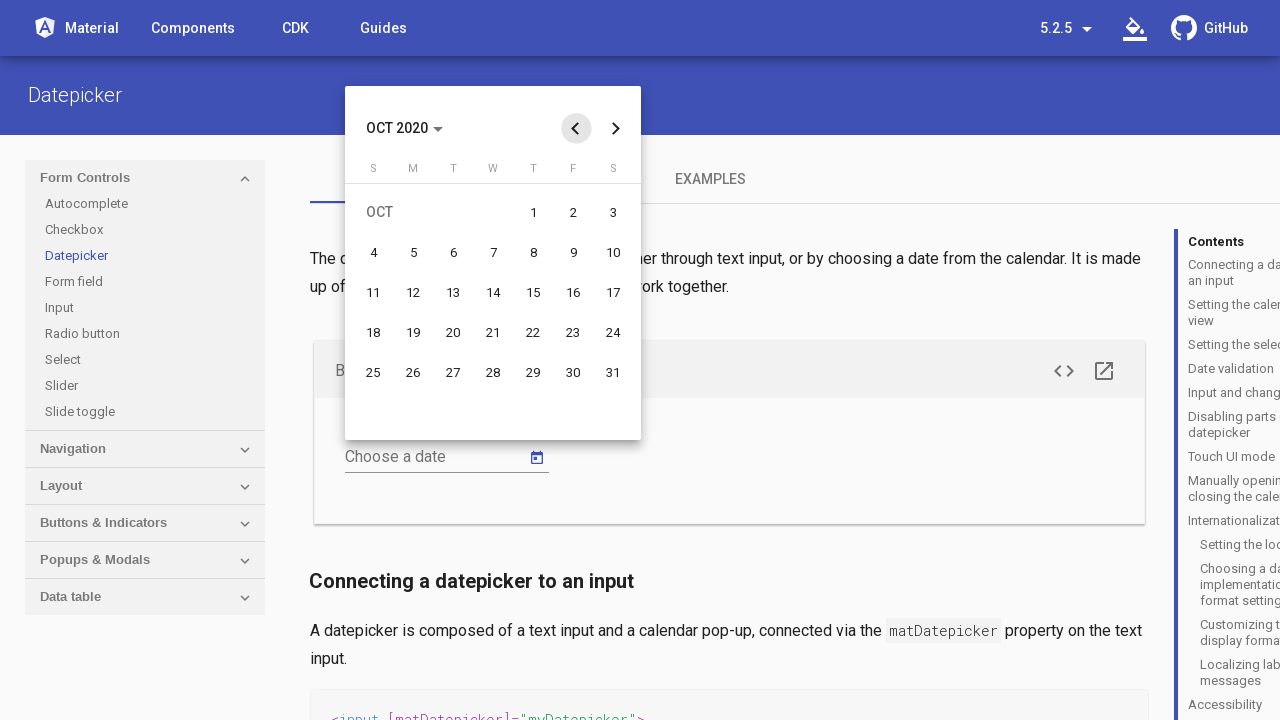

Waited for calendar to update
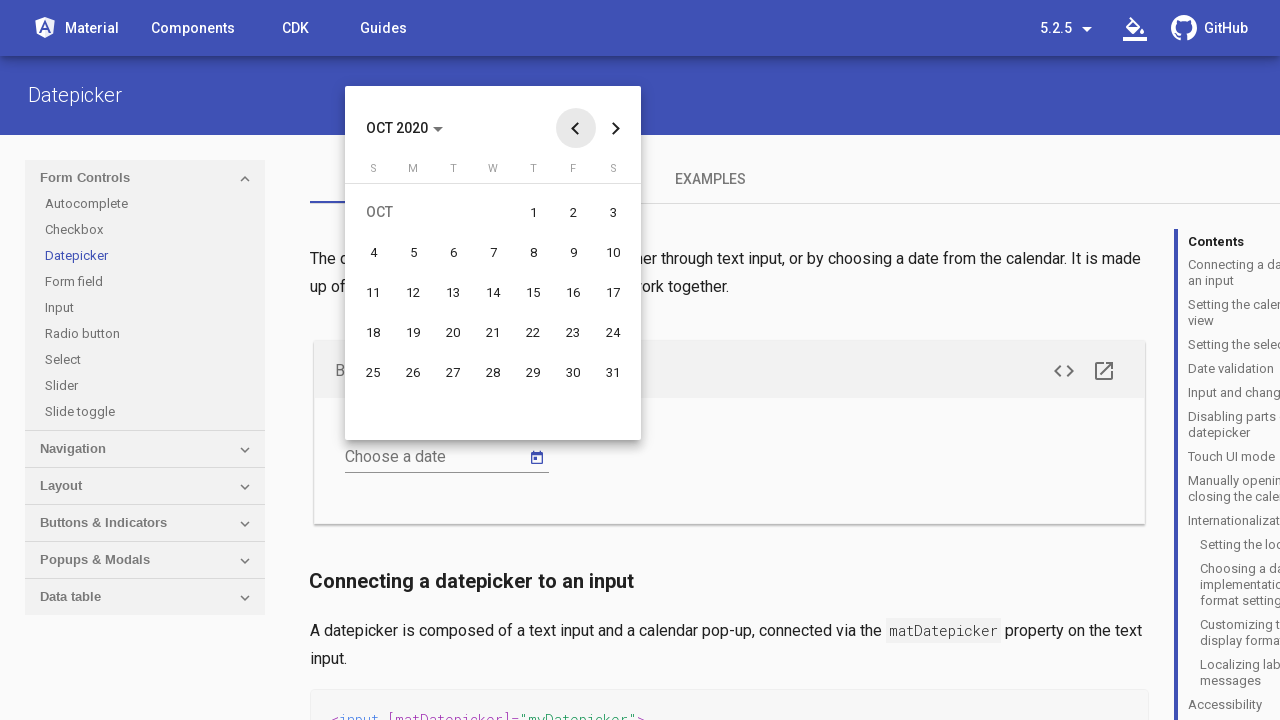

Clicked previous month button (current: OCT 2020) at (576, 128) on button.mat-calendar-previous-button
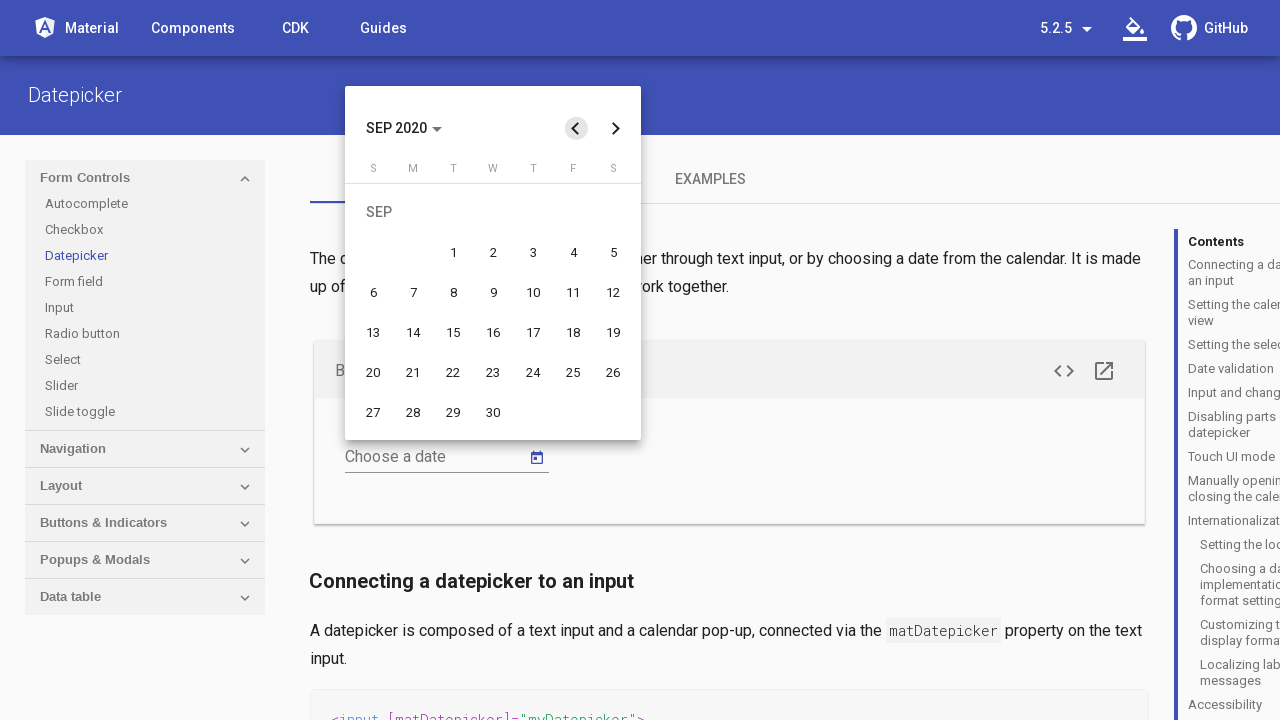

Waited for calendar to update
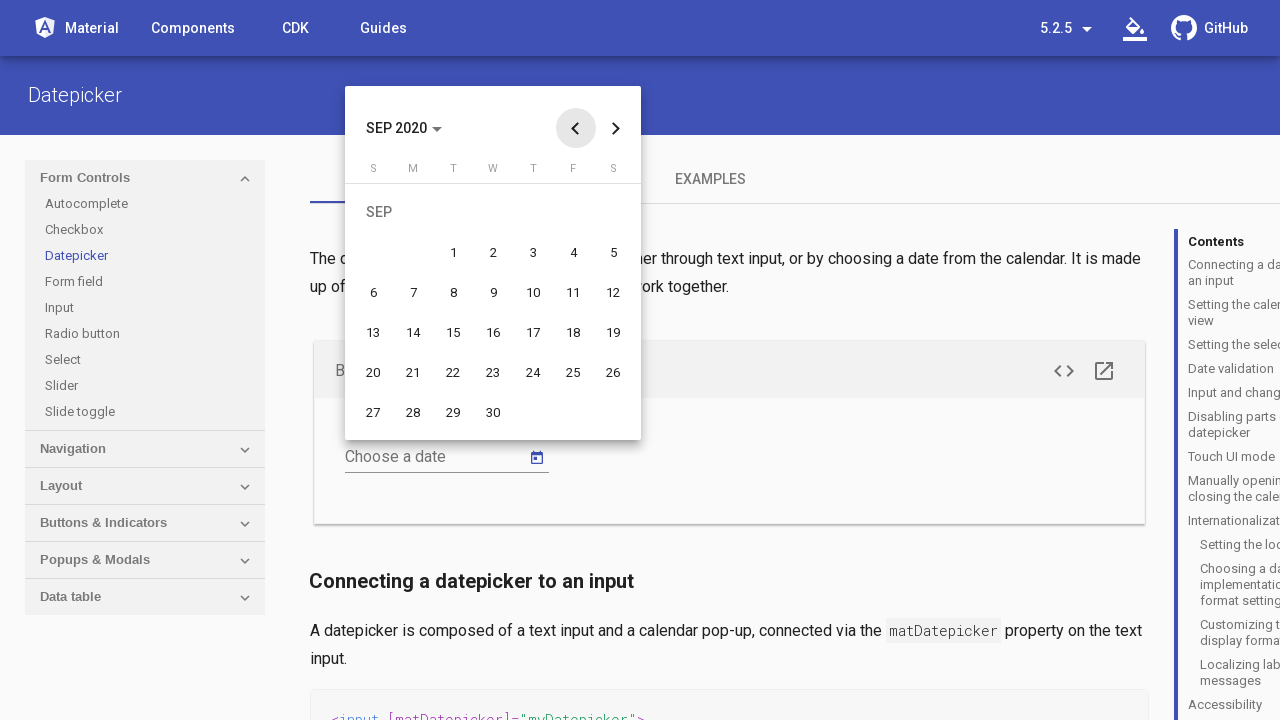

Clicked previous month button (current: SEP 2020) at (576, 128) on button.mat-calendar-previous-button
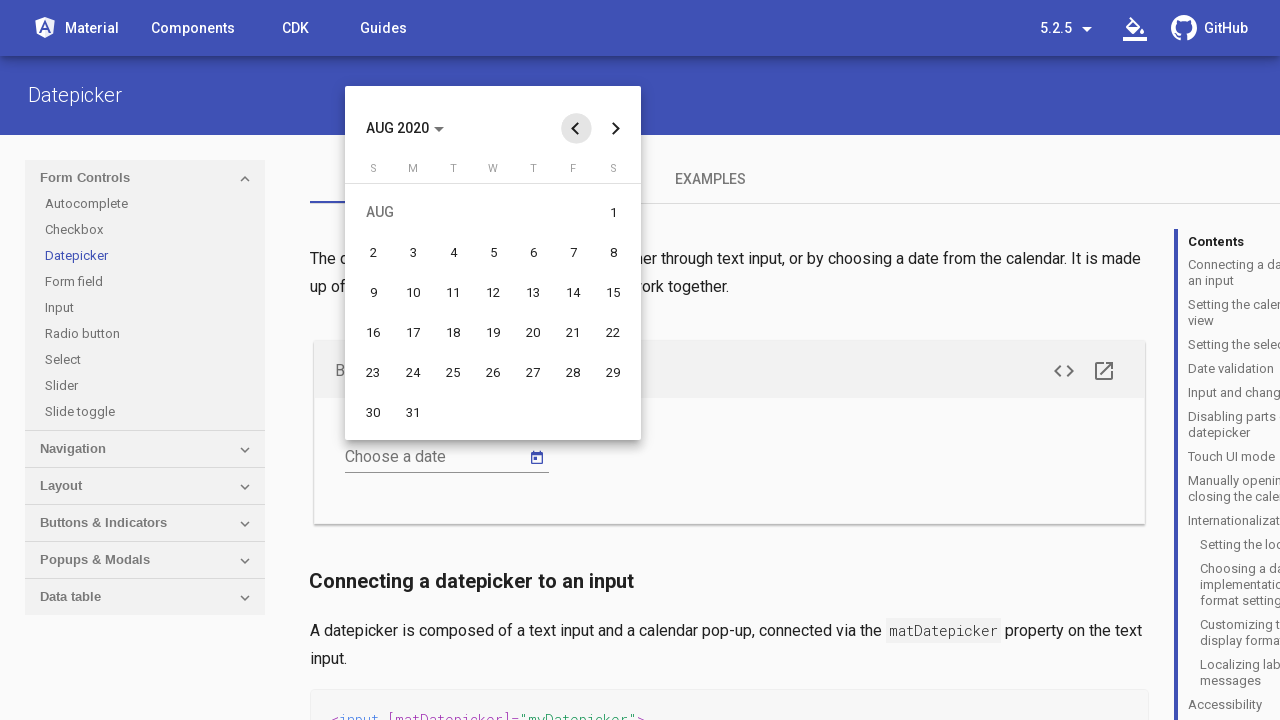

Waited for calendar to update
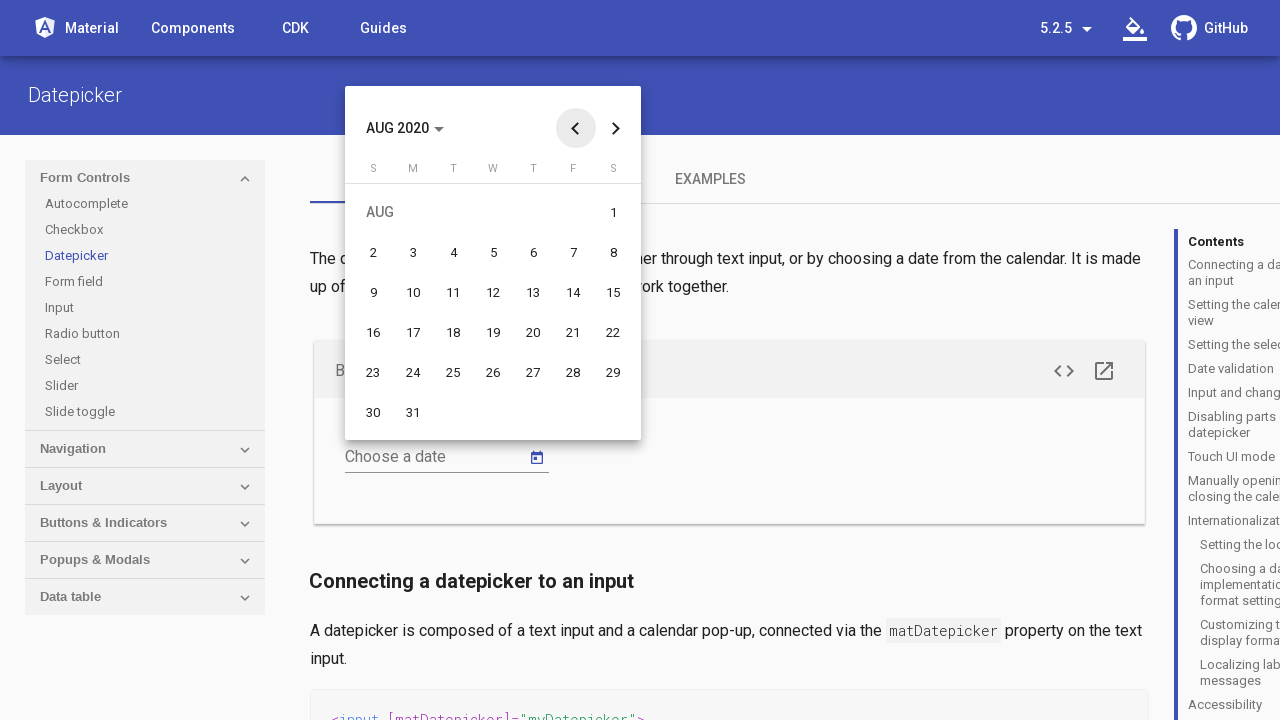

Clicked previous month button (current: AUG 2020) at (576, 128) on button.mat-calendar-previous-button
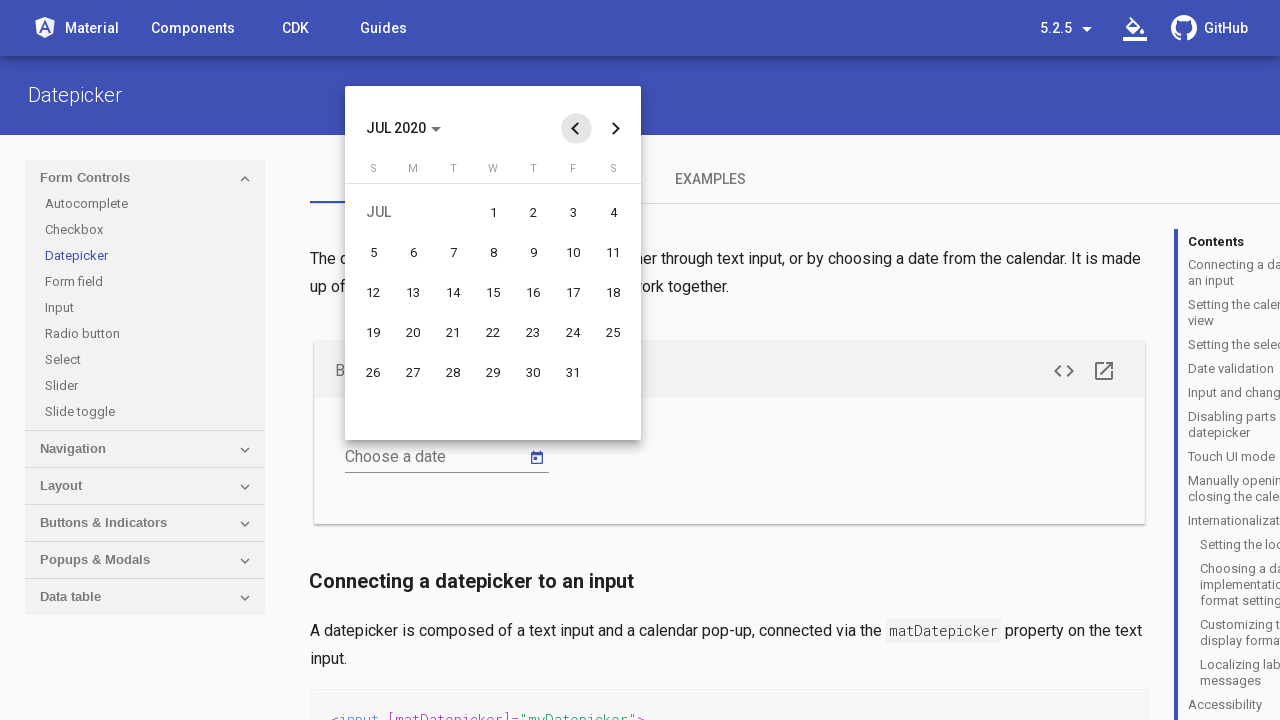

Waited for calendar to update
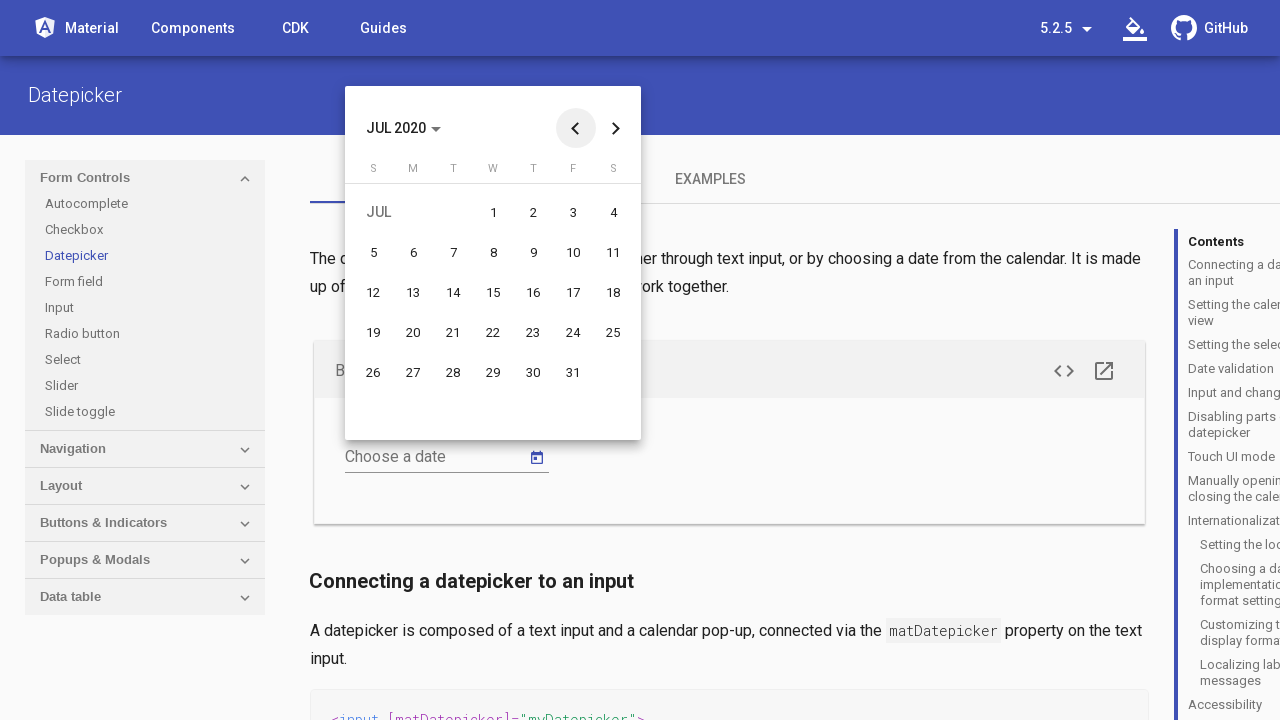

Clicked previous month button (current: JUL 2020) at (576, 128) on button.mat-calendar-previous-button
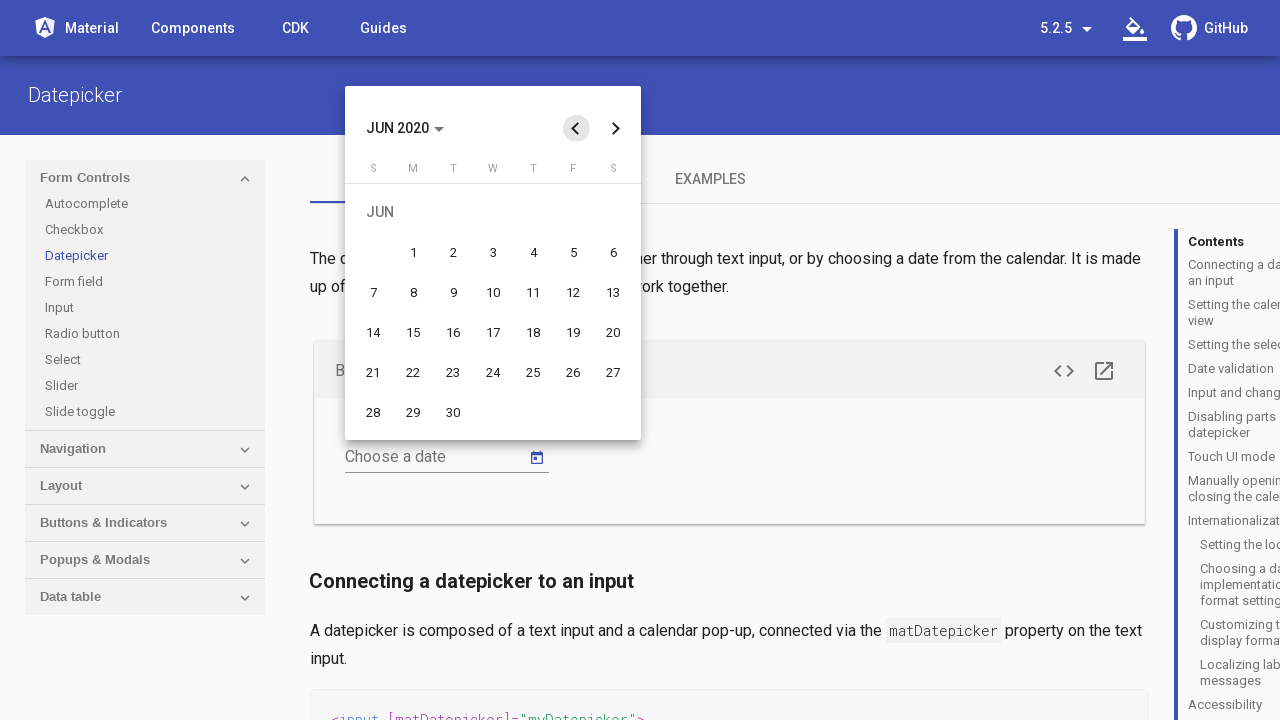

Waited for calendar to update
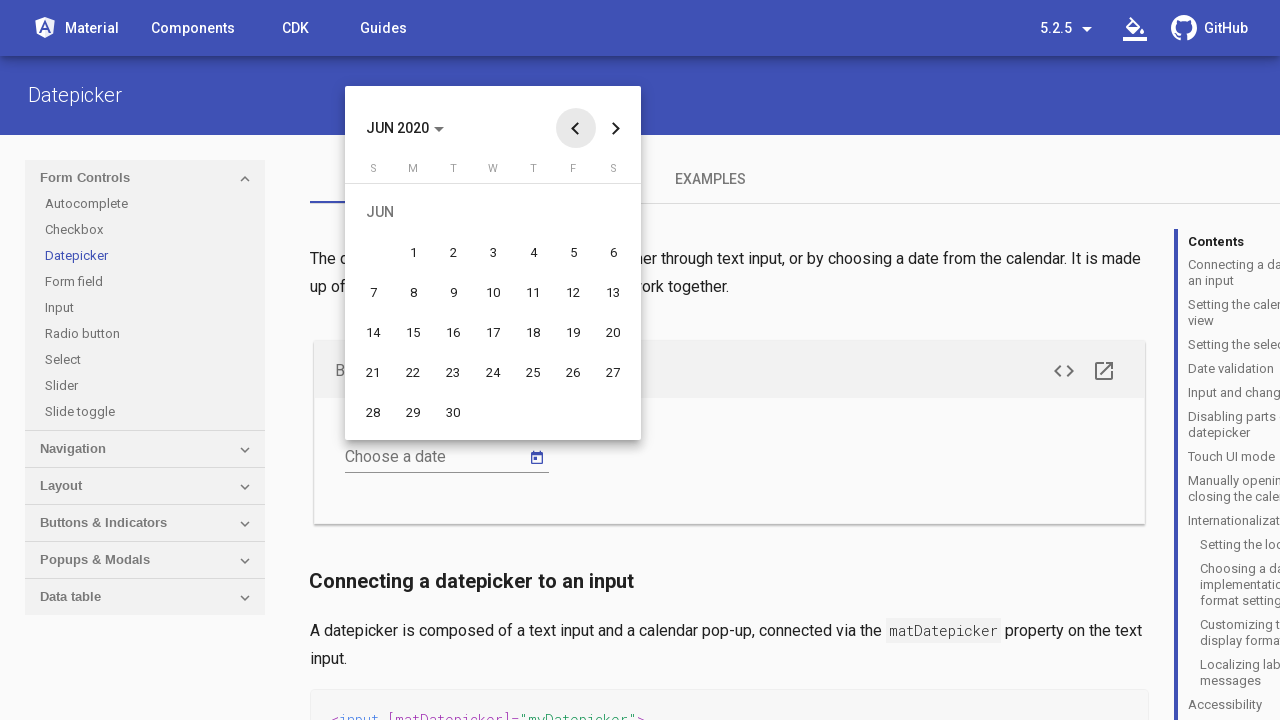

Clicked previous month button (current: JUN 2020) at (576, 128) on button.mat-calendar-previous-button
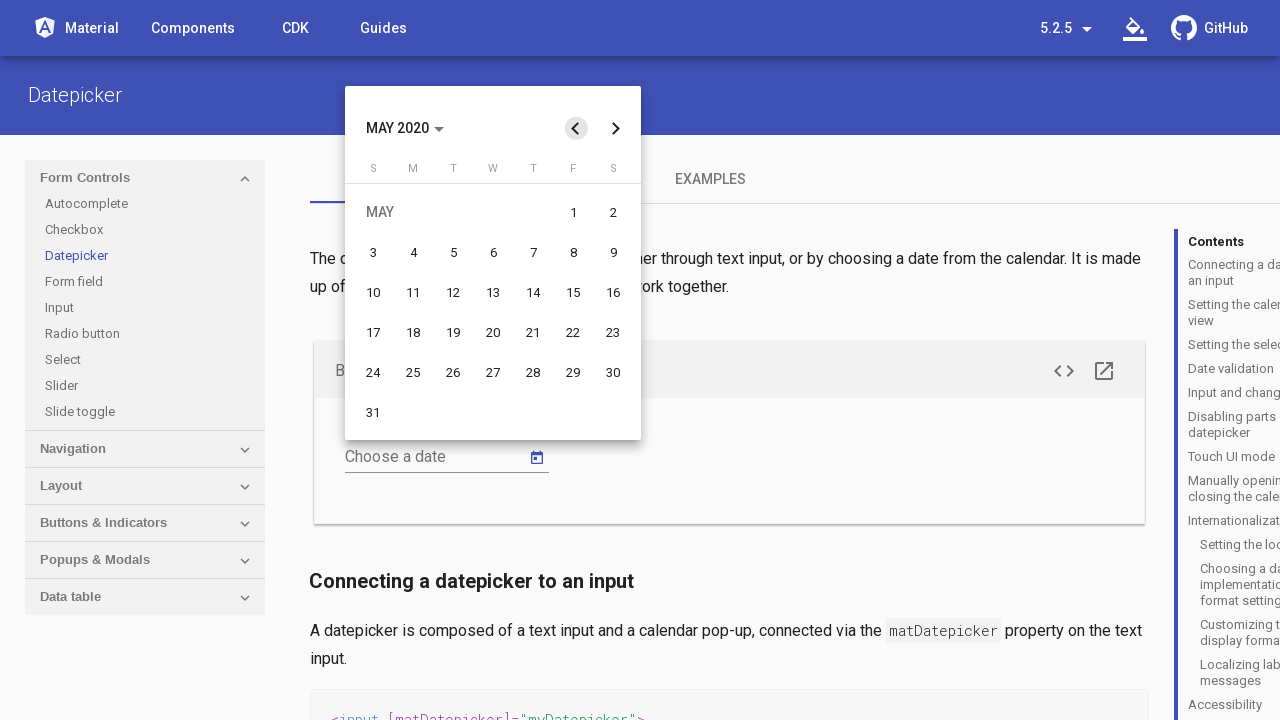

Waited for calendar to update
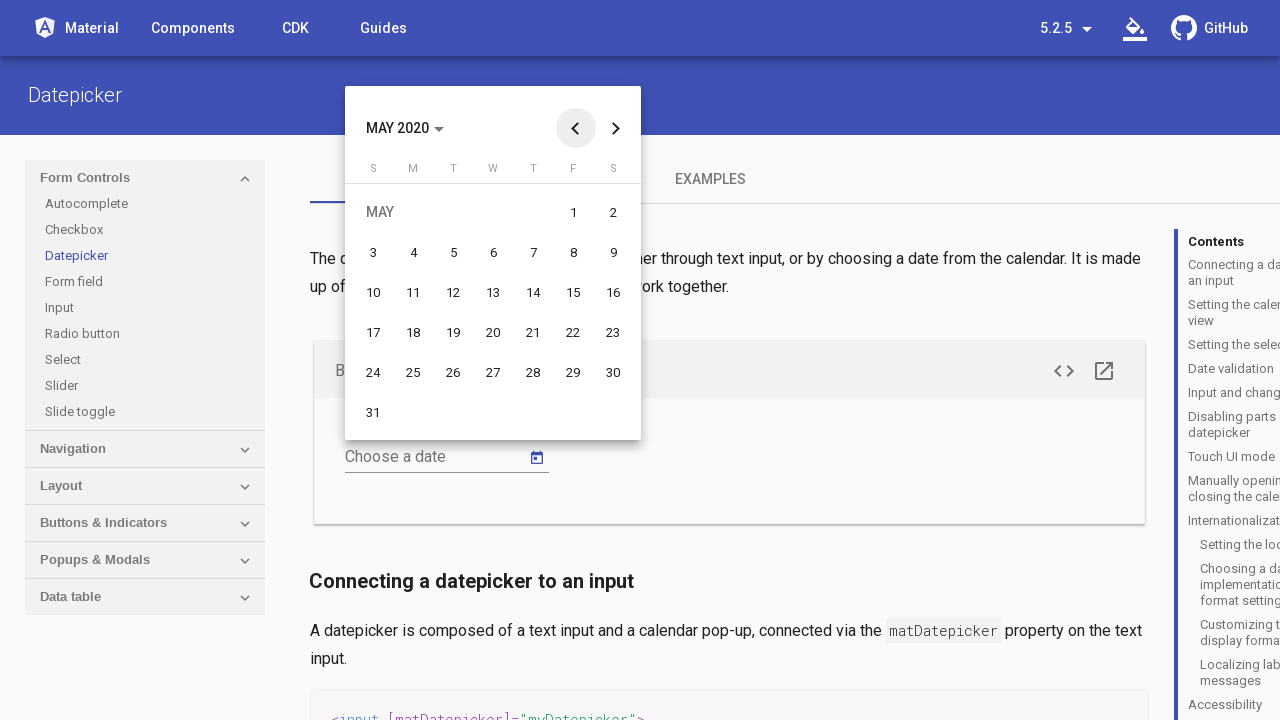

Clicked previous month button (current: MAY 2020) at (576, 128) on button.mat-calendar-previous-button
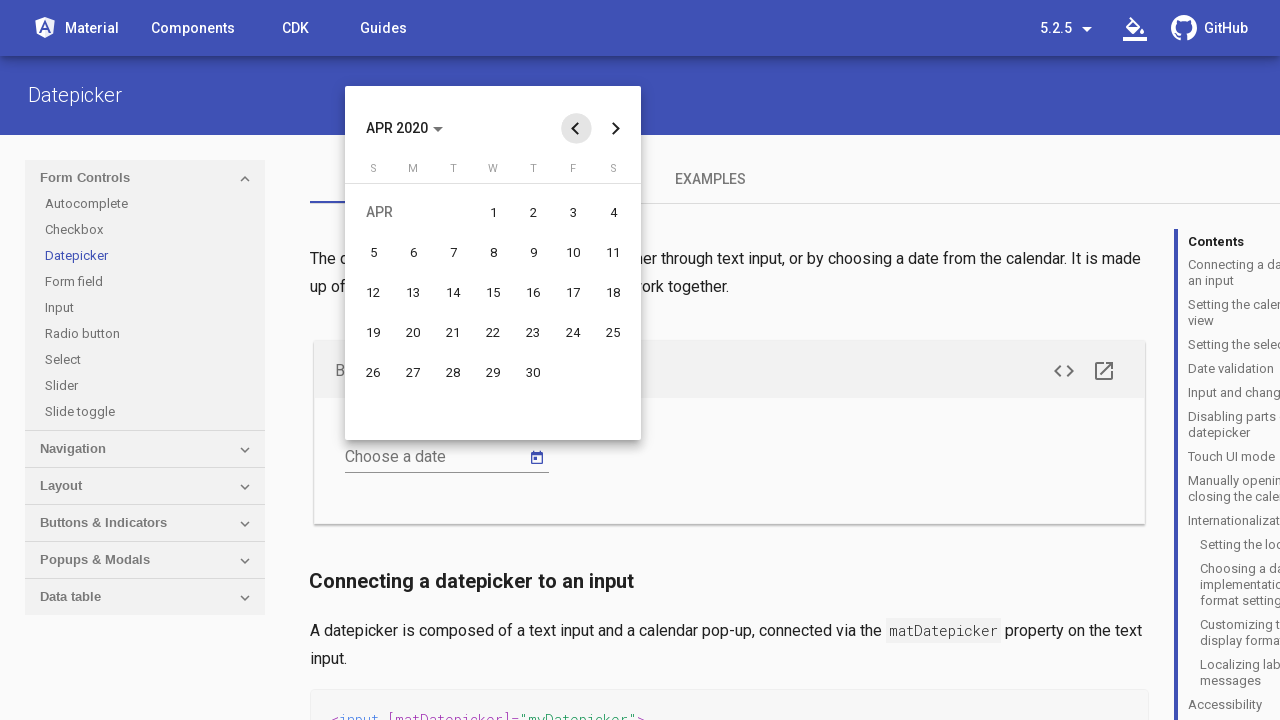

Waited for calendar to update
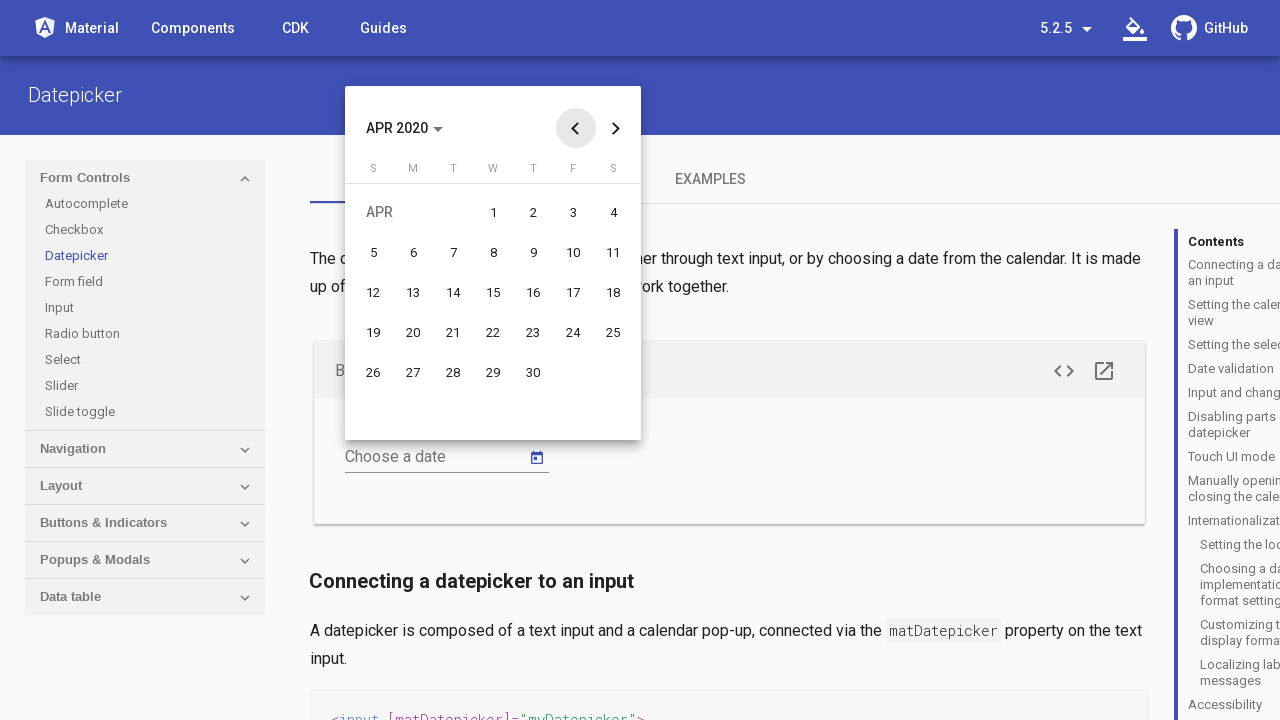

Clicked previous month button (current: APR 2020) at (576, 128) on button.mat-calendar-previous-button
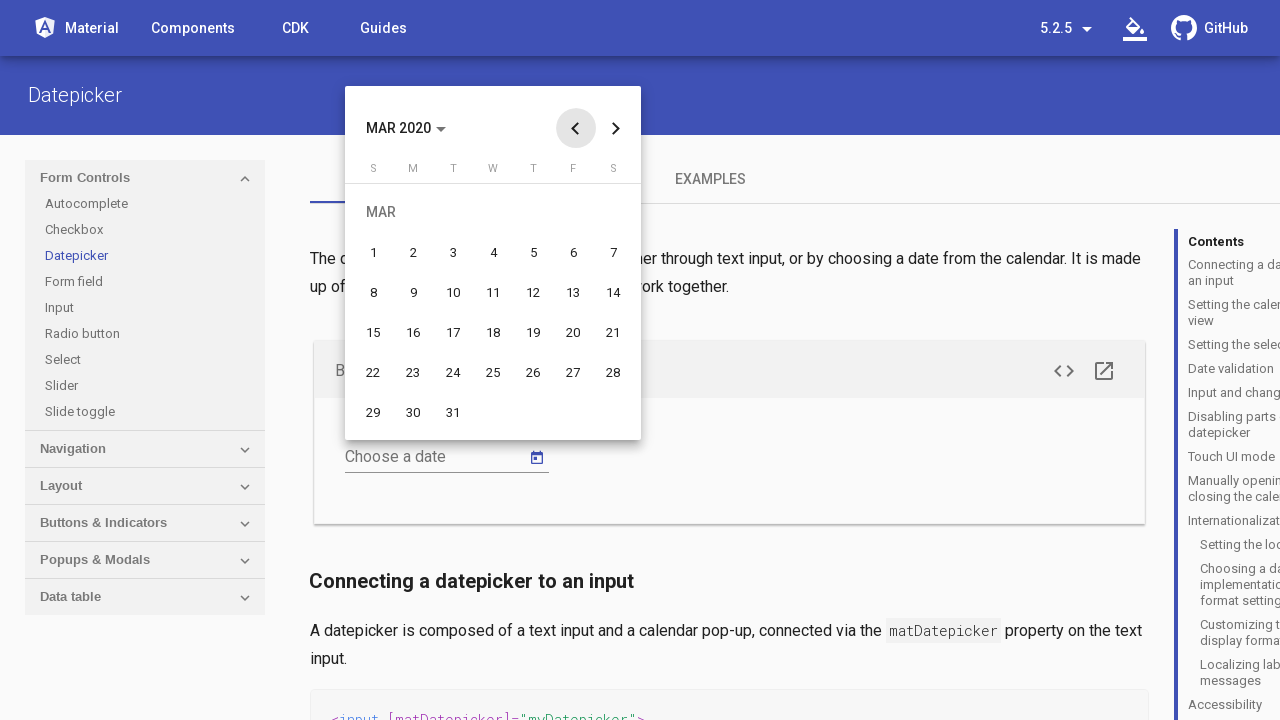

Waited for calendar to update
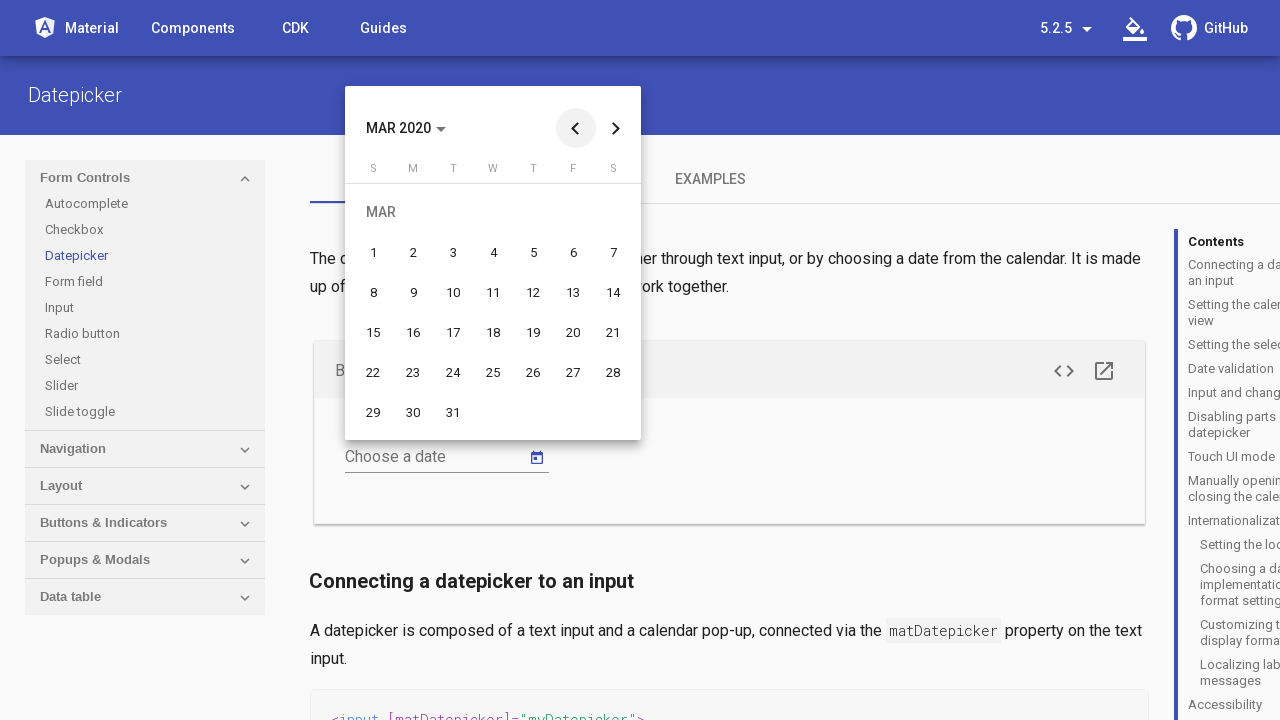

Reached target month: March 2020
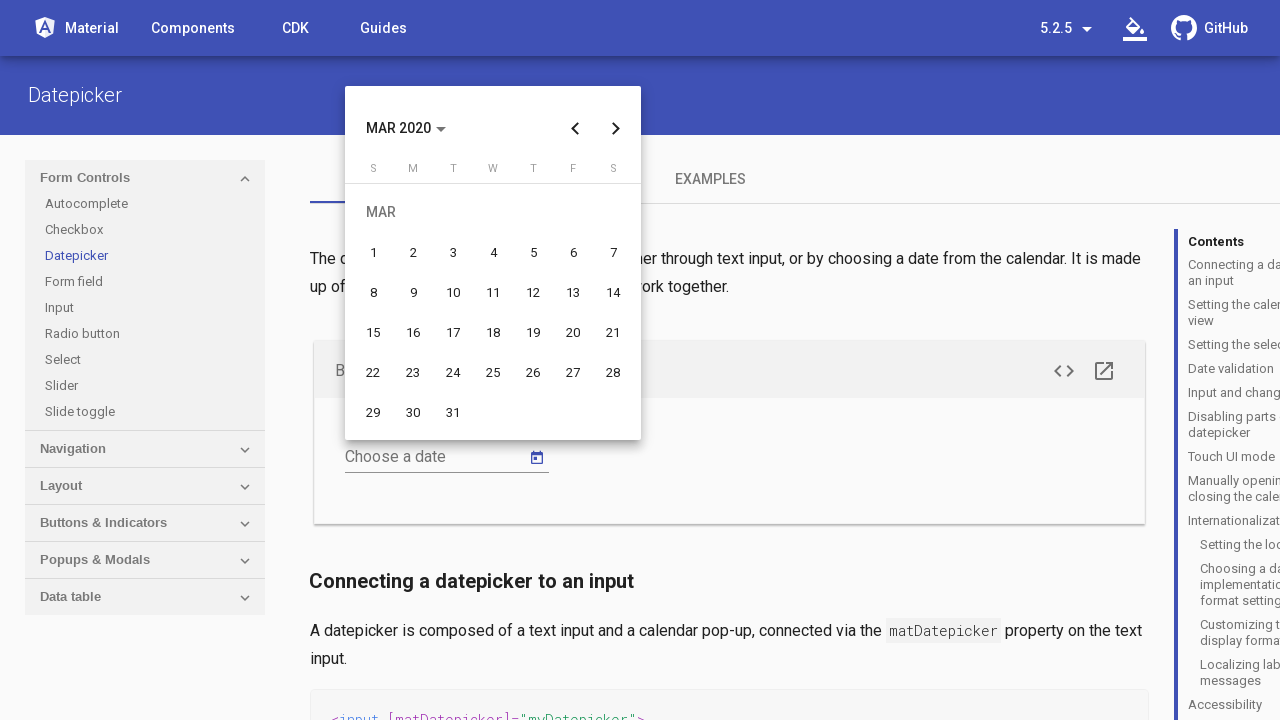

Selected the 11th day of March 2020 from the calendar at (493, 292) on .mat-calendar-body-cell-content:text-is('11')
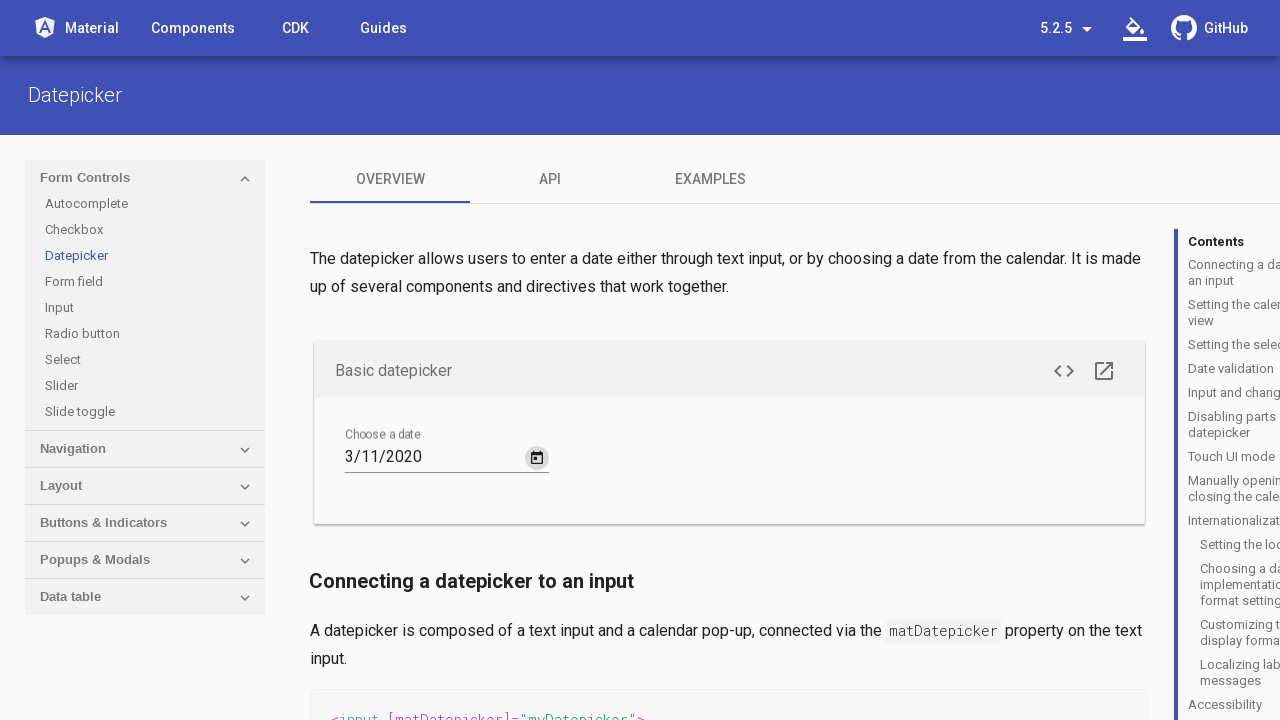

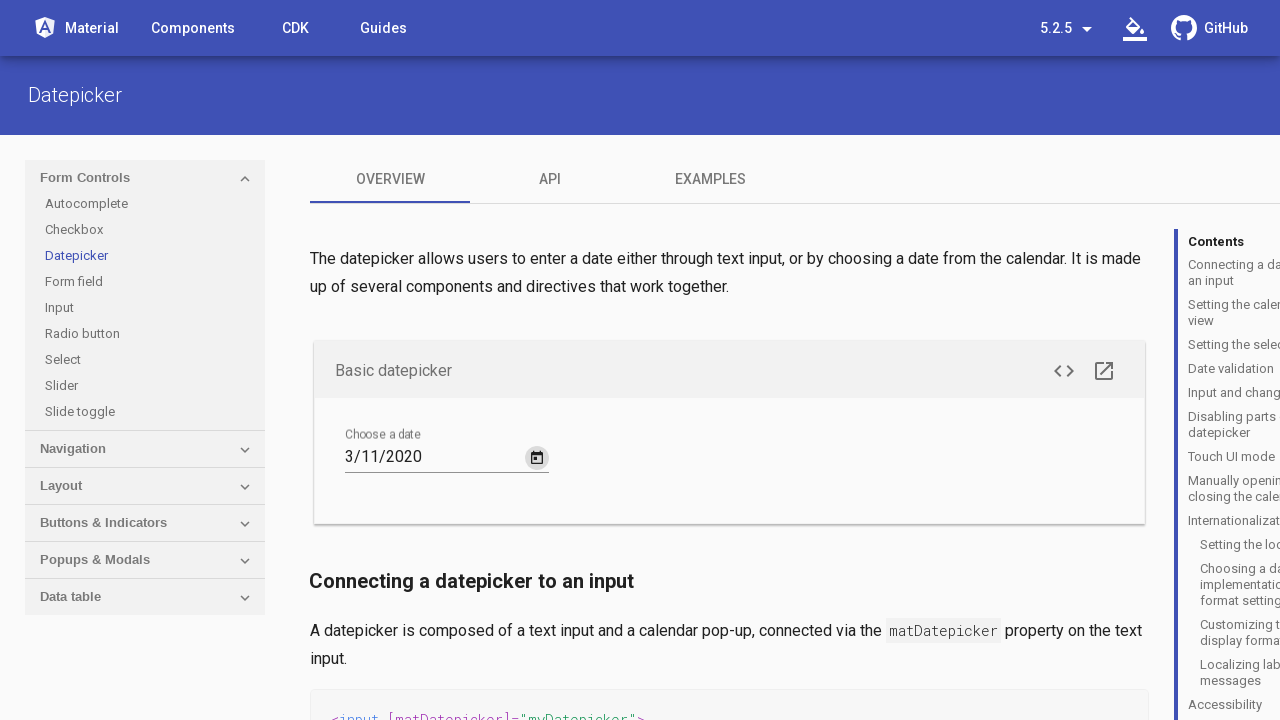